Tests footer link navigation by clicking each footer link on the page, handling the stale element issue by re-querying footer links after each navigation.

Starting URL: https://naveenautomationlabs.com/opencart/index.php?route=account/login

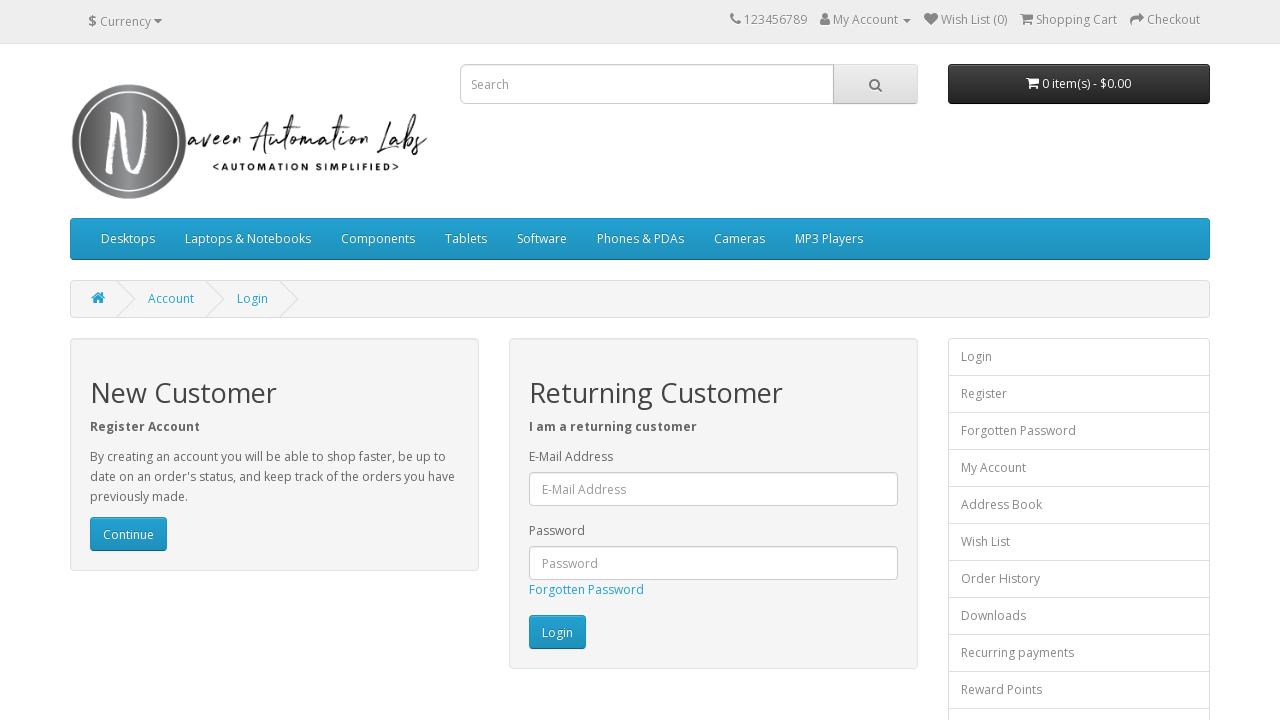

Located all footer links and counted them
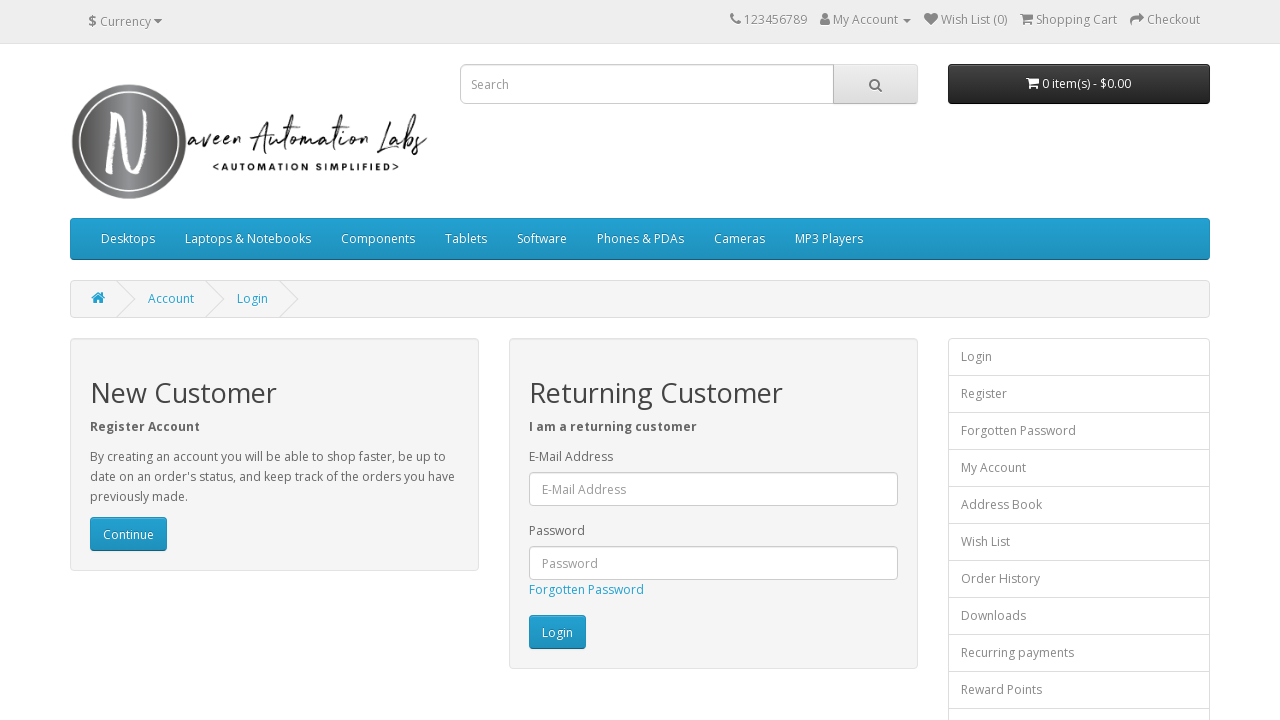

Re-queried footer links to avoid stale element (iteration 1)
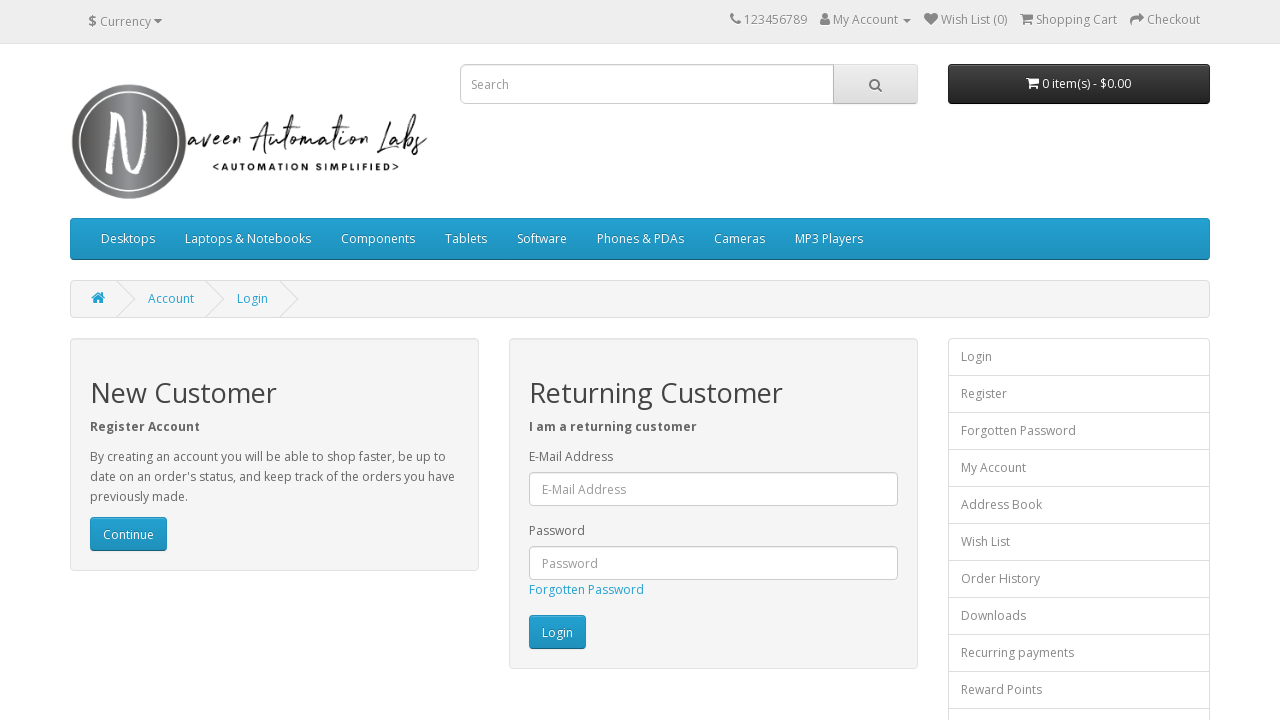

Clicked footer link 1 at (96, 548) on footer a >> nth=0
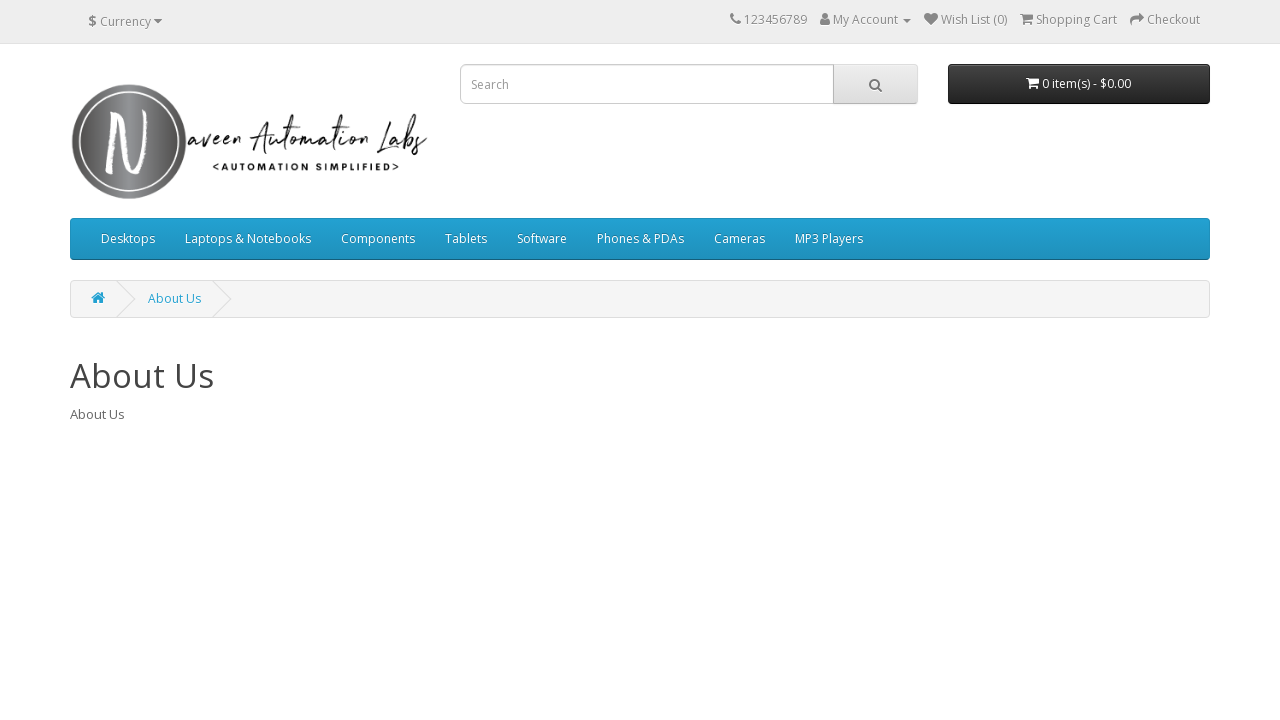

Waited for page to load after clicking footer link 1
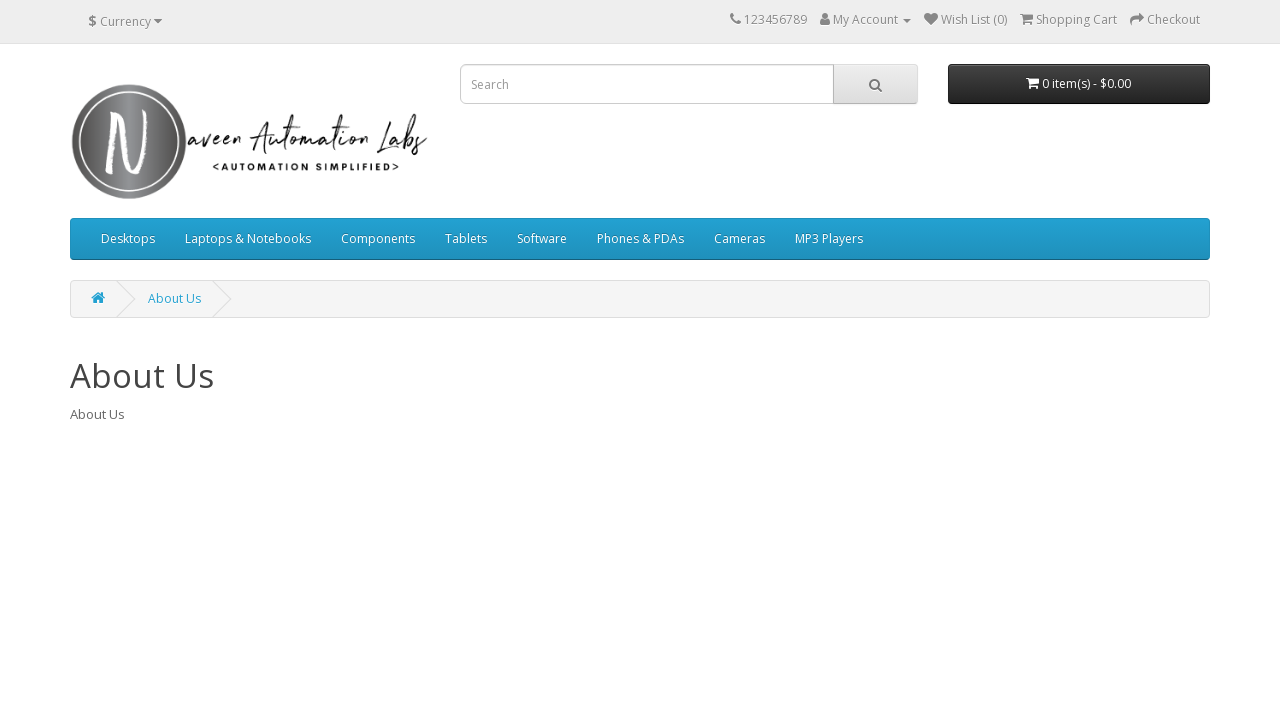

Navigated back to login page after footer link 1
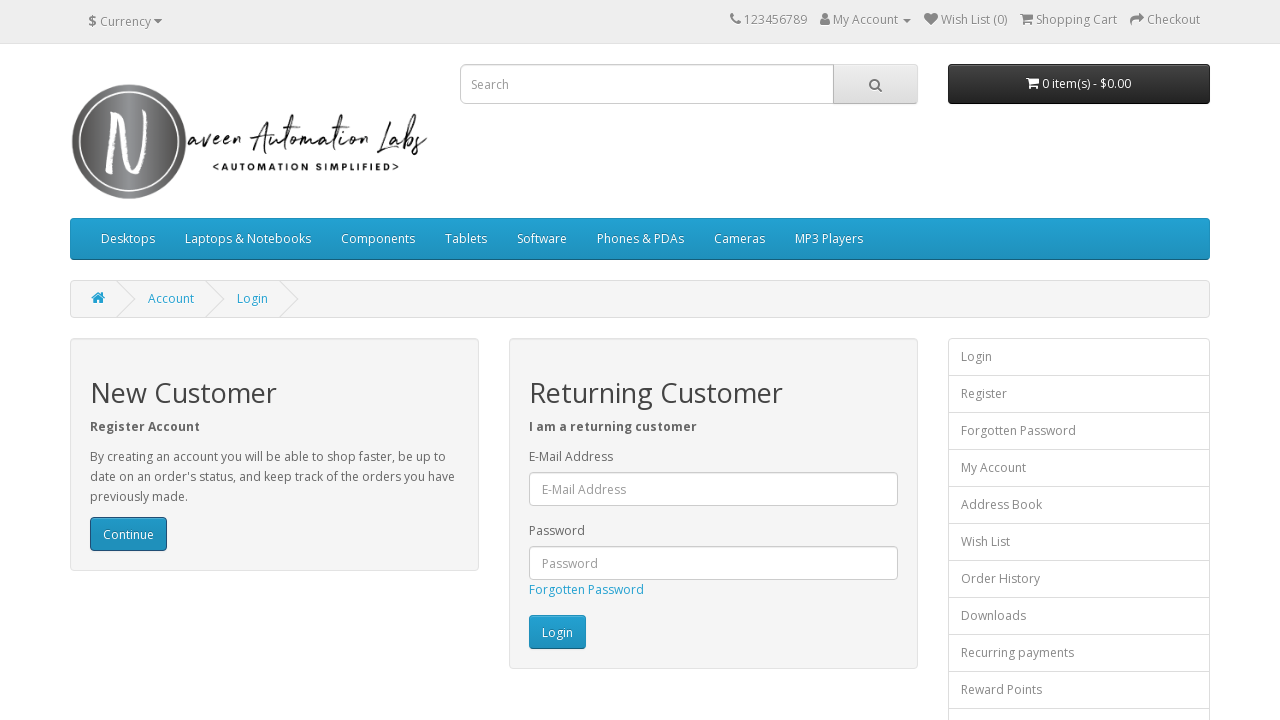

Waited for login page to load (iteration 1)
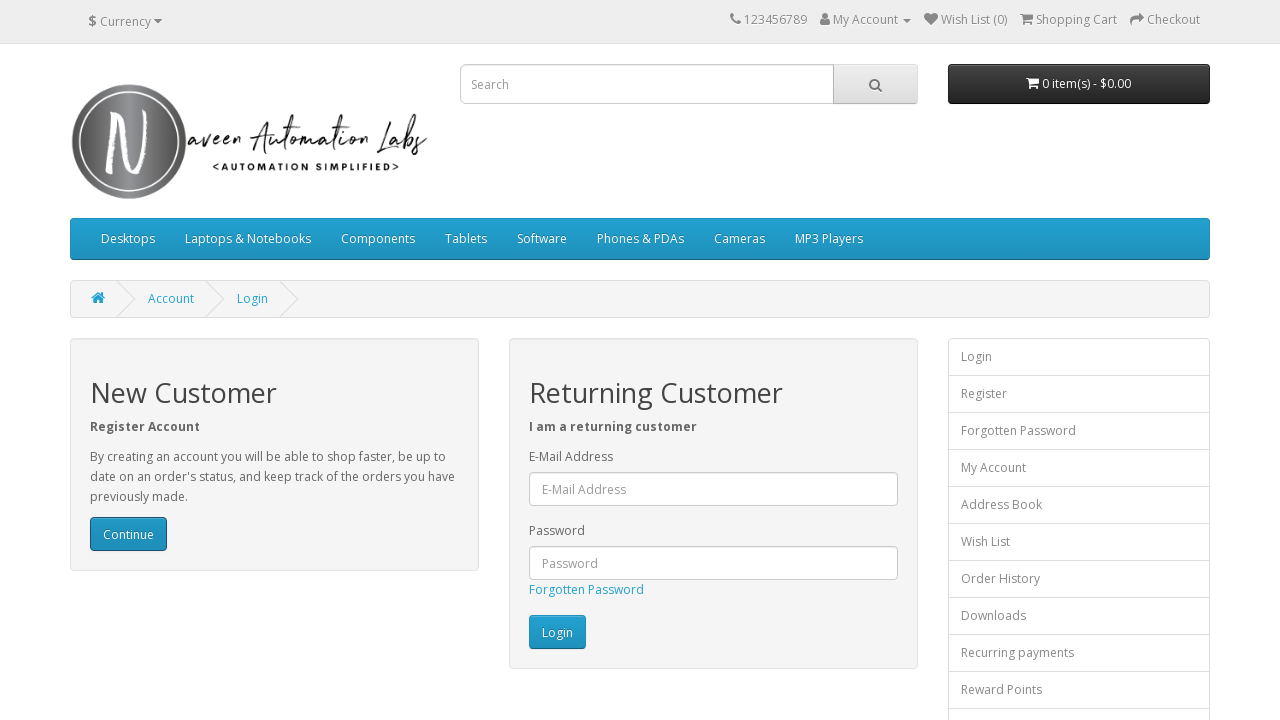

Re-queried footer links to avoid stale element (iteration 2)
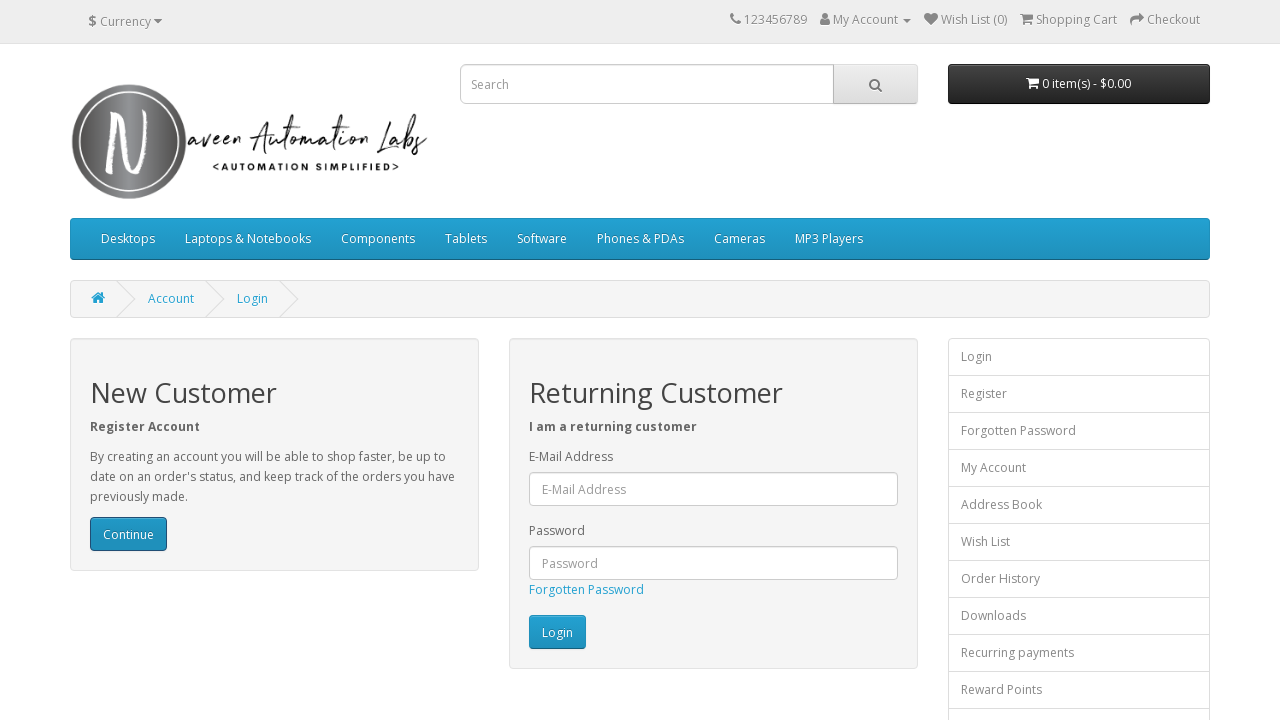

Clicked footer link 2 at (128, 568) on footer a >> nth=1
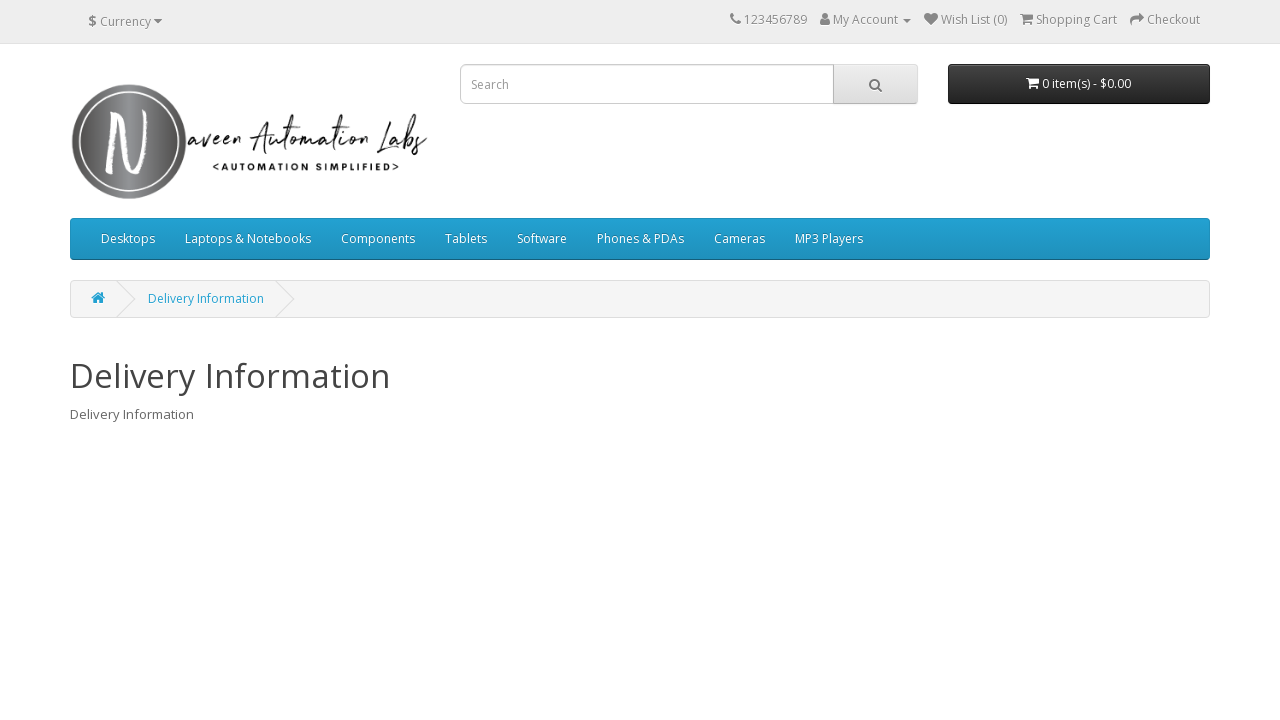

Waited for page to load after clicking footer link 2
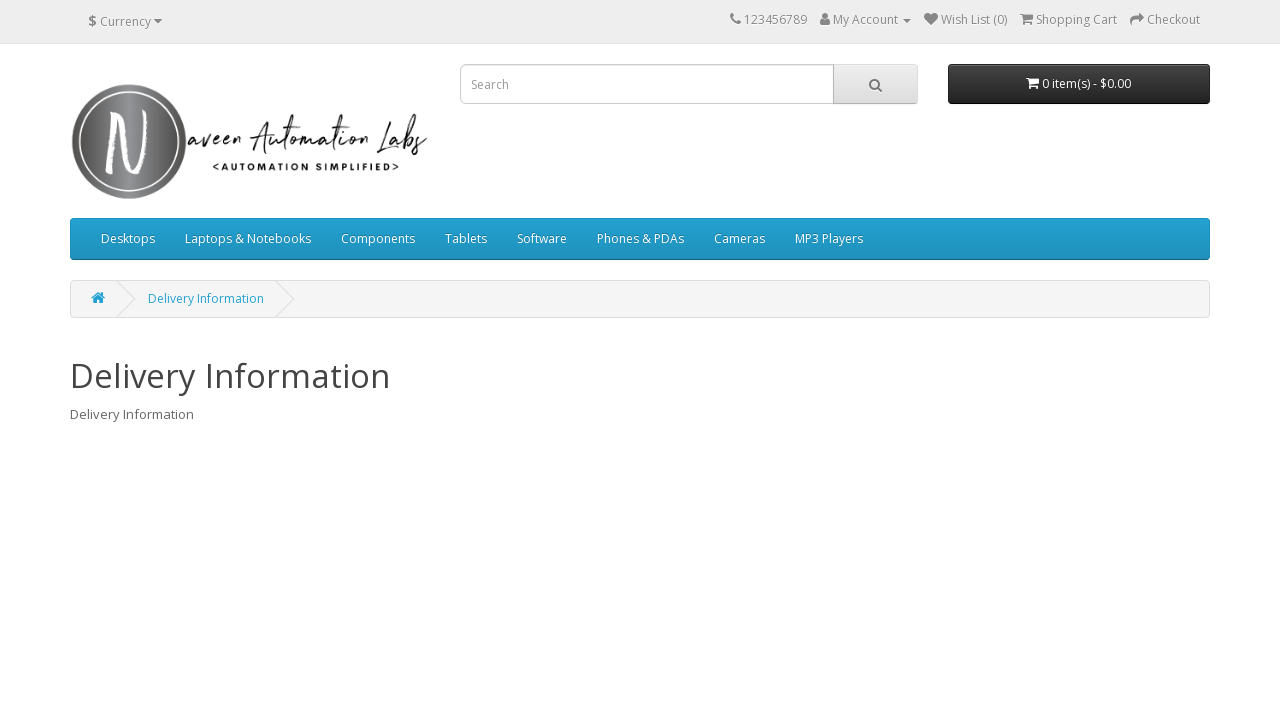

Navigated back to login page after footer link 2
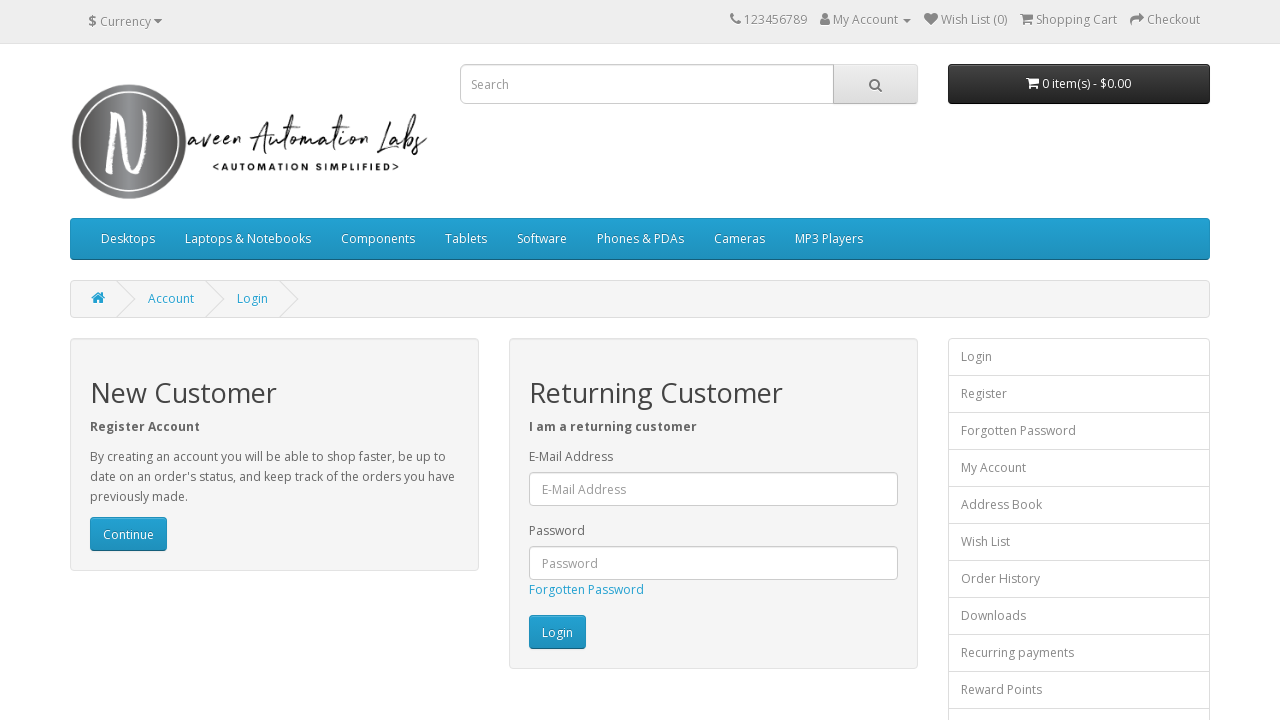

Waited for login page to load (iteration 2)
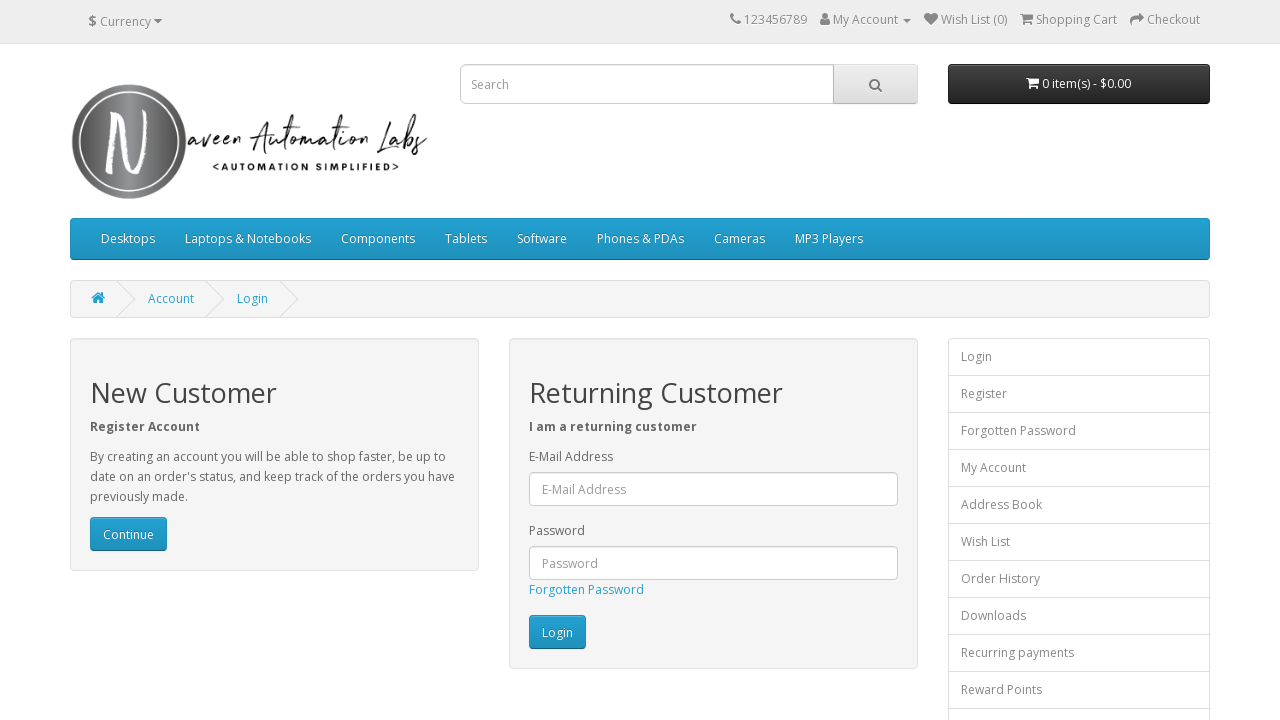

Re-queried footer links to avoid stale element (iteration 3)
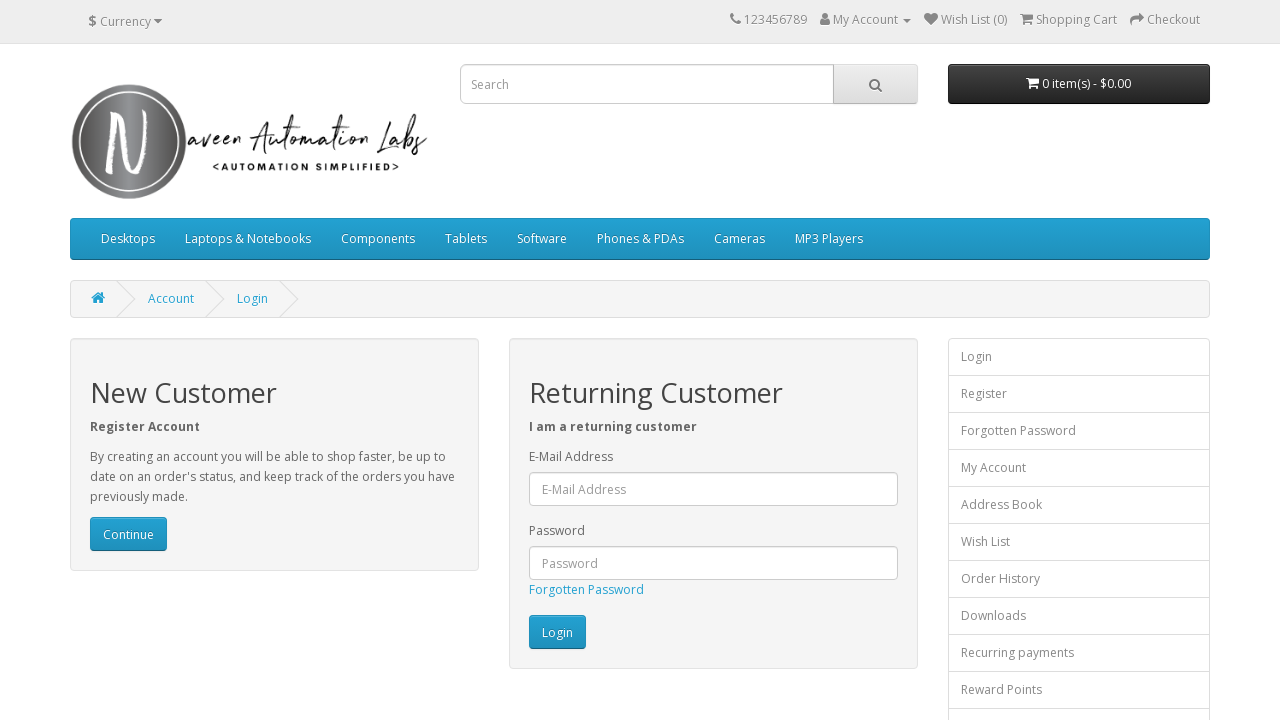

Clicked footer link 3 at (108, 588) on footer a >> nth=2
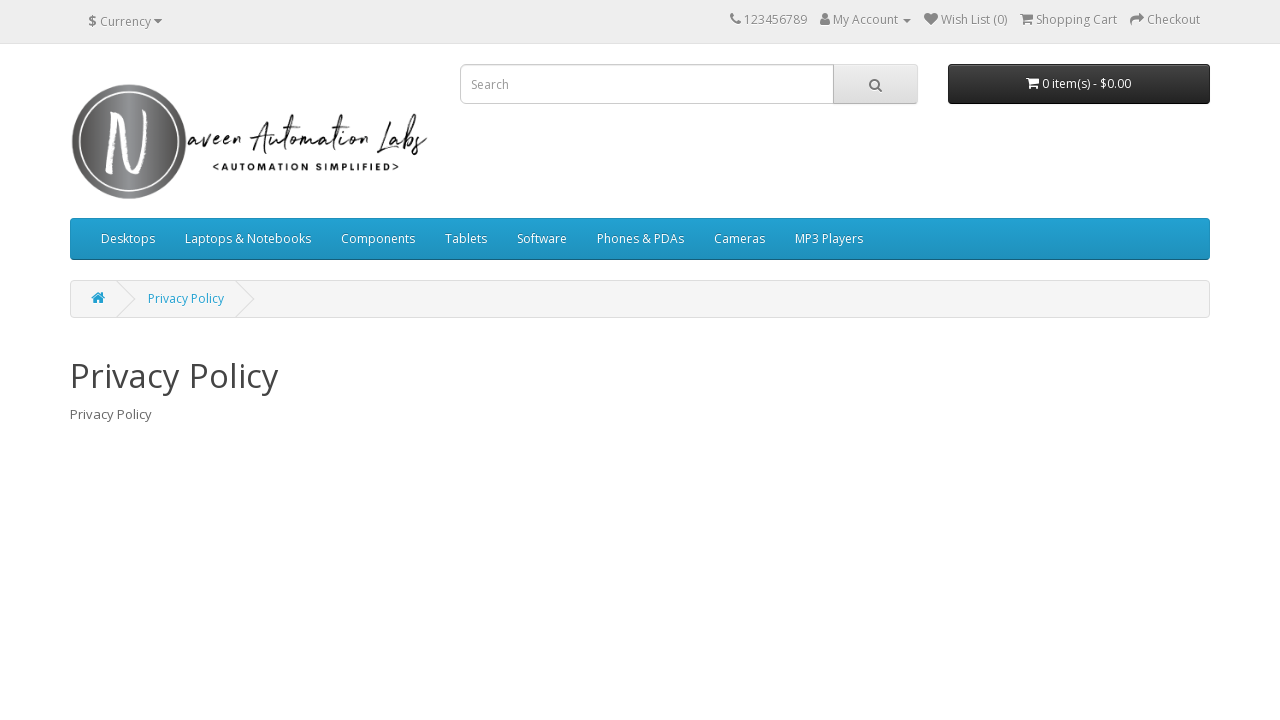

Waited for page to load after clicking footer link 3
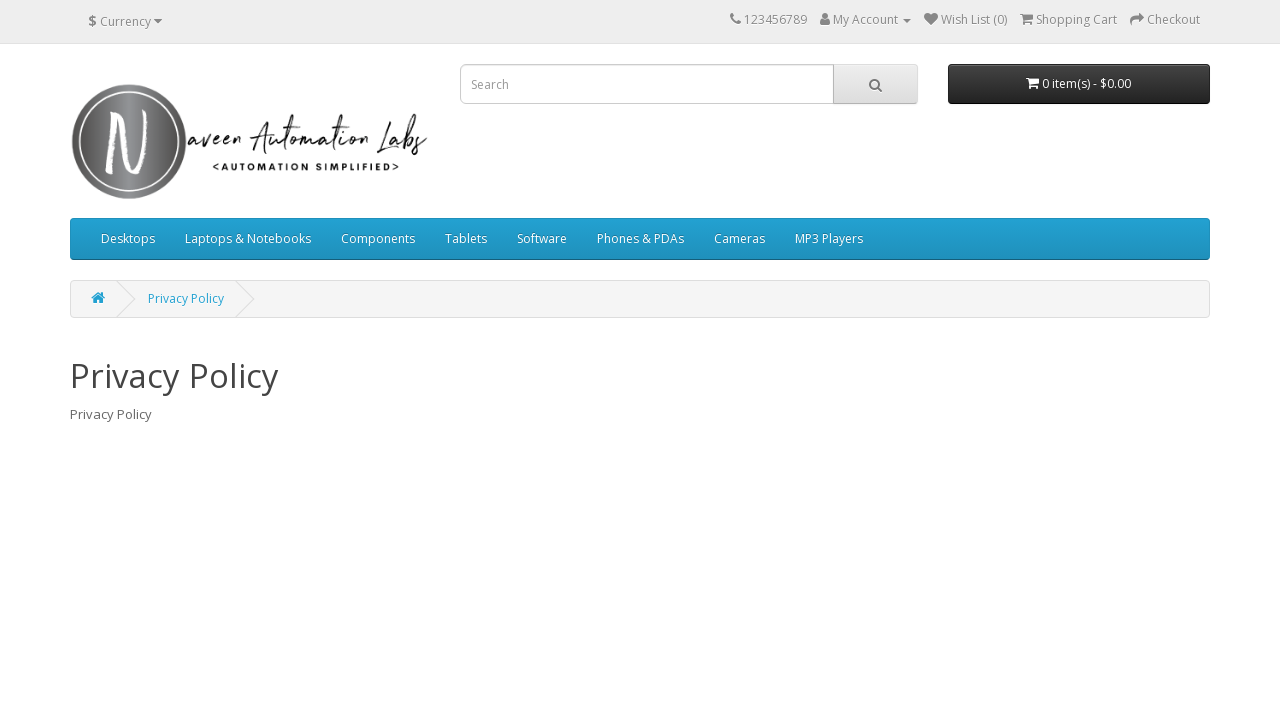

Navigated back to login page after footer link 3
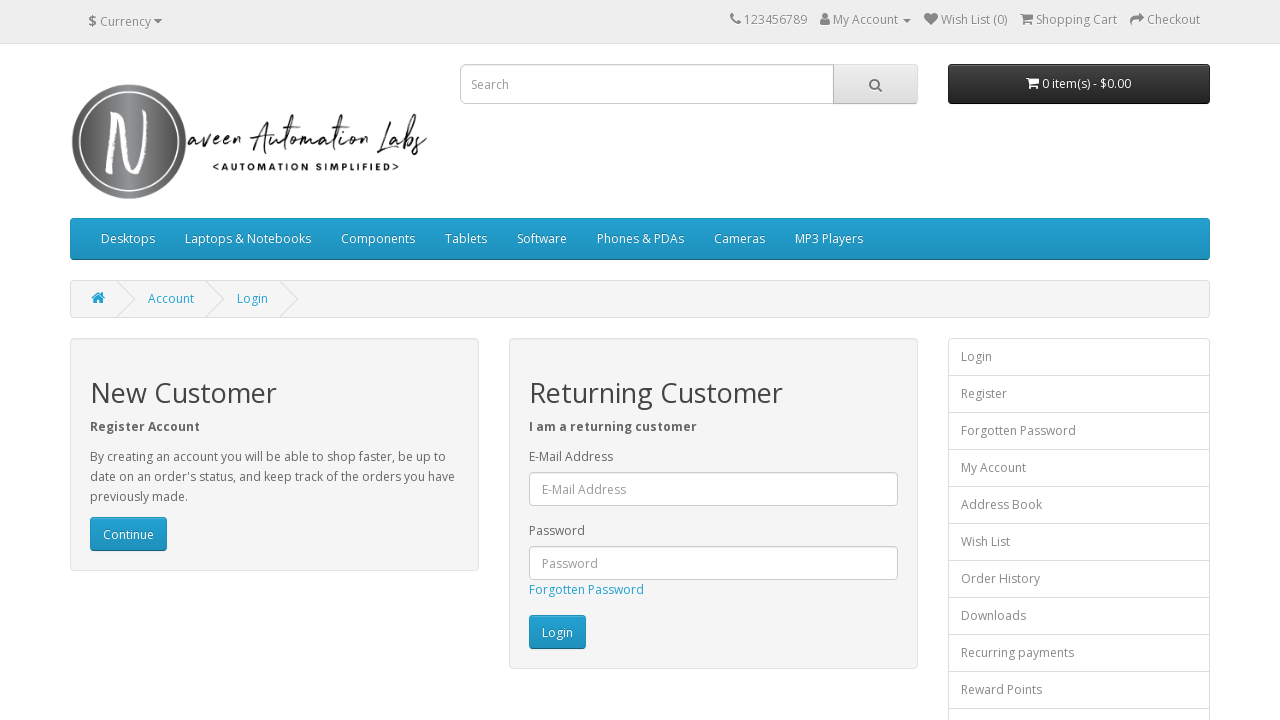

Waited for login page to load (iteration 3)
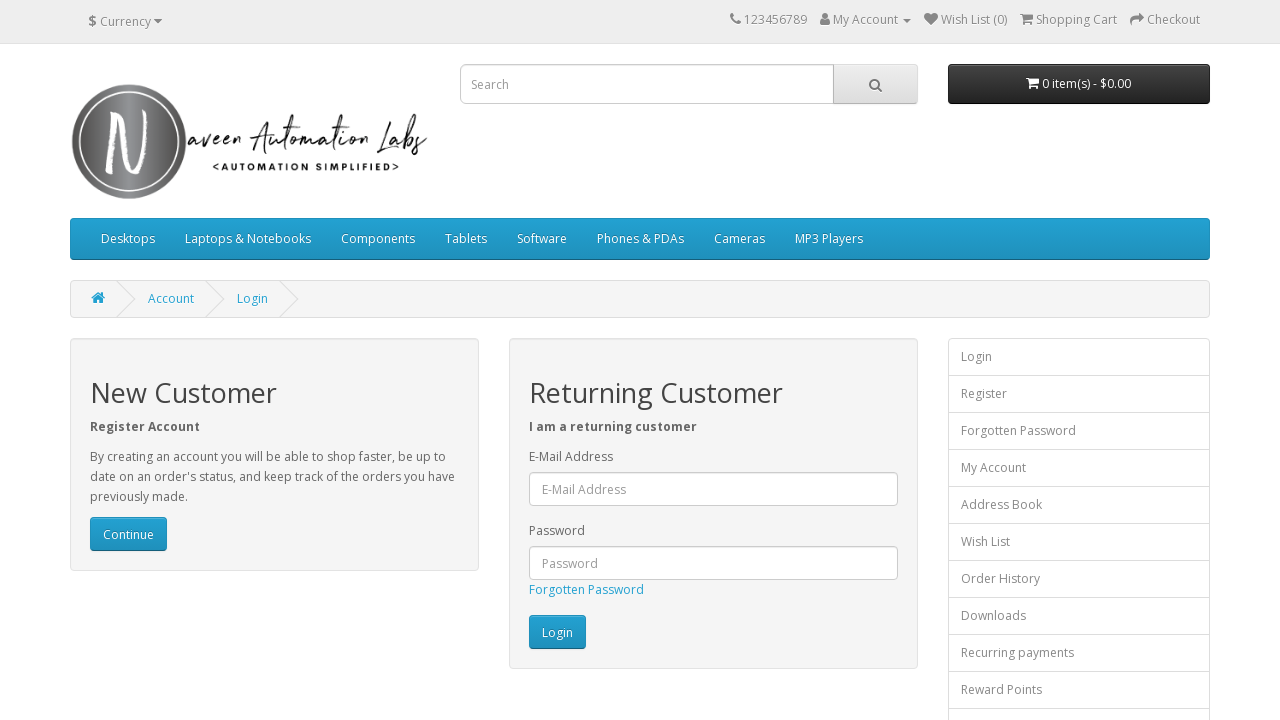

Re-queried footer links to avoid stale element (iteration 4)
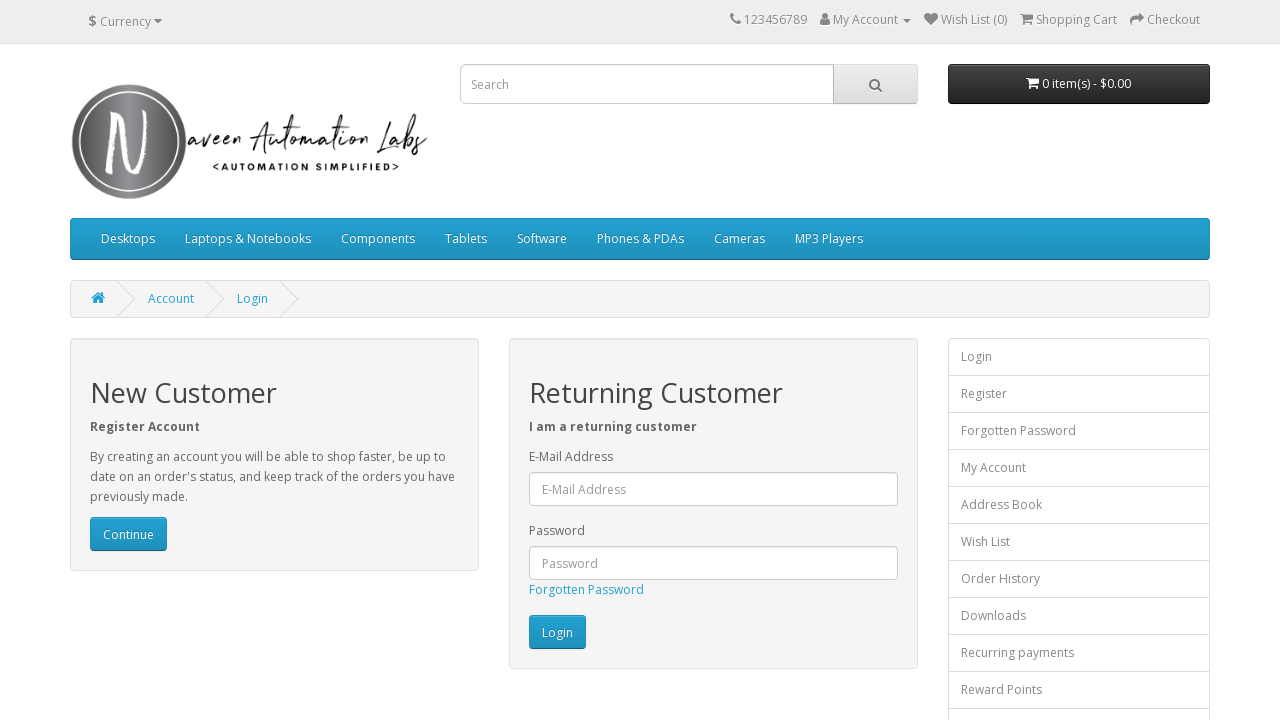

Clicked footer link 4 at (126, 608) on footer a >> nth=3
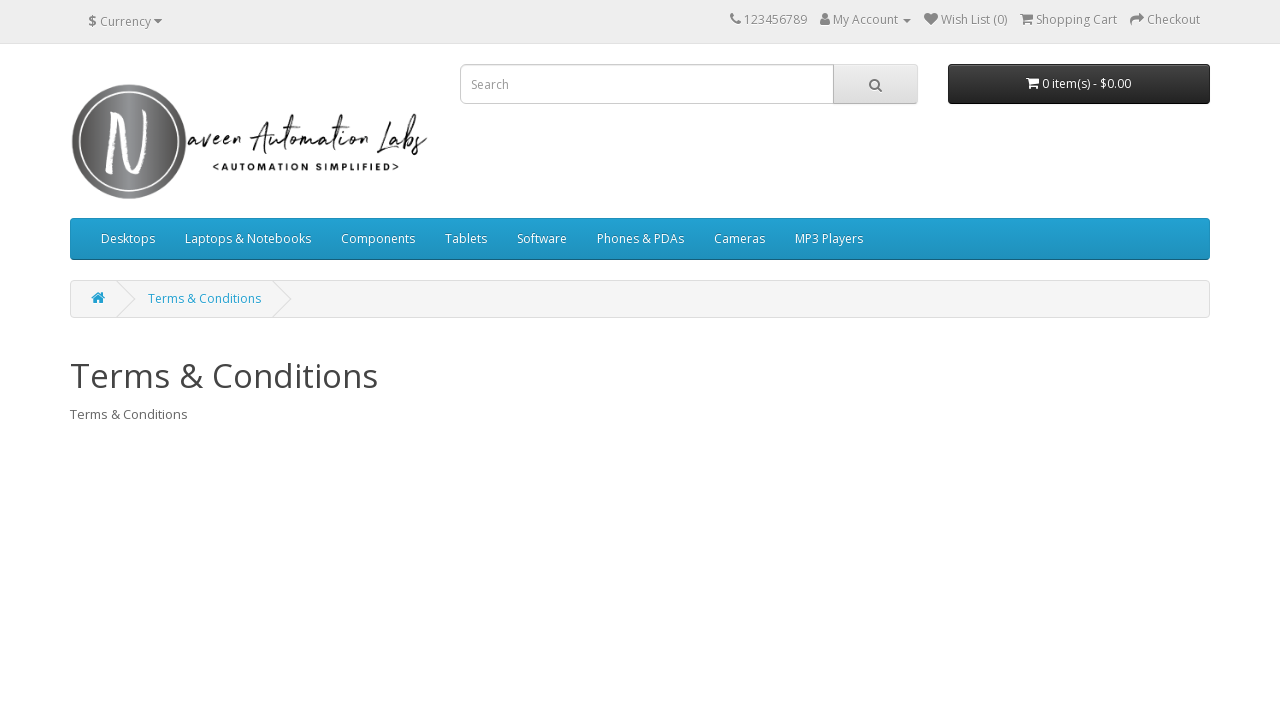

Waited for page to load after clicking footer link 4
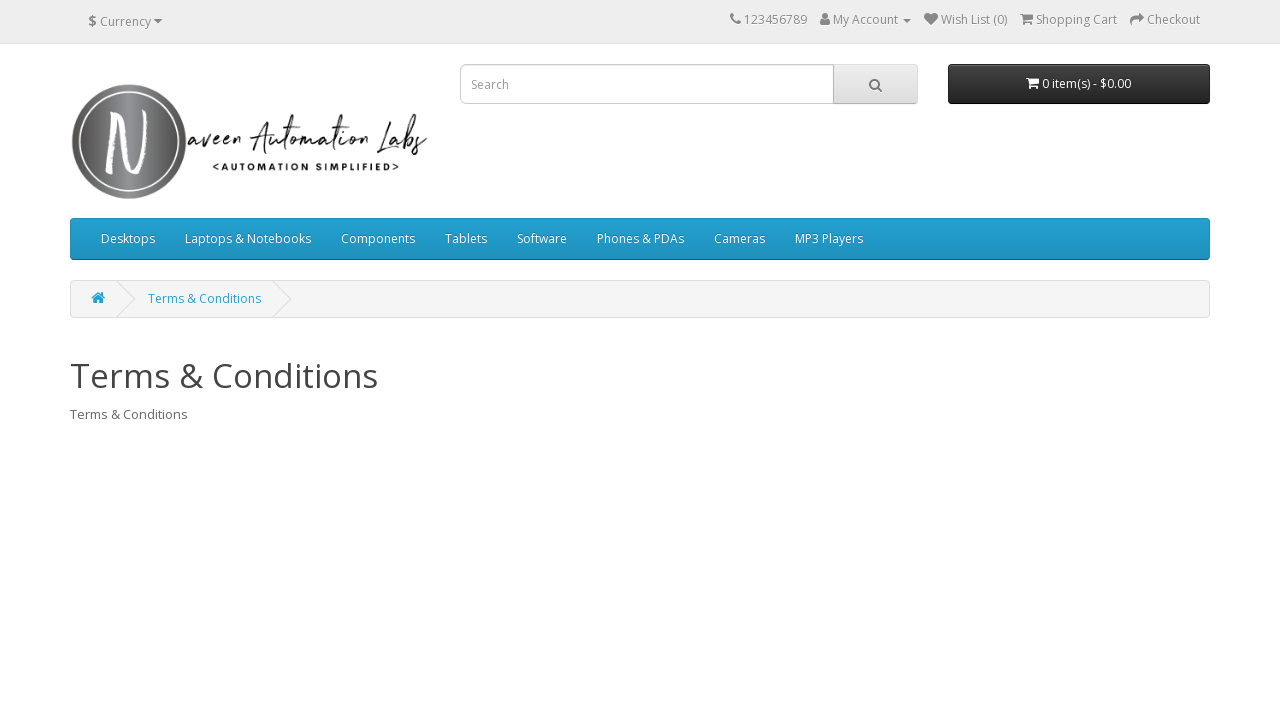

Navigated back to login page after footer link 4
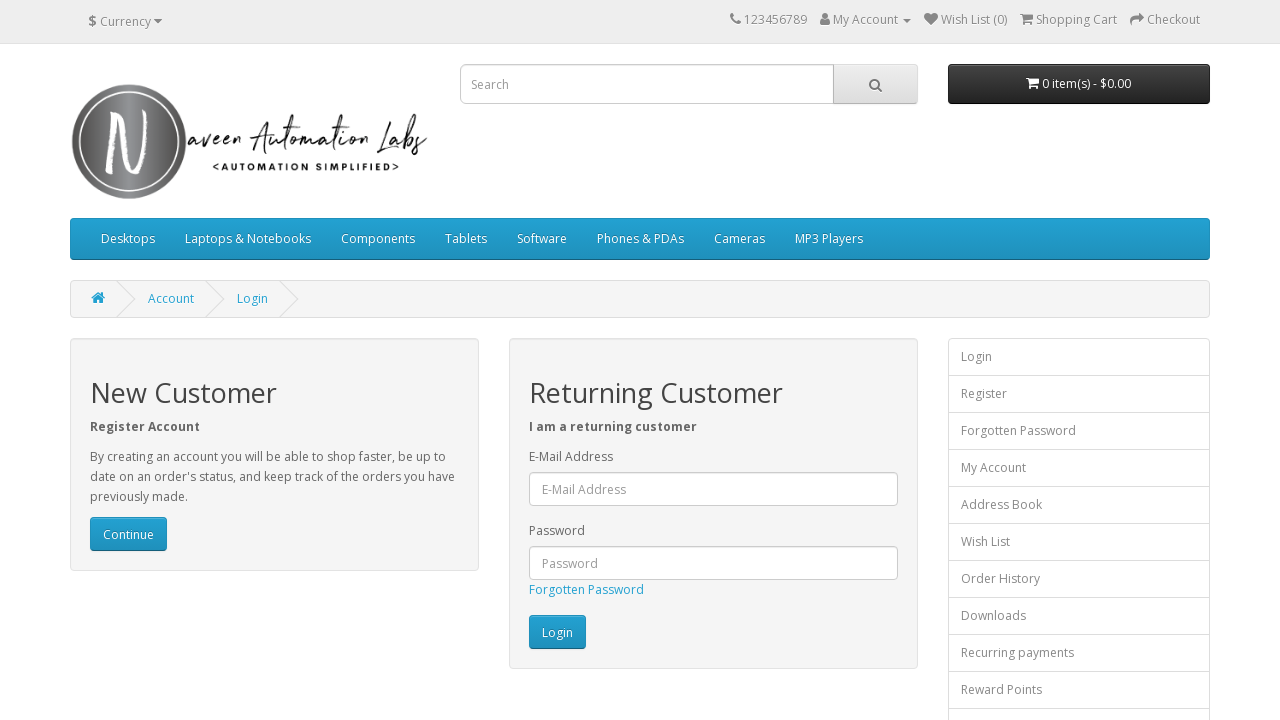

Waited for login page to load (iteration 4)
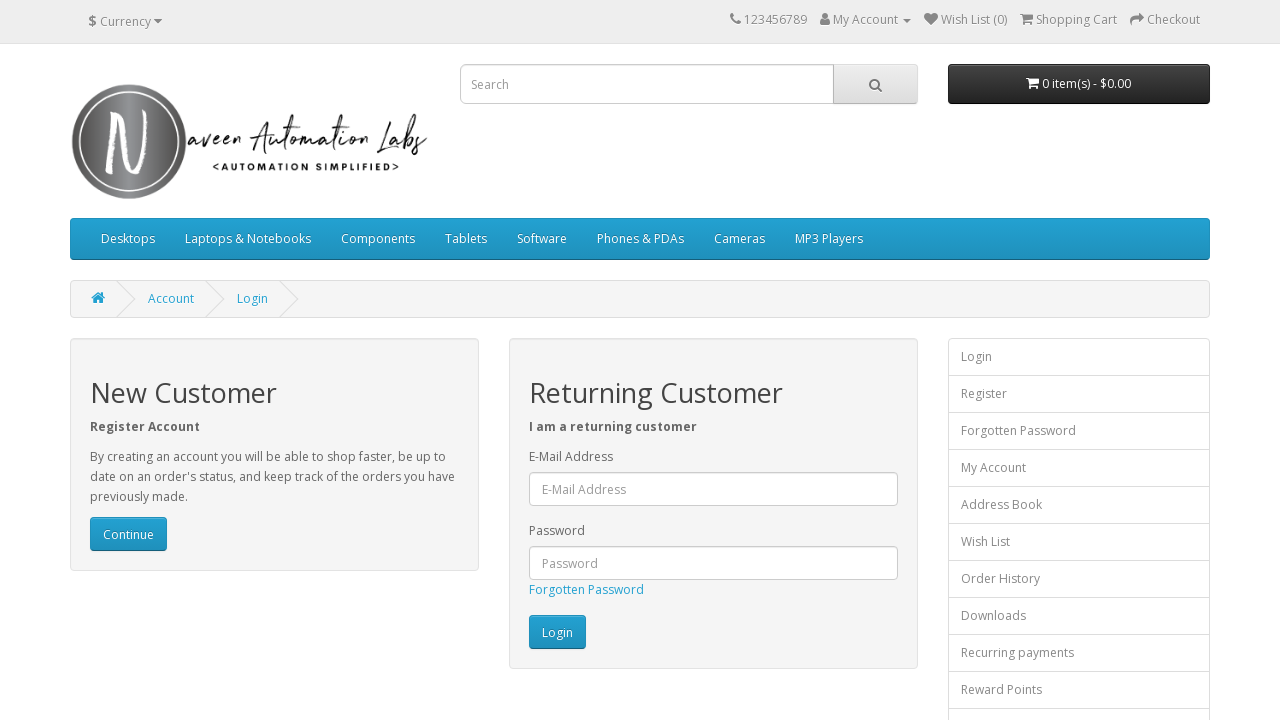

Re-queried footer links to avoid stale element (iteration 5)
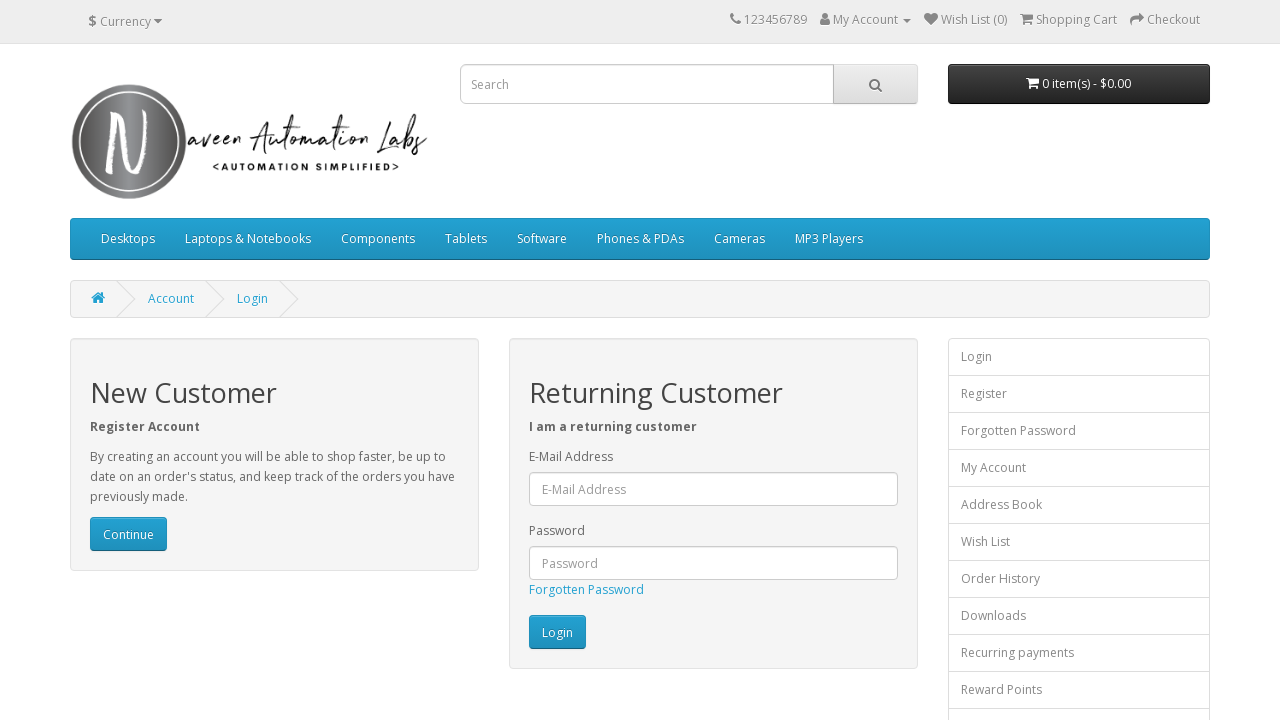

Clicked footer link 5 at (394, 548) on footer a >> nth=4
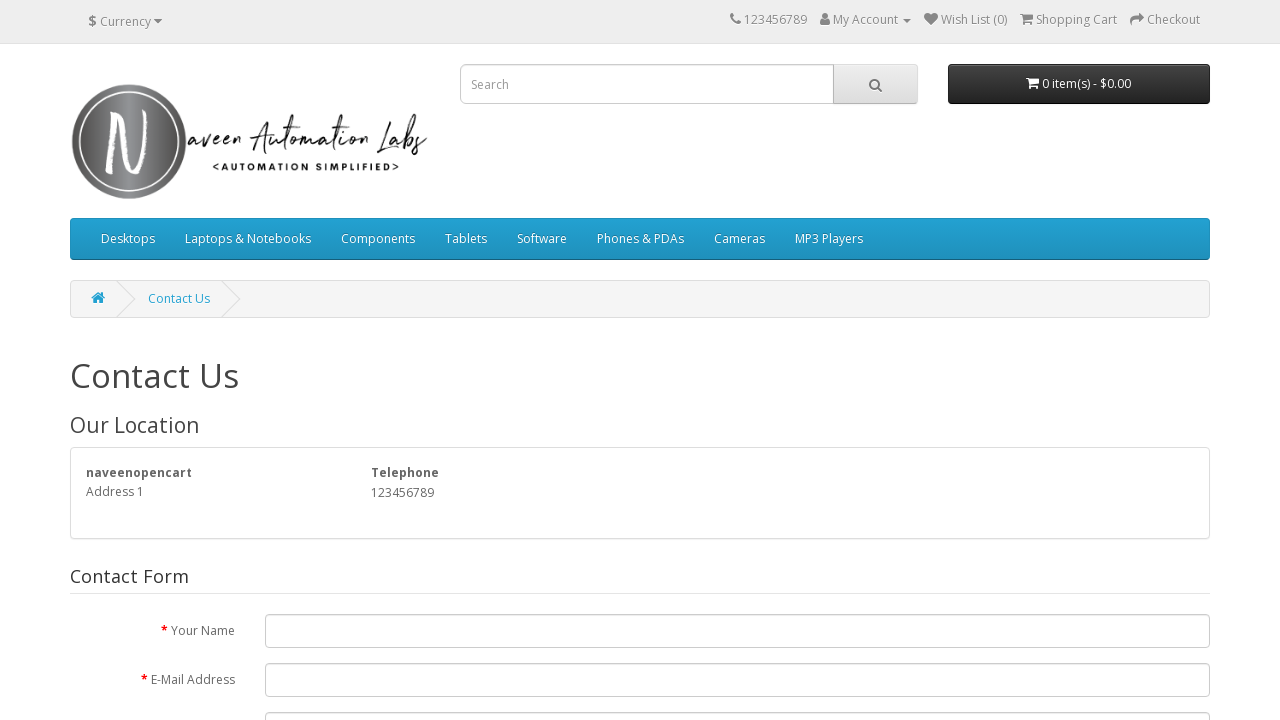

Waited for page to load after clicking footer link 5
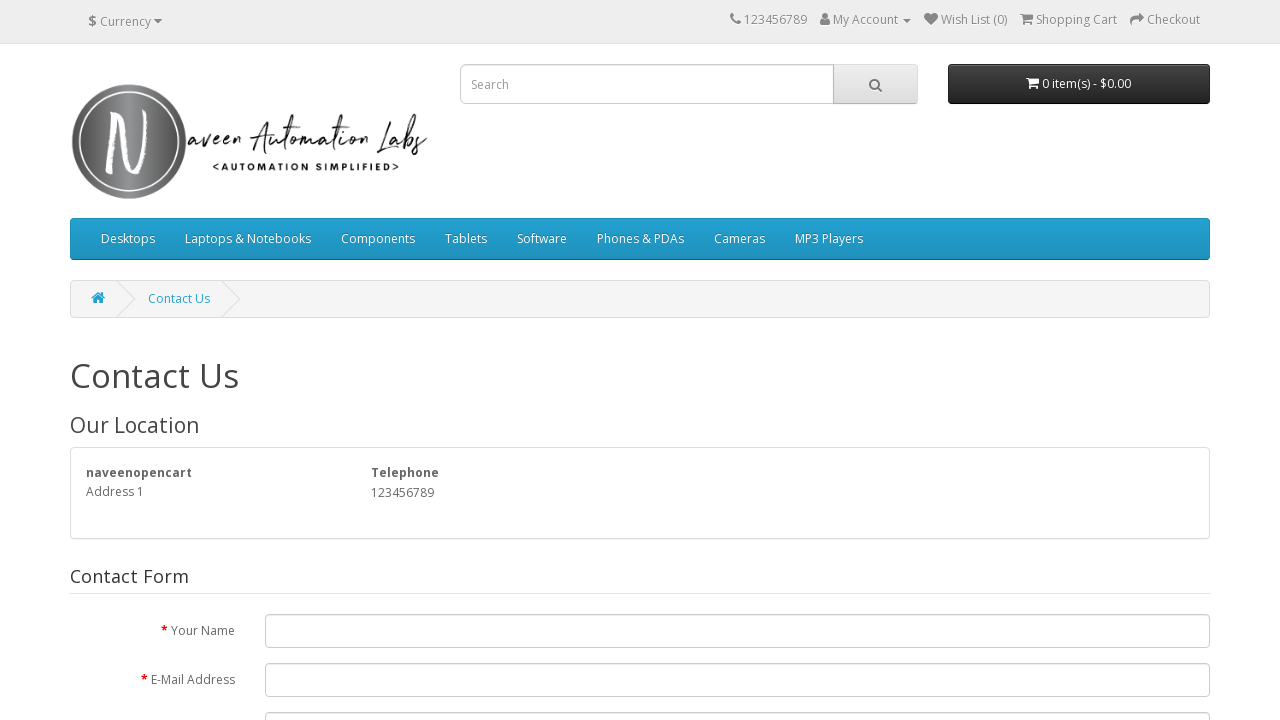

Navigated back to login page after footer link 5
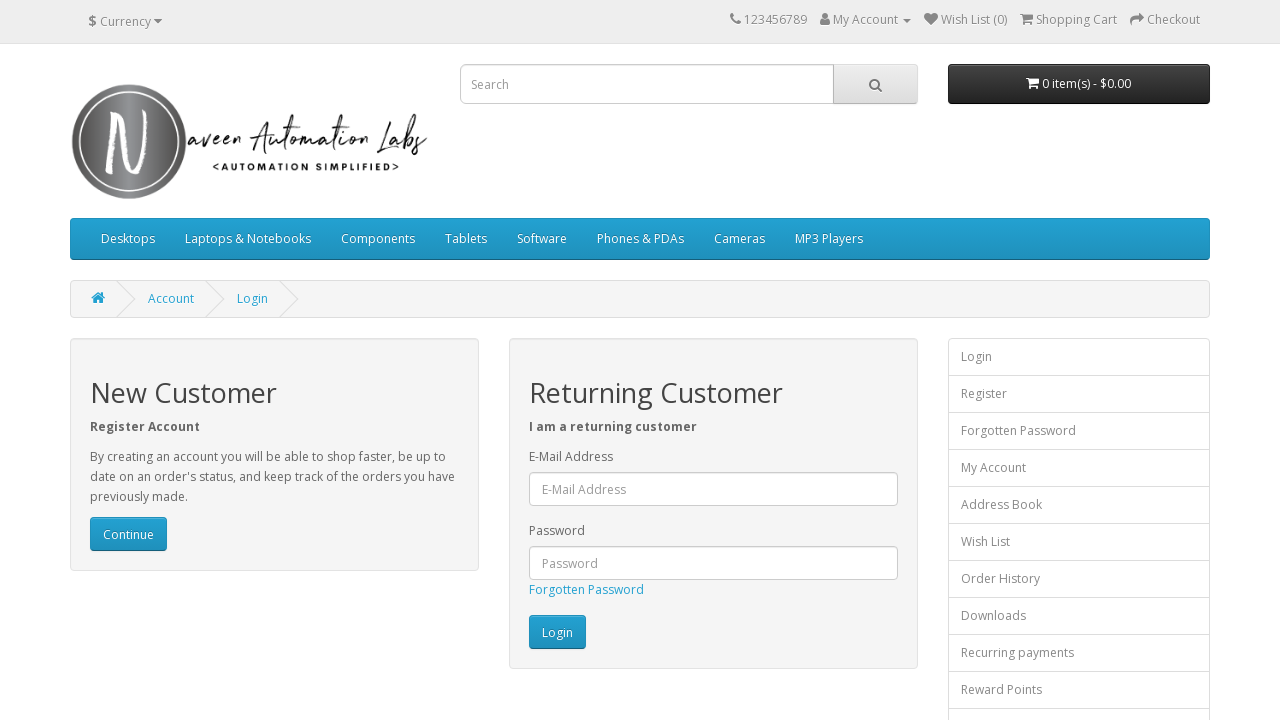

Waited for login page to load (iteration 5)
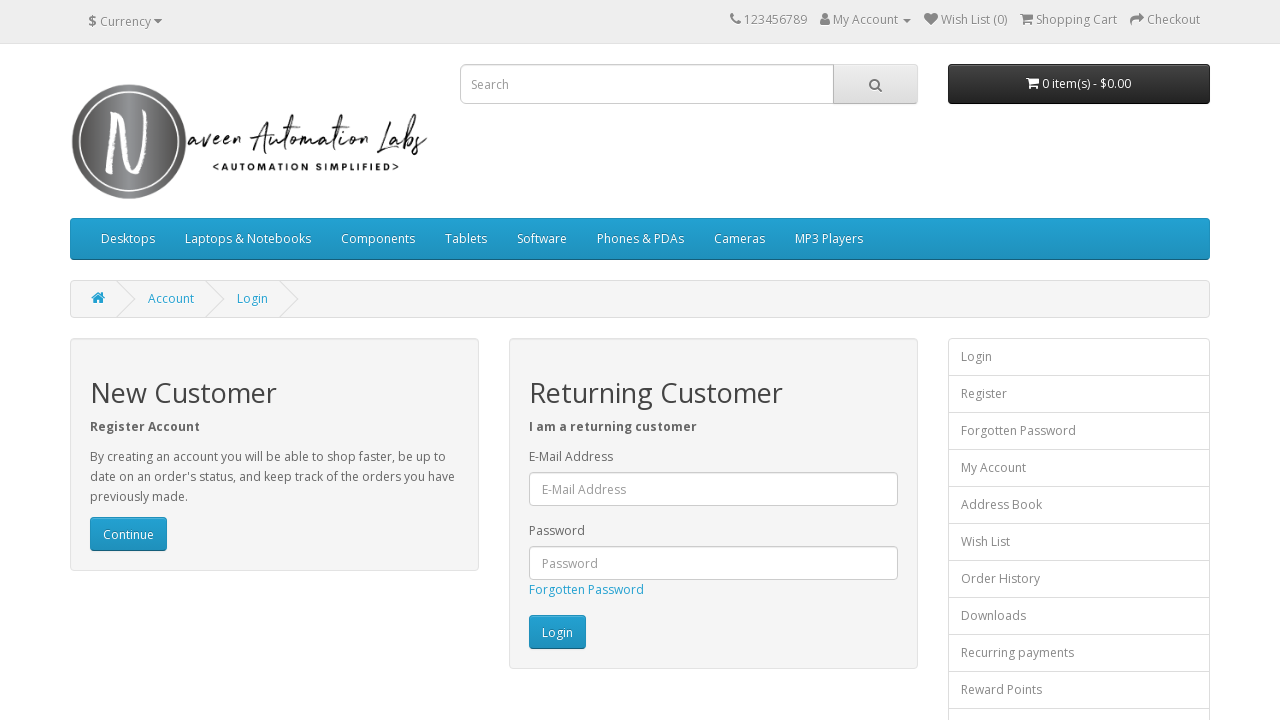

Re-queried footer links to avoid stale element (iteration 6)
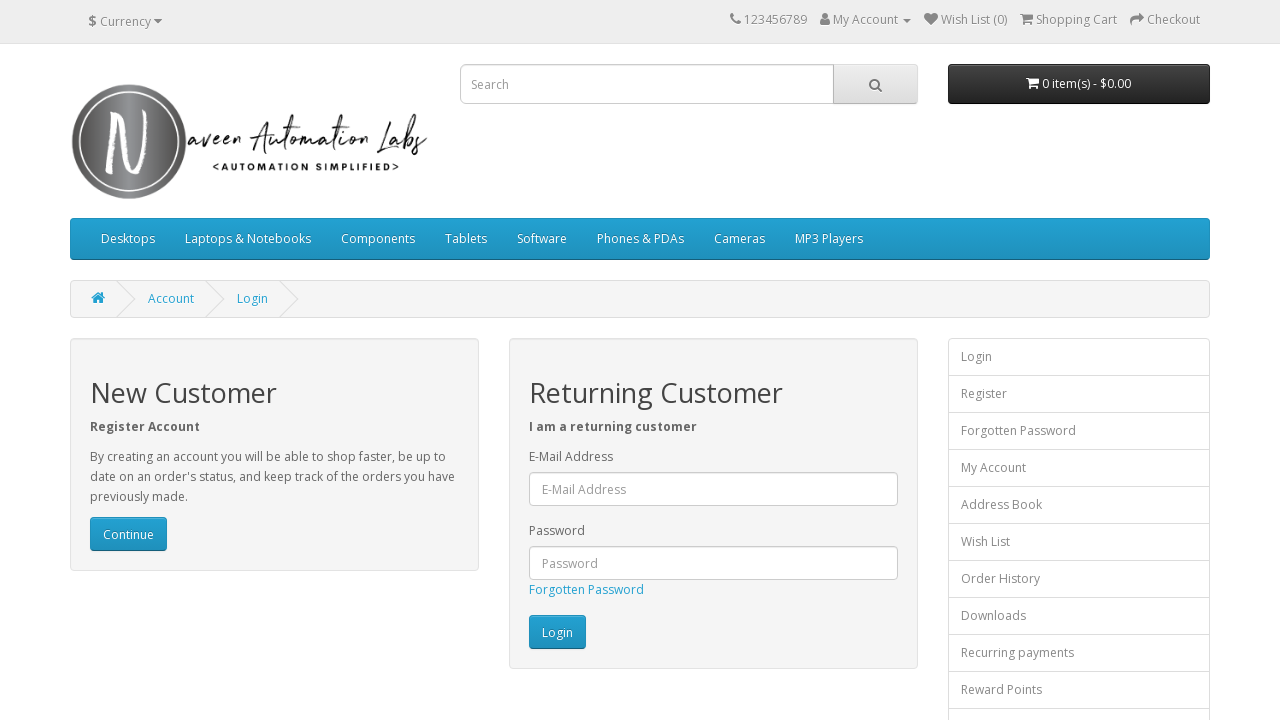

Clicked footer link 6 at (384, 568) on footer a >> nth=5
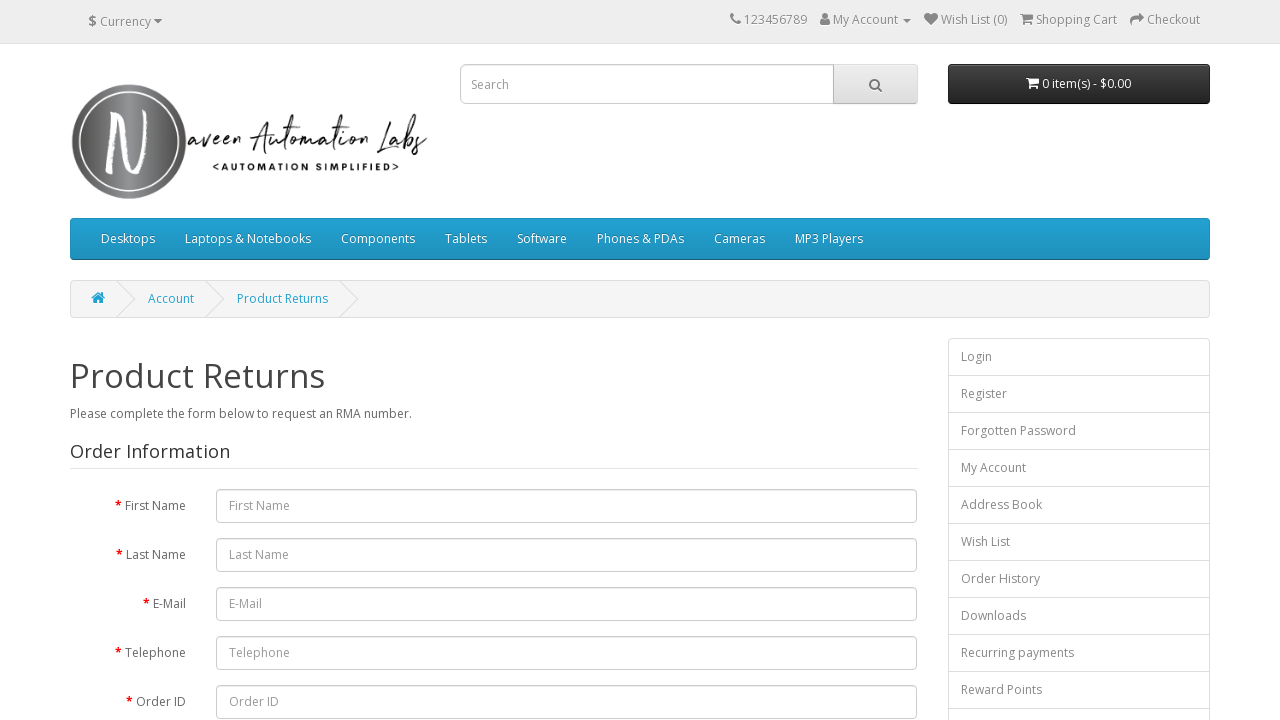

Waited for page to load after clicking footer link 6
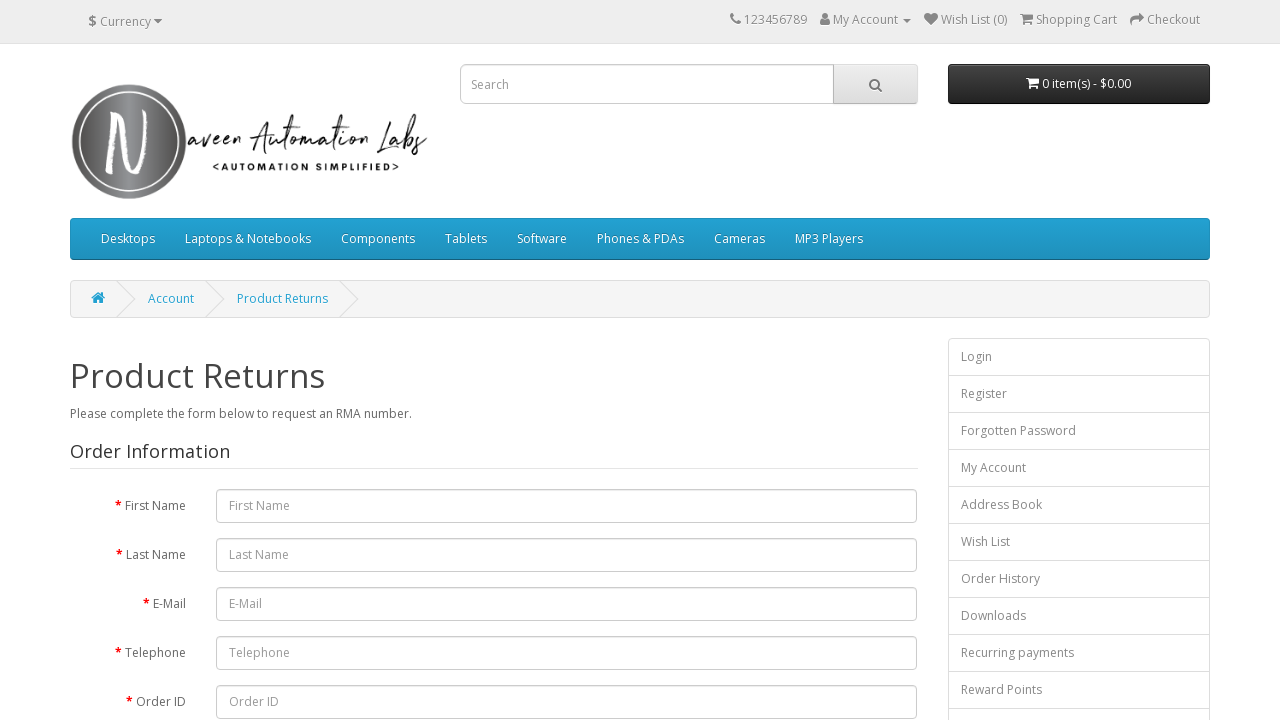

Navigated back to login page after footer link 6
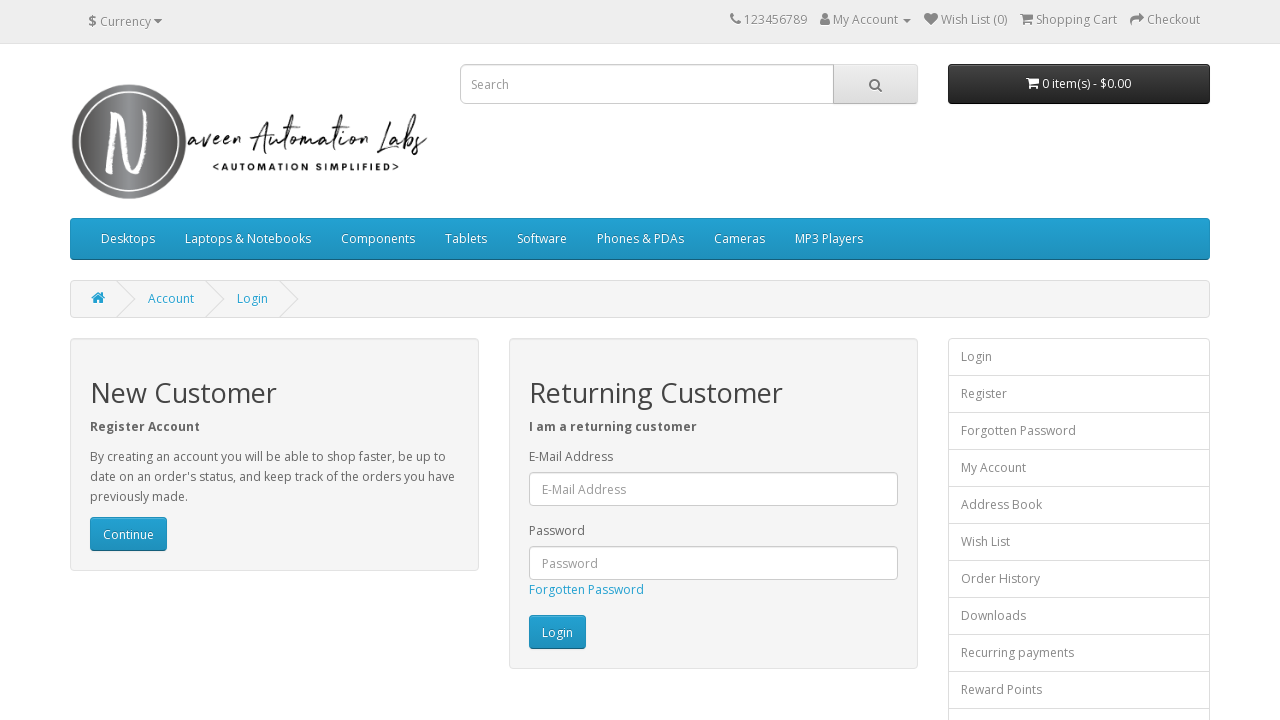

Waited for login page to load (iteration 6)
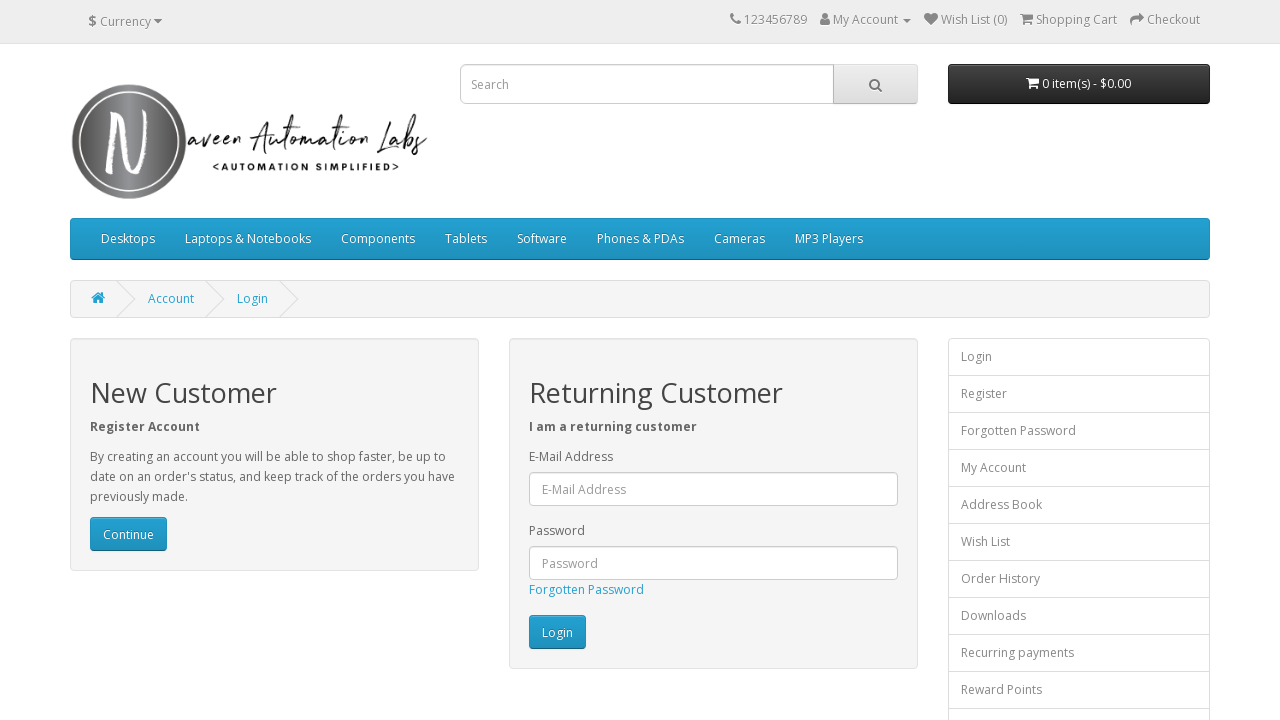

Re-queried footer links to avoid stale element (iteration 7)
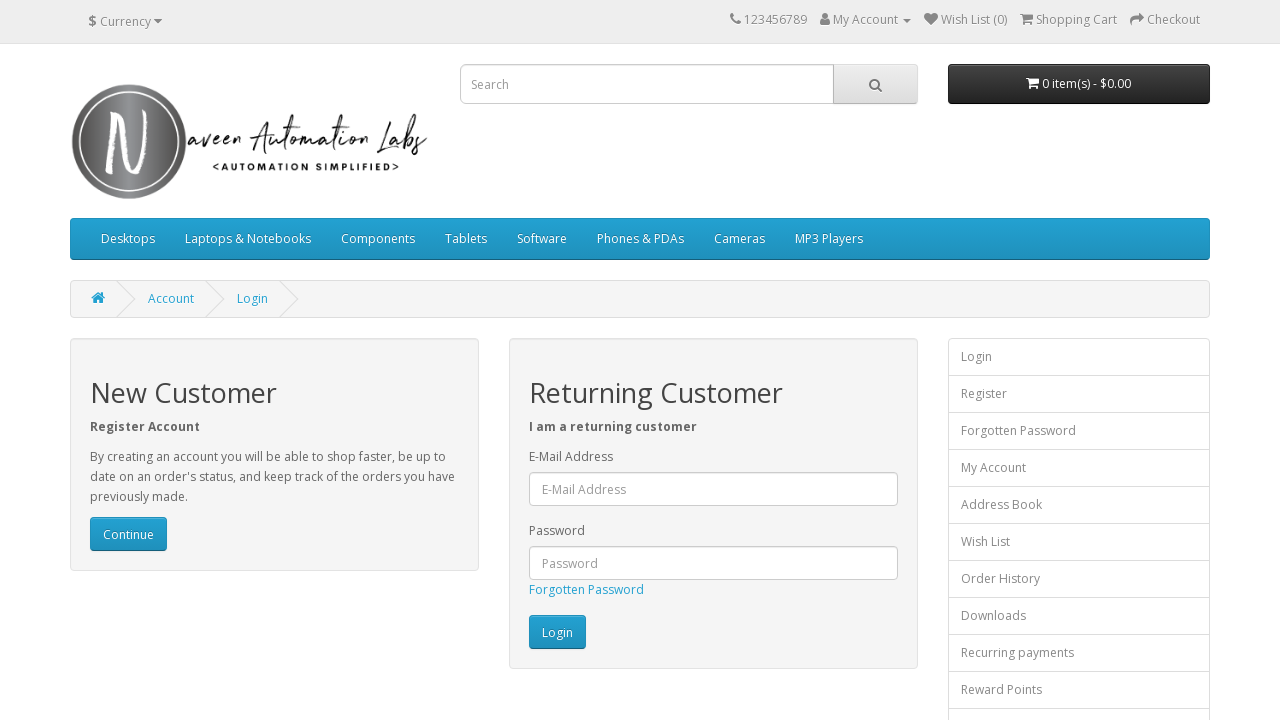

Clicked footer link 7 at (386, 588) on footer a >> nth=6
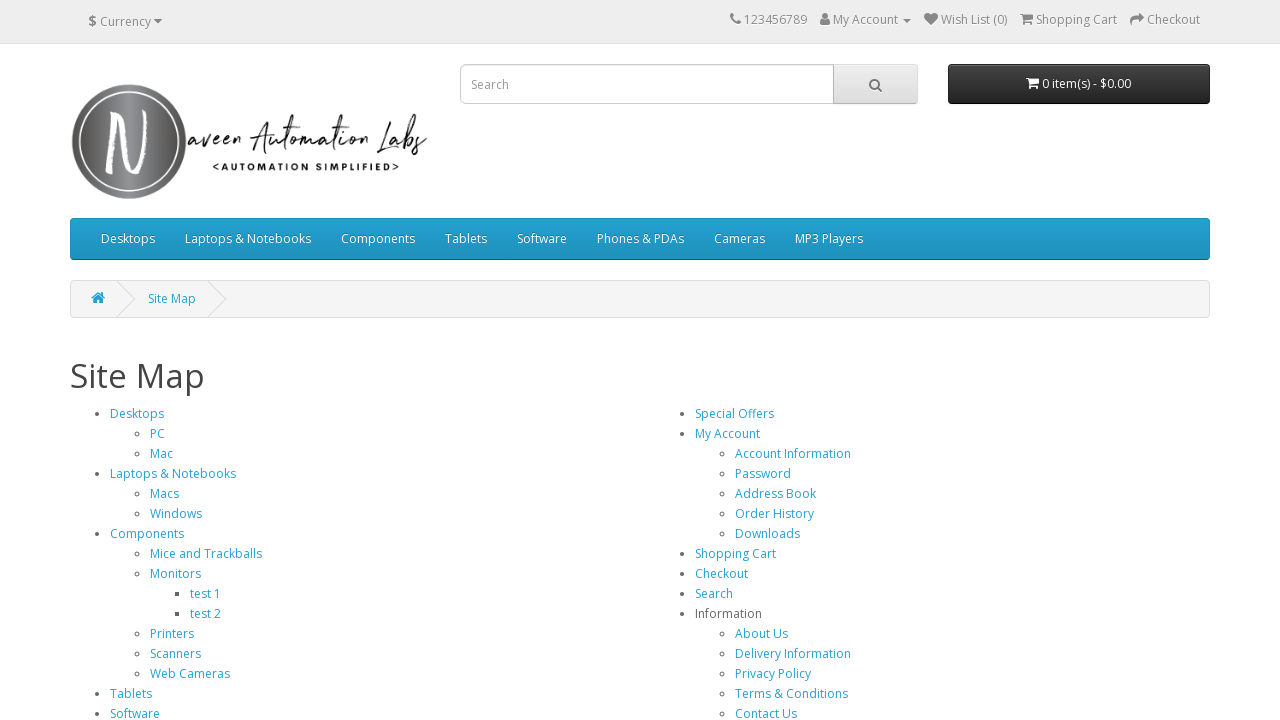

Waited for page to load after clicking footer link 7
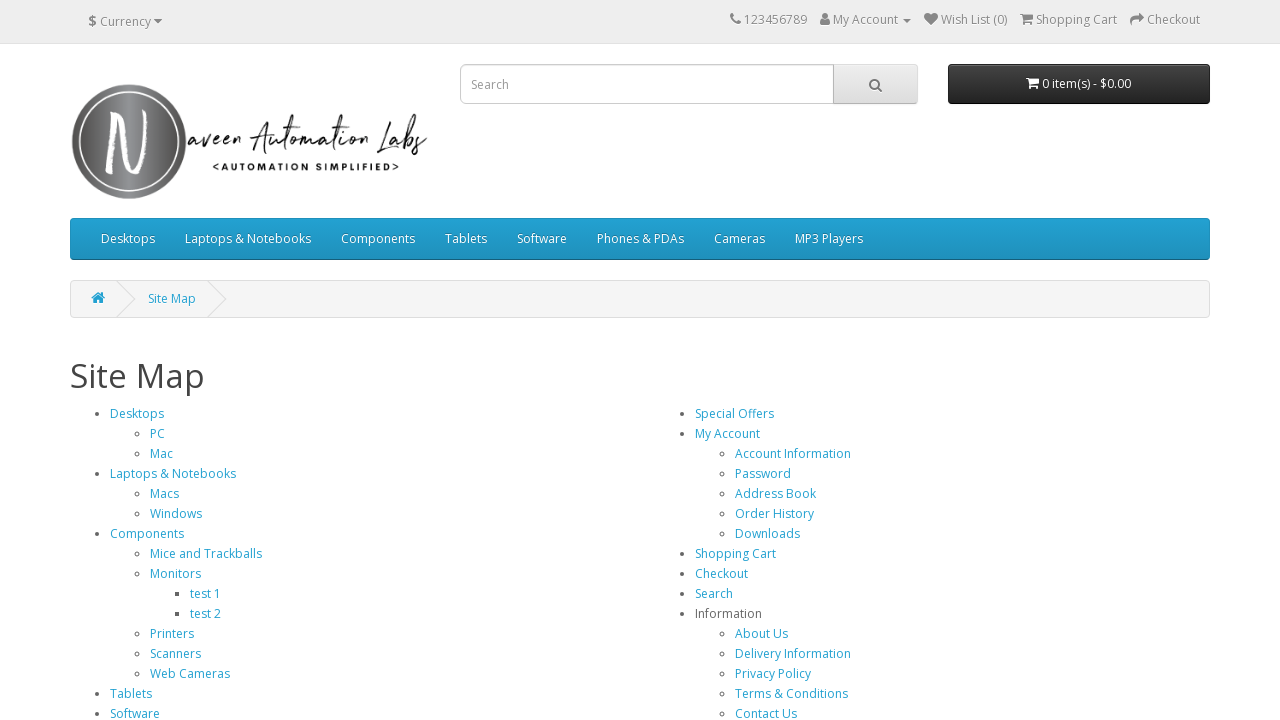

Navigated back to login page after footer link 7
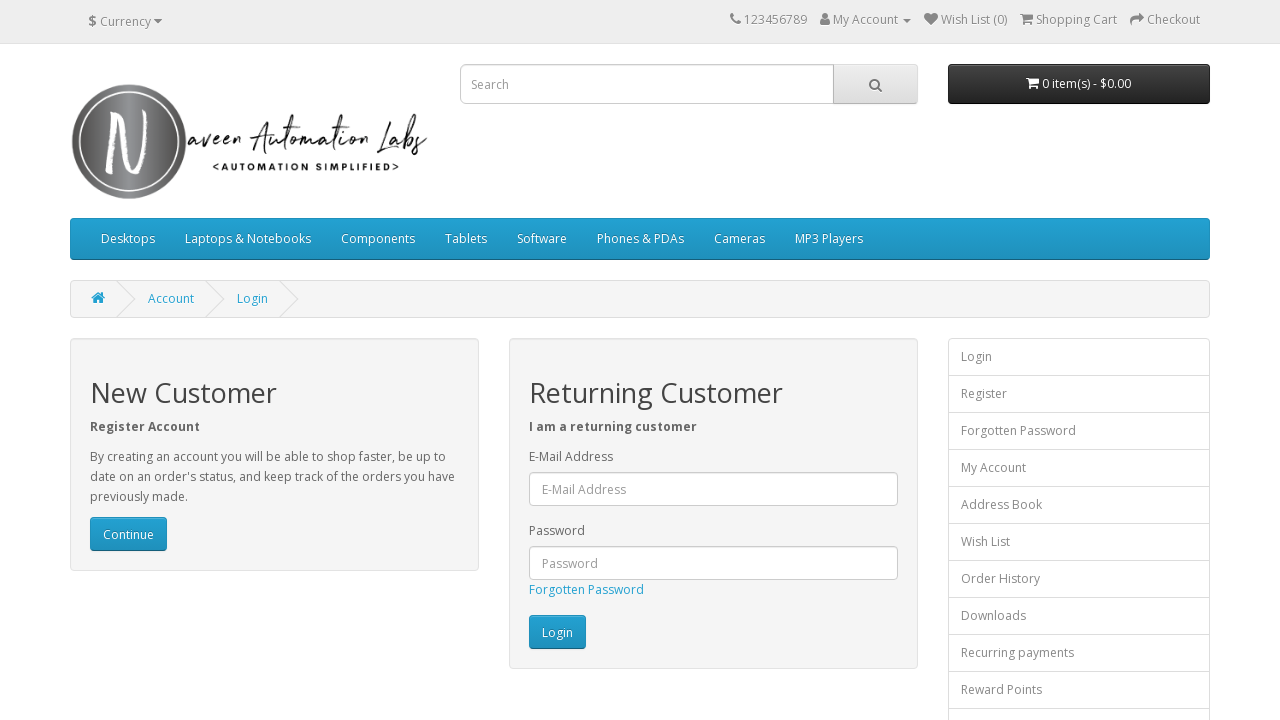

Waited for login page to load (iteration 7)
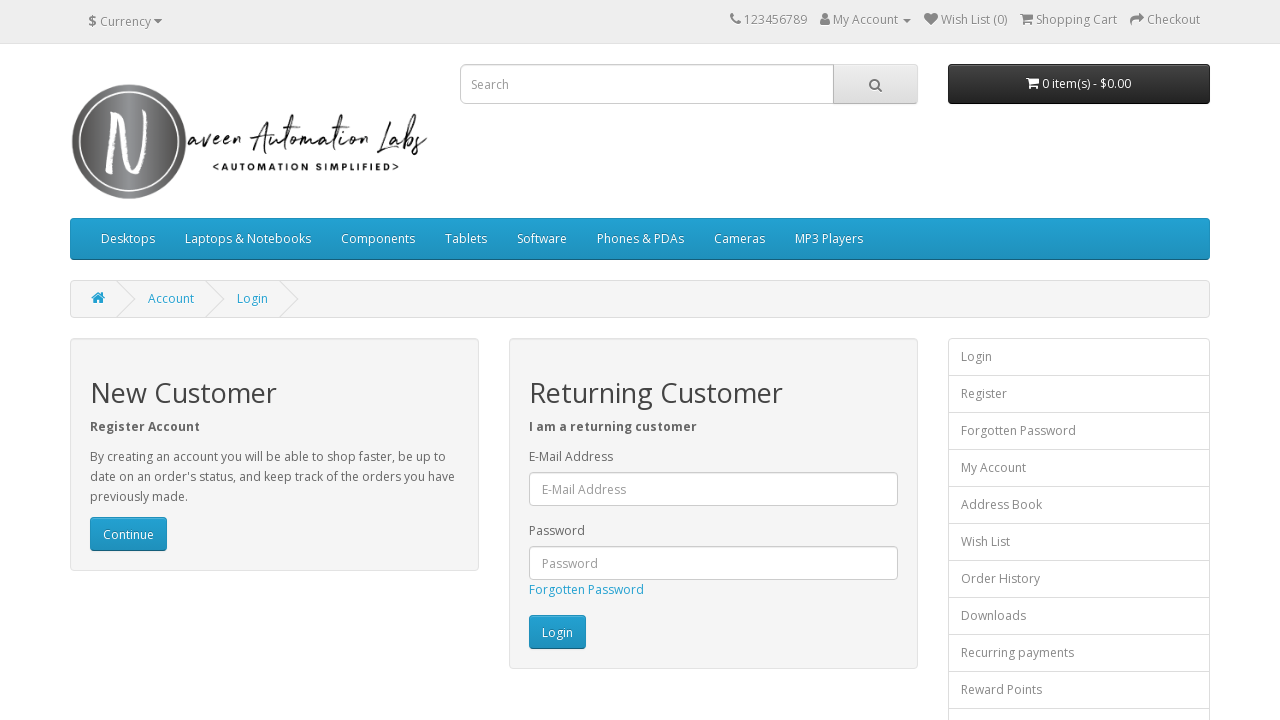

Re-queried footer links to avoid stale element (iteration 8)
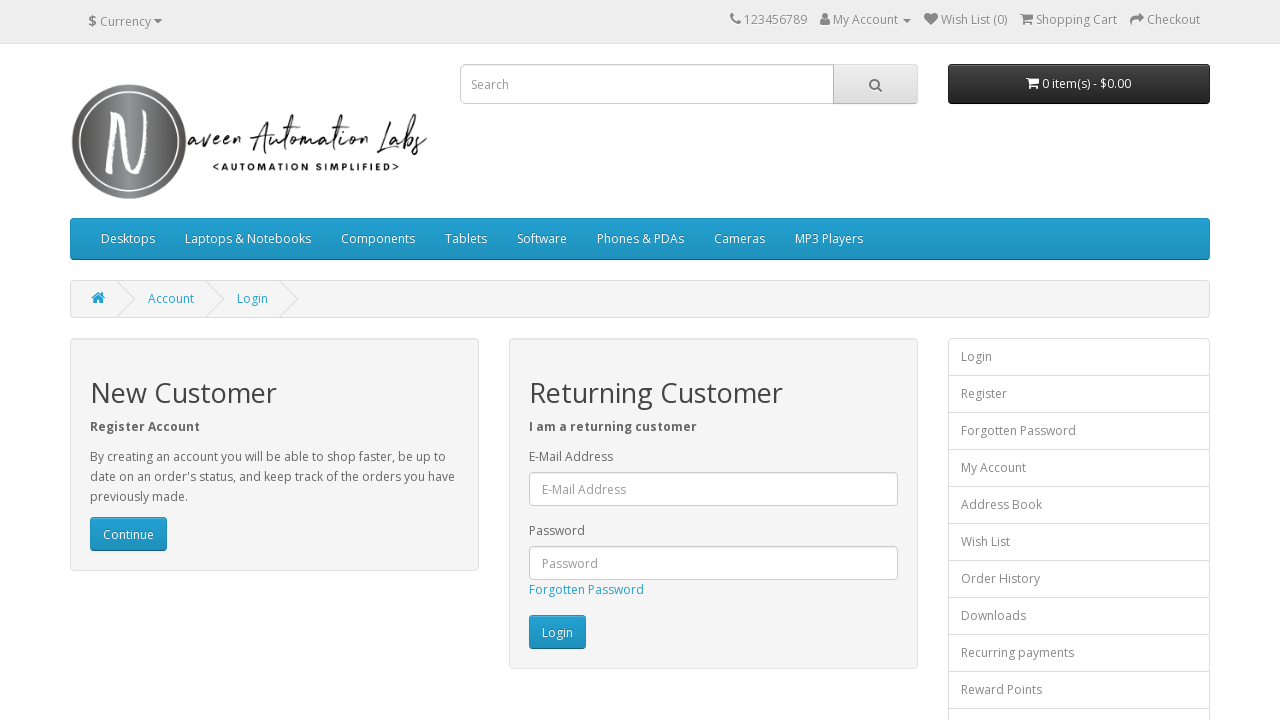

Clicked footer link 8 at (676, 548) on footer a >> nth=7
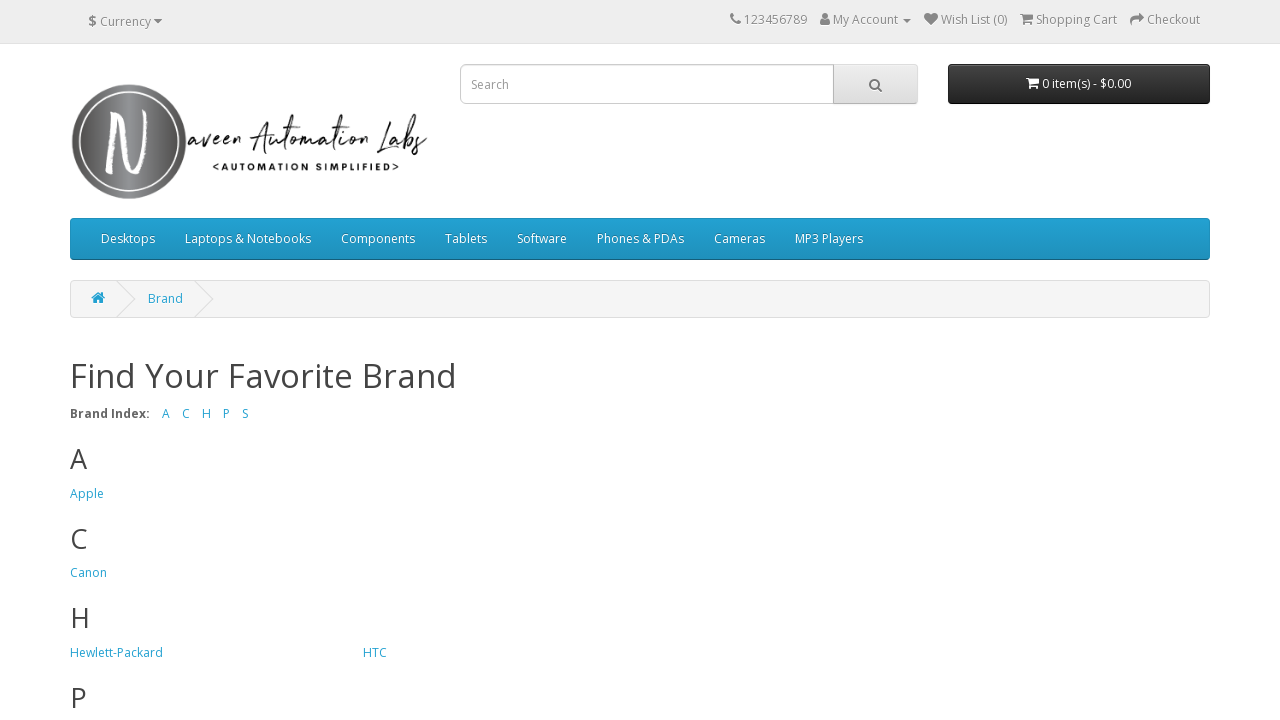

Waited for page to load after clicking footer link 8
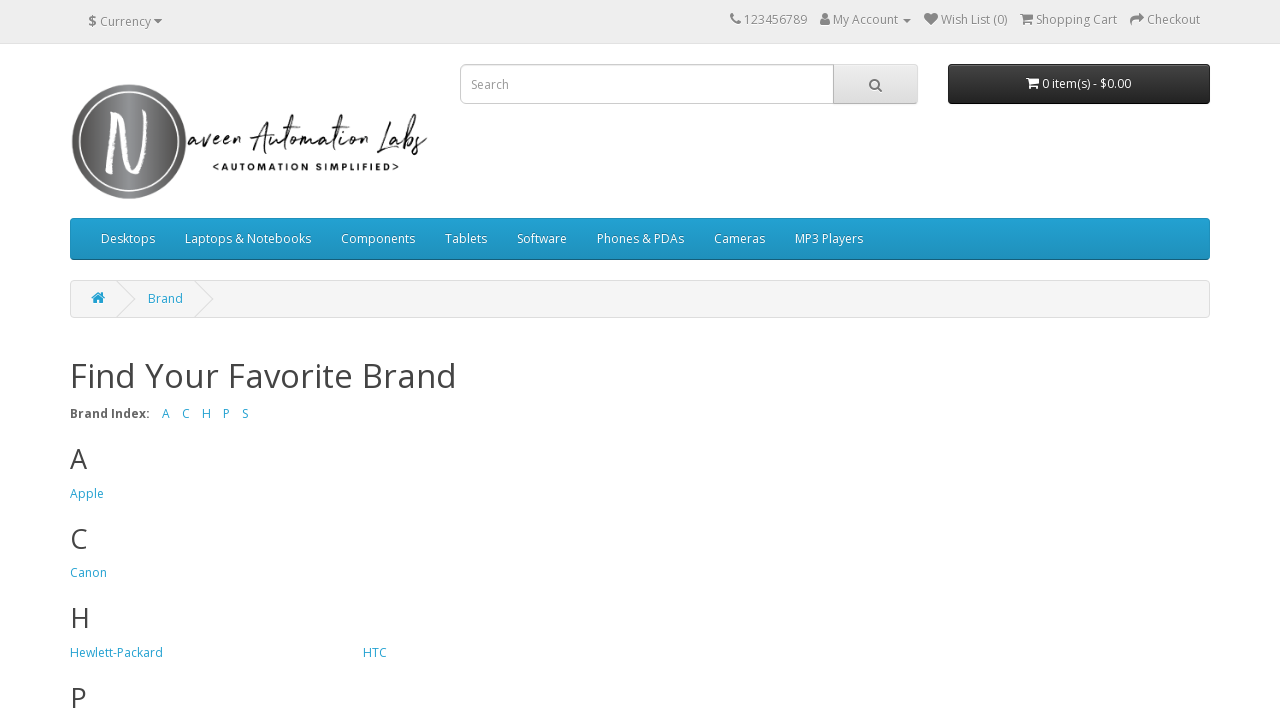

Navigated back to login page after footer link 8
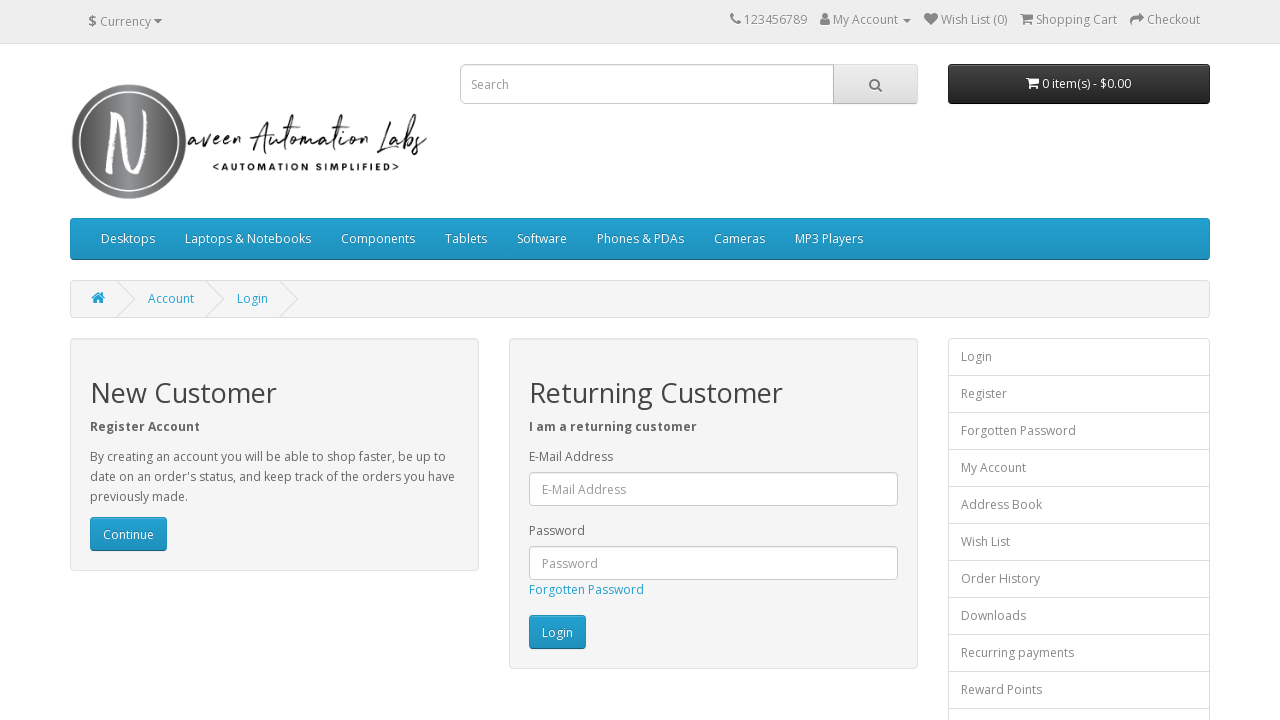

Waited for login page to load (iteration 8)
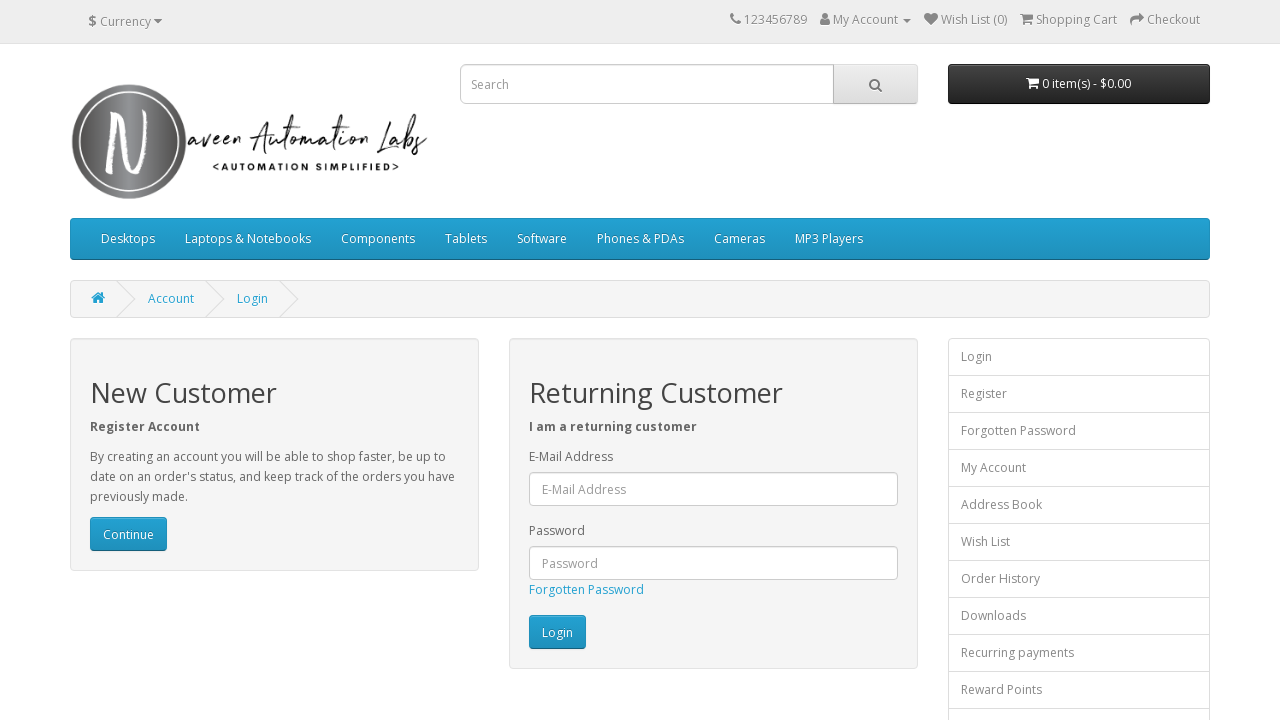

Re-queried footer links to avoid stale element (iteration 9)
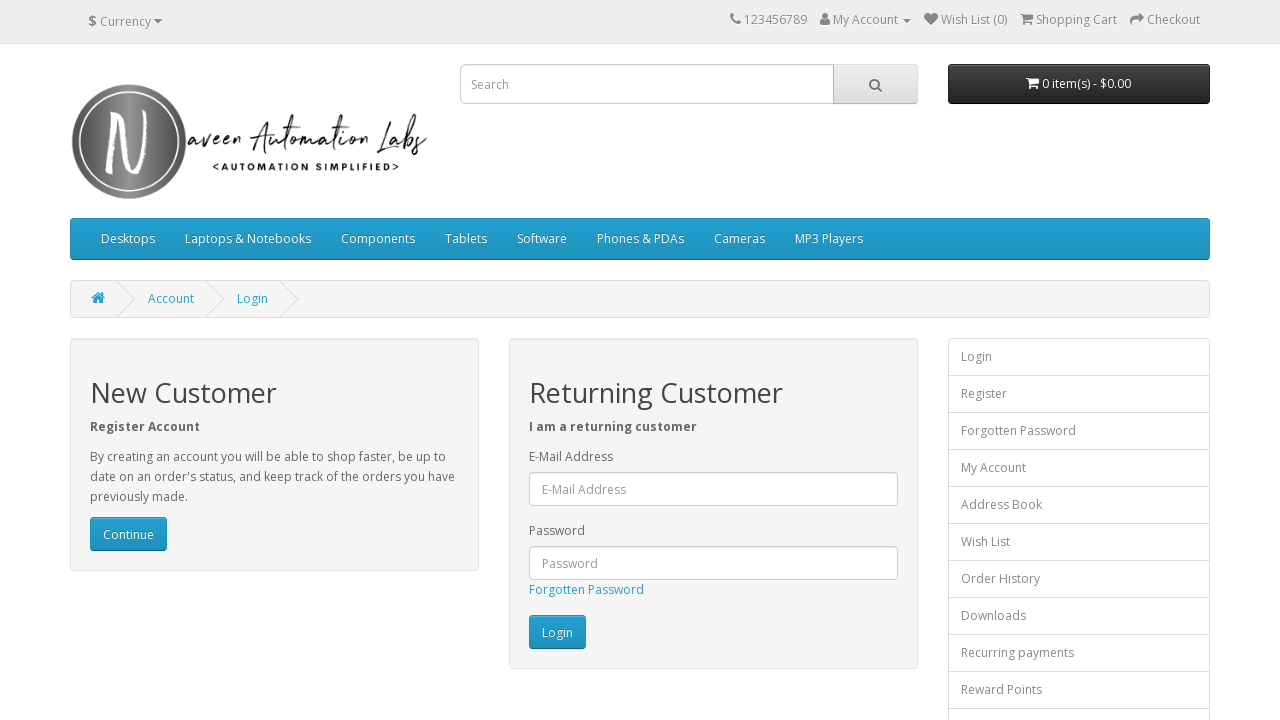

Clicked footer link 9 at (698, 568) on footer a >> nth=8
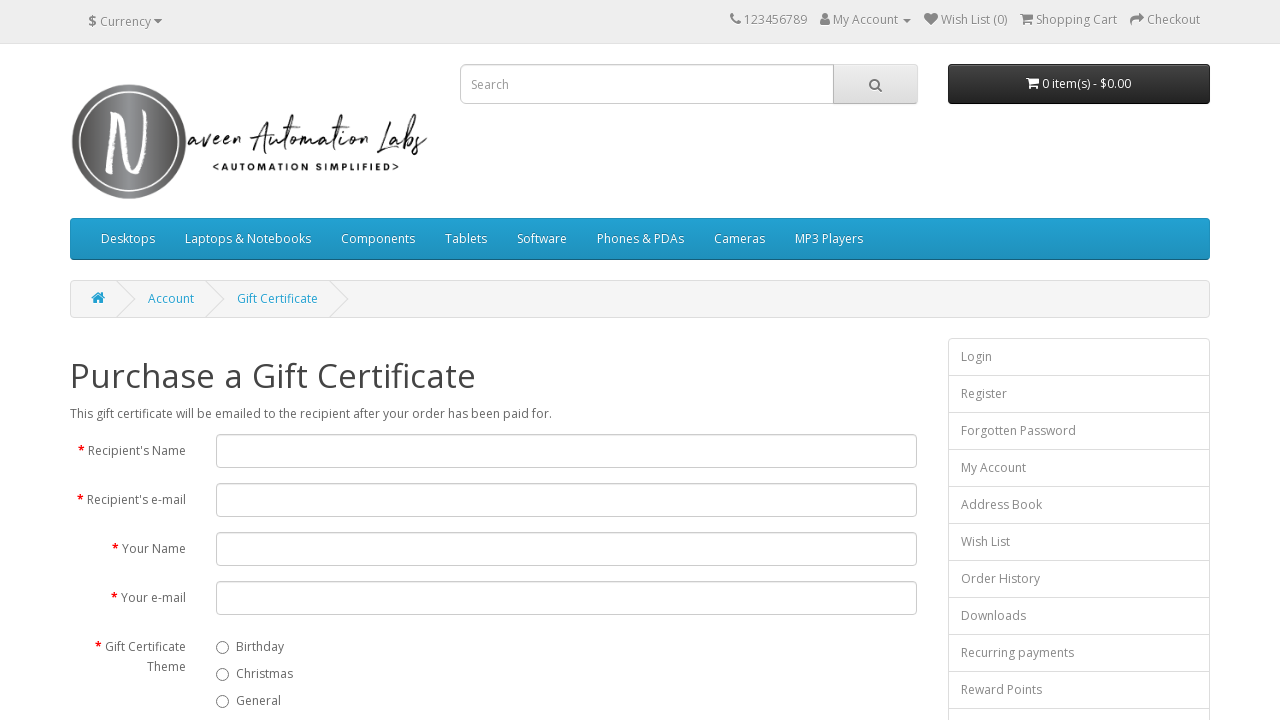

Waited for page to load after clicking footer link 9
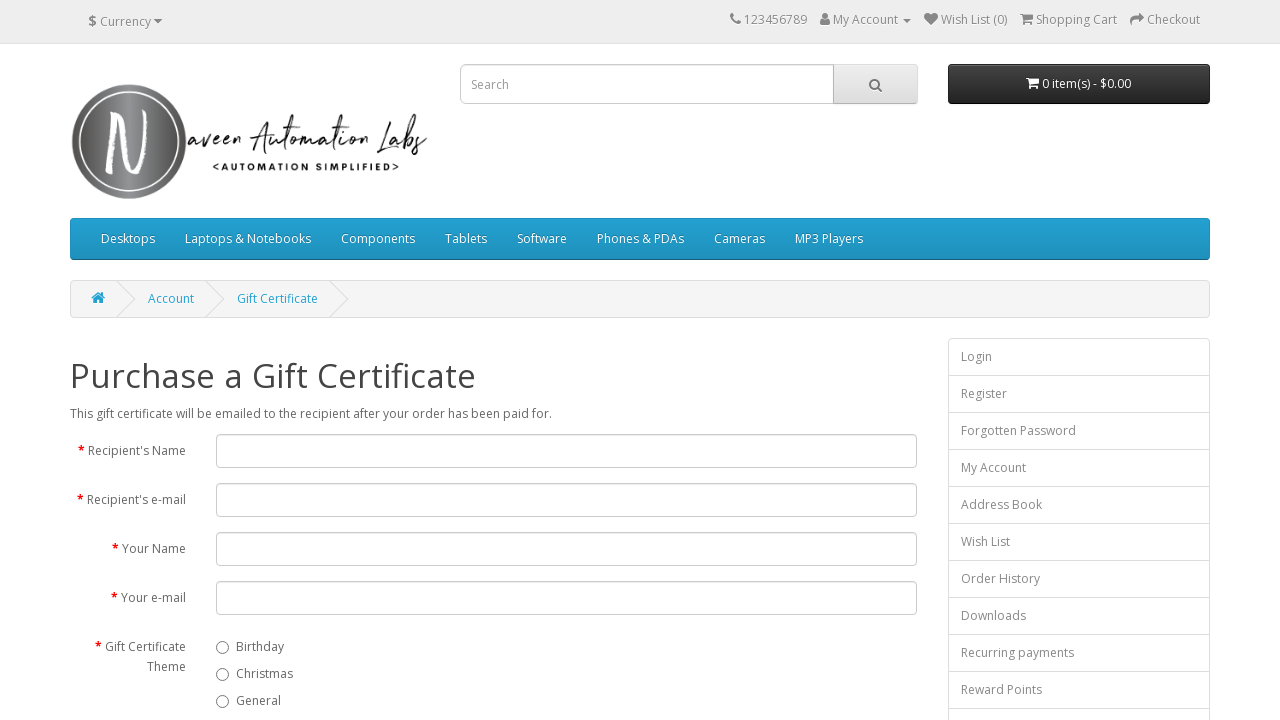

Navigated back to login page after footer link 9
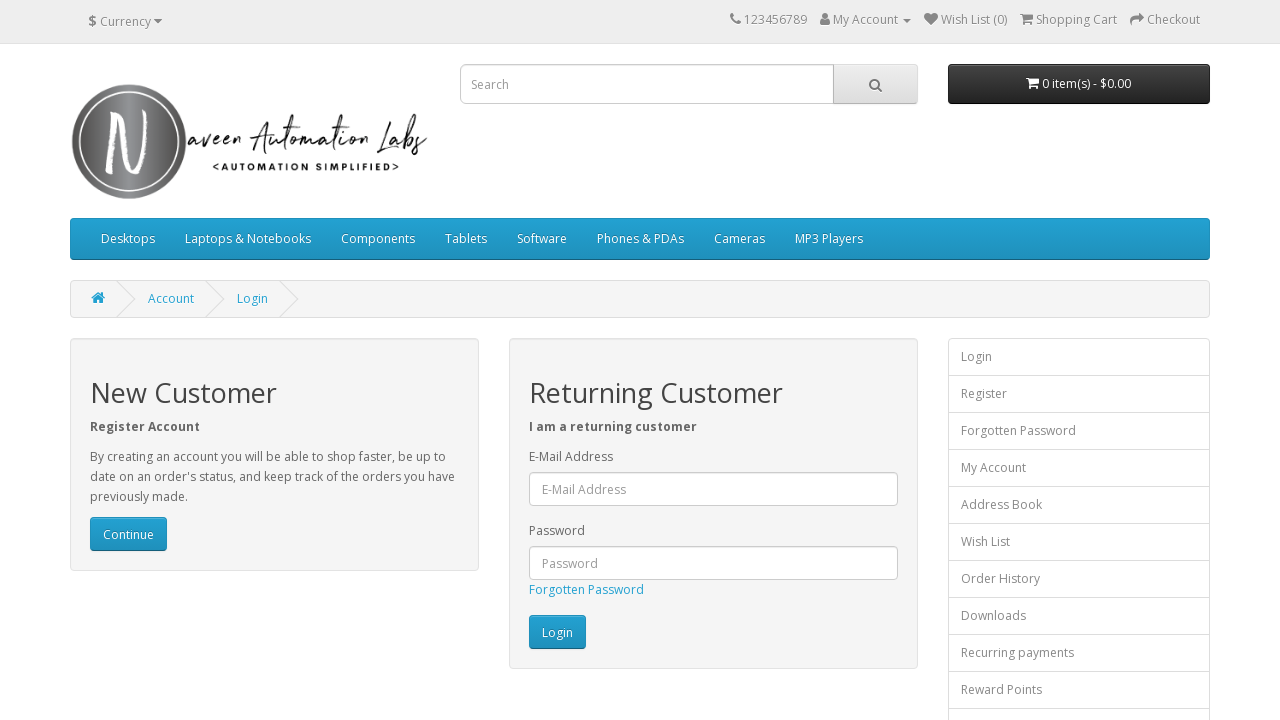

Waited for login page to load (iteration 9)
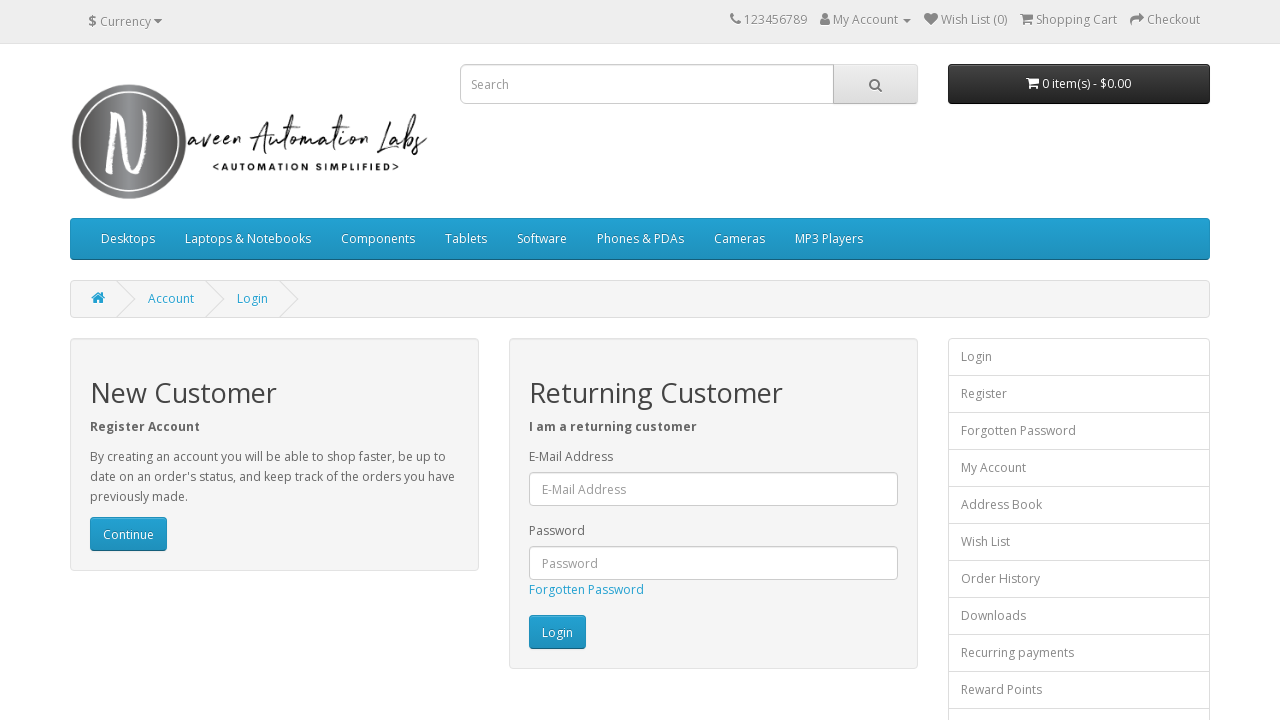

Re-queried footer links to avoid stale element (iteration 10)
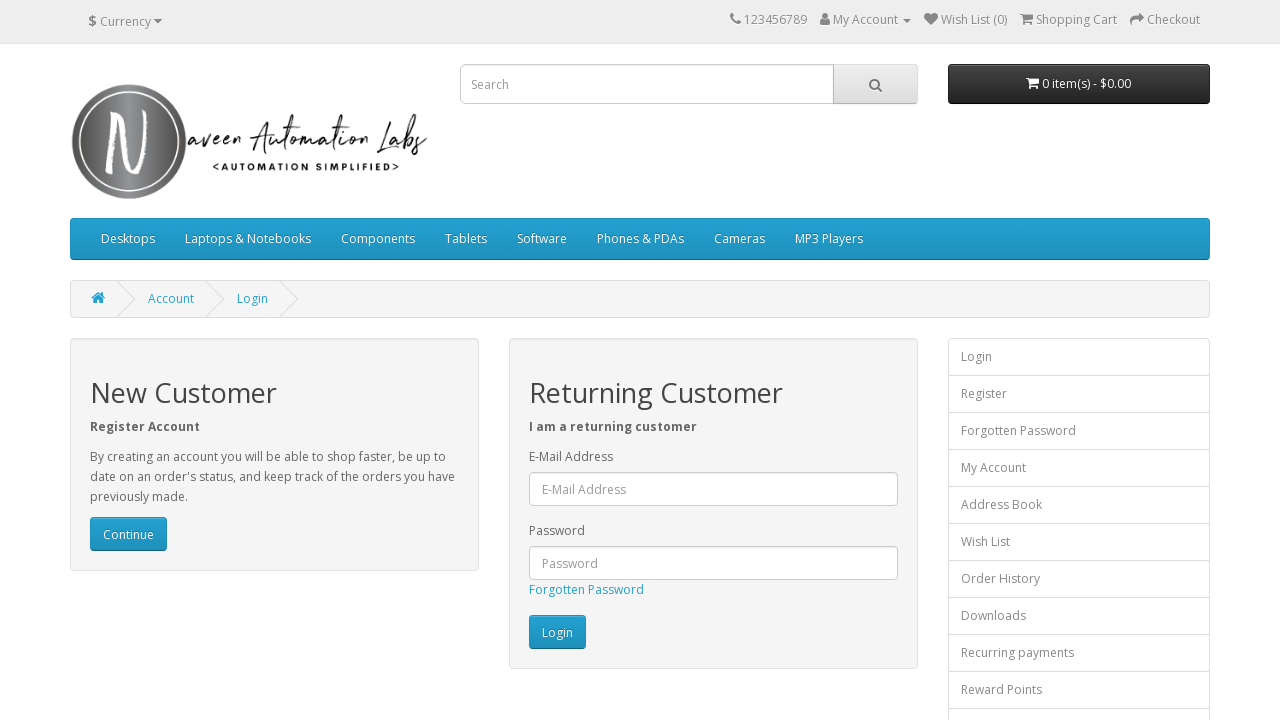

Clicked footer link 10 at (676, 588) on footer a >> nth=9
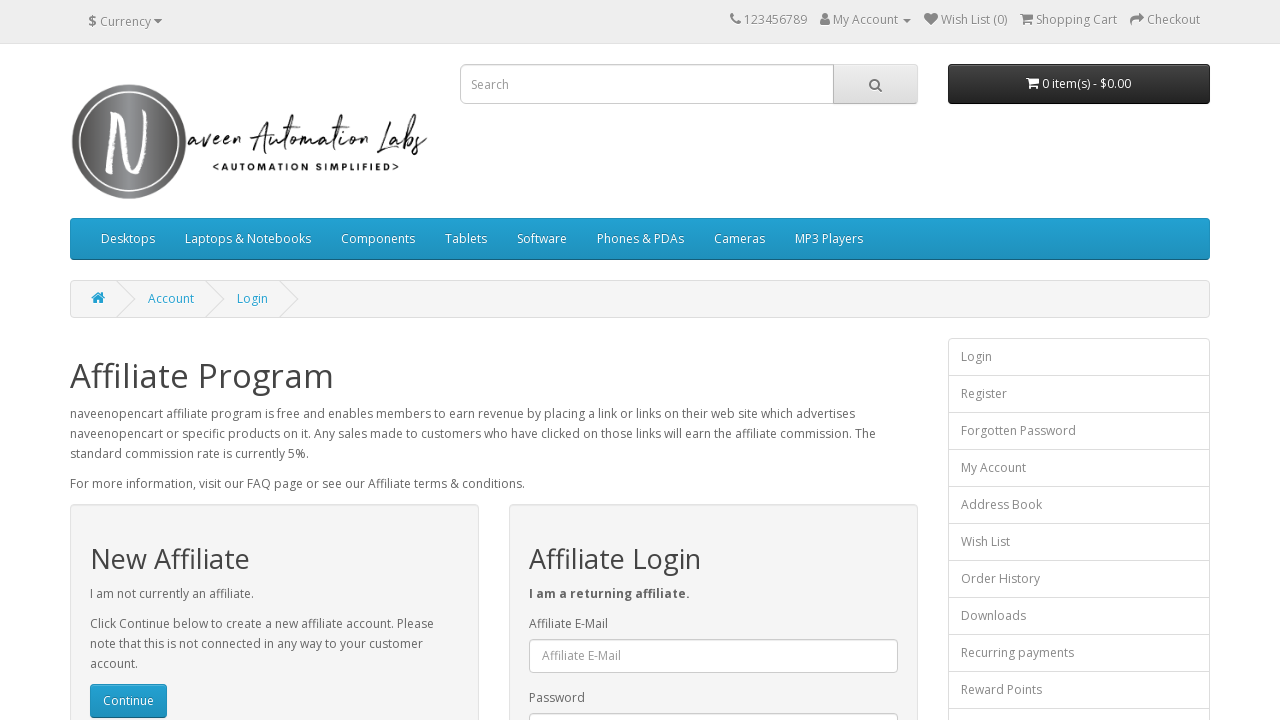

Waited for page to load after clicking footer link 10
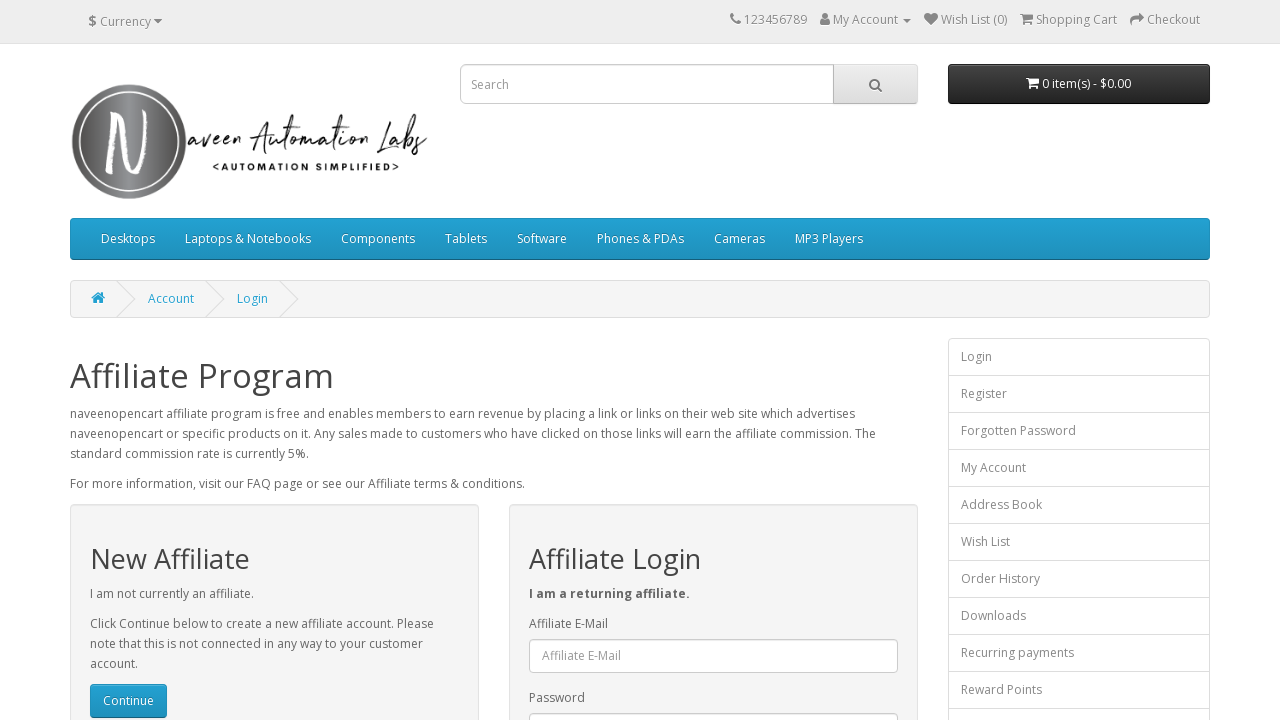

Navigated back to login page after footer link 10
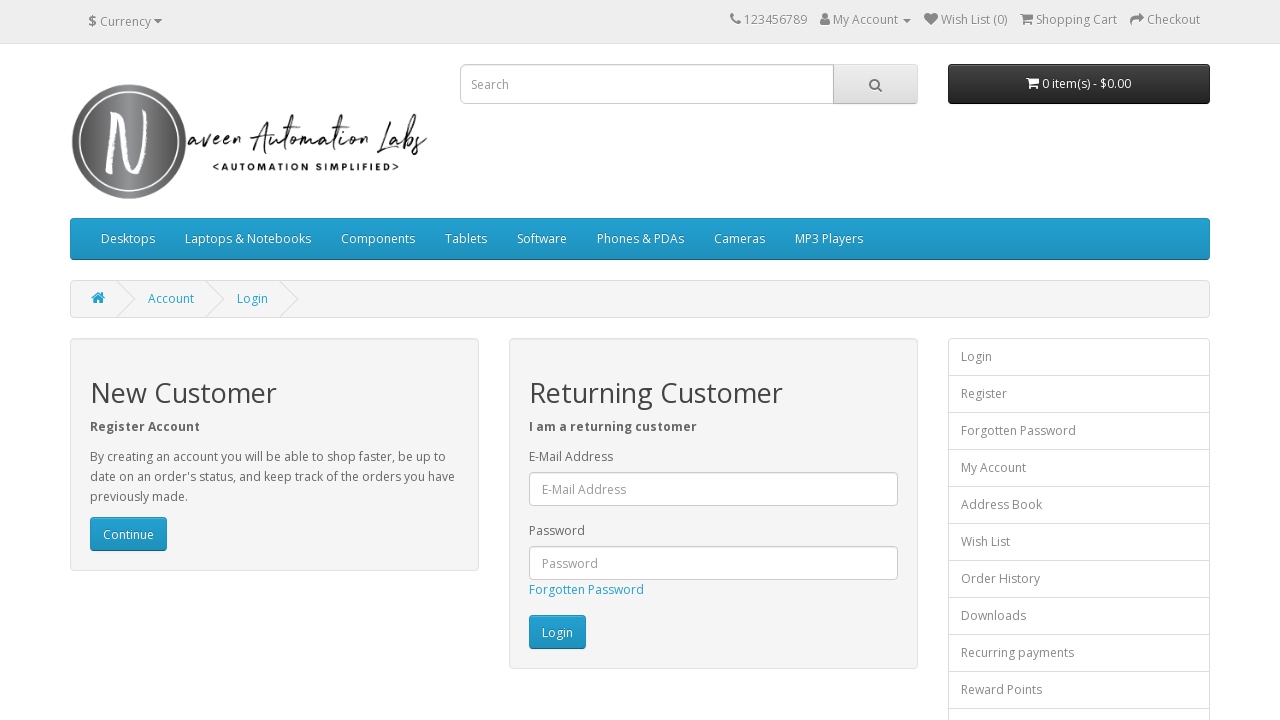

Waited for login page to load (iteration 10)
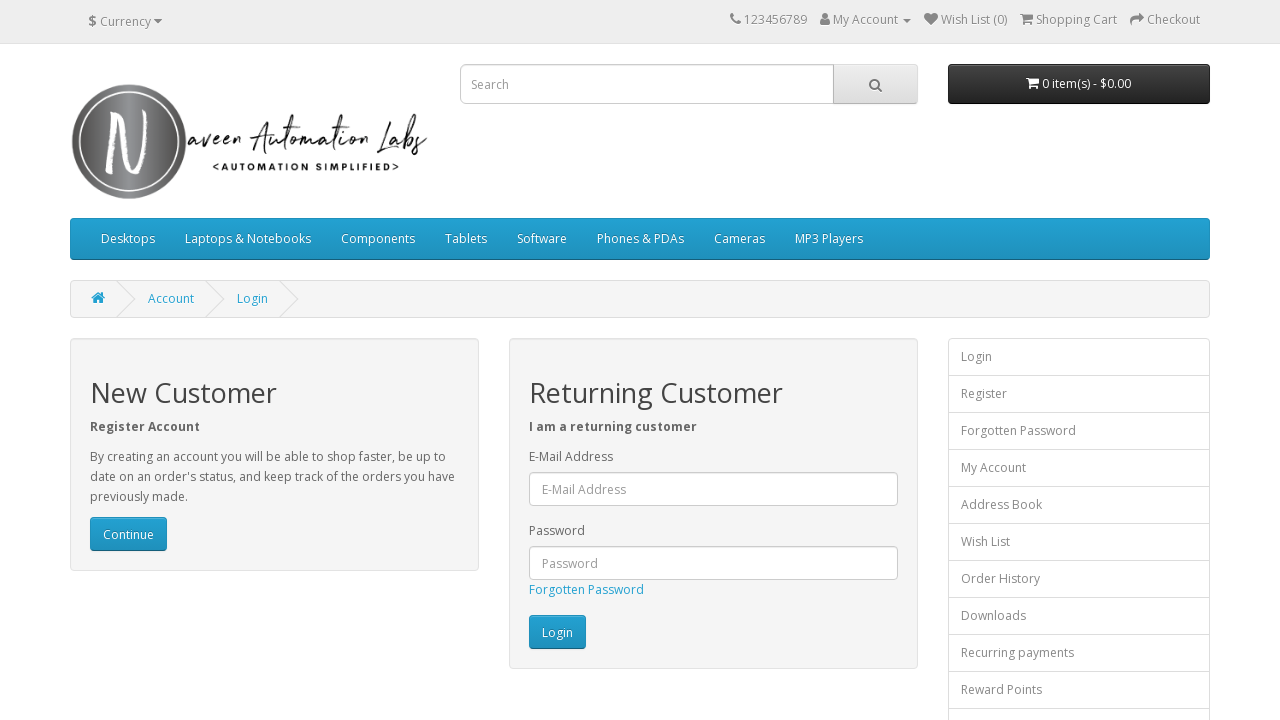

Re-queried footer links to avoid stale element (iteration 11)
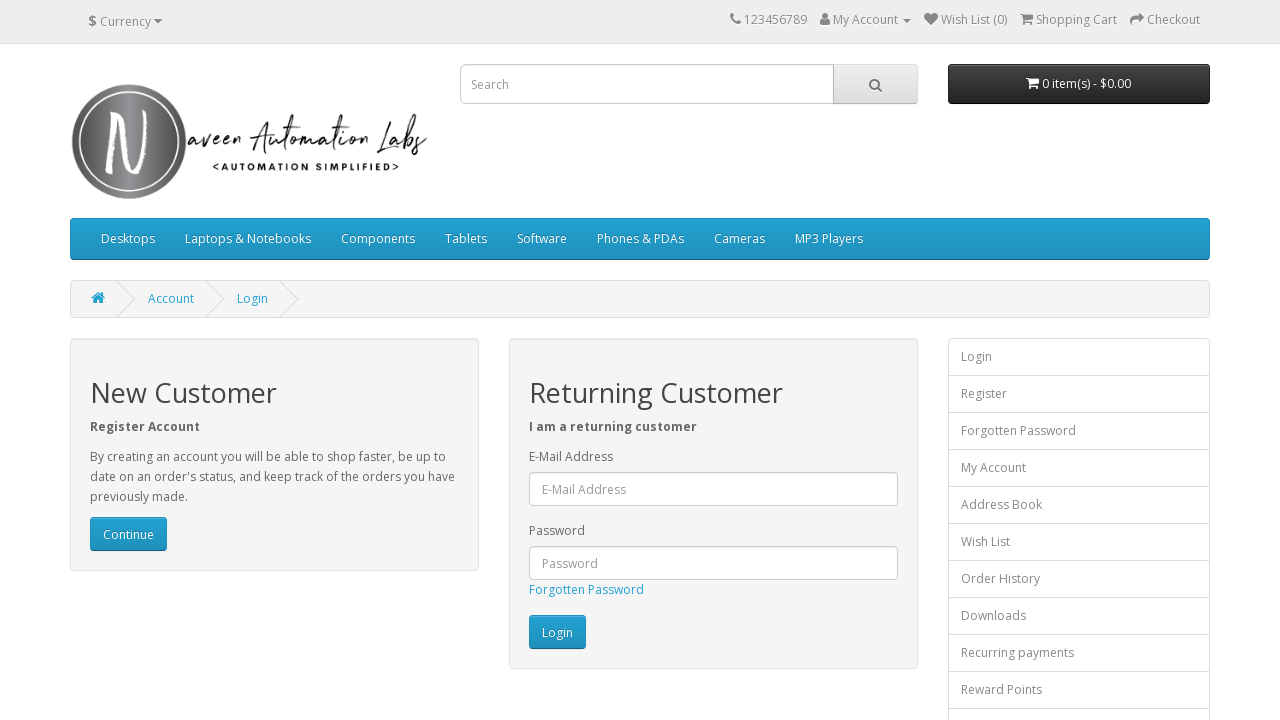

Clicked footer link 11 at (678, 608) on footer a >> nth=10
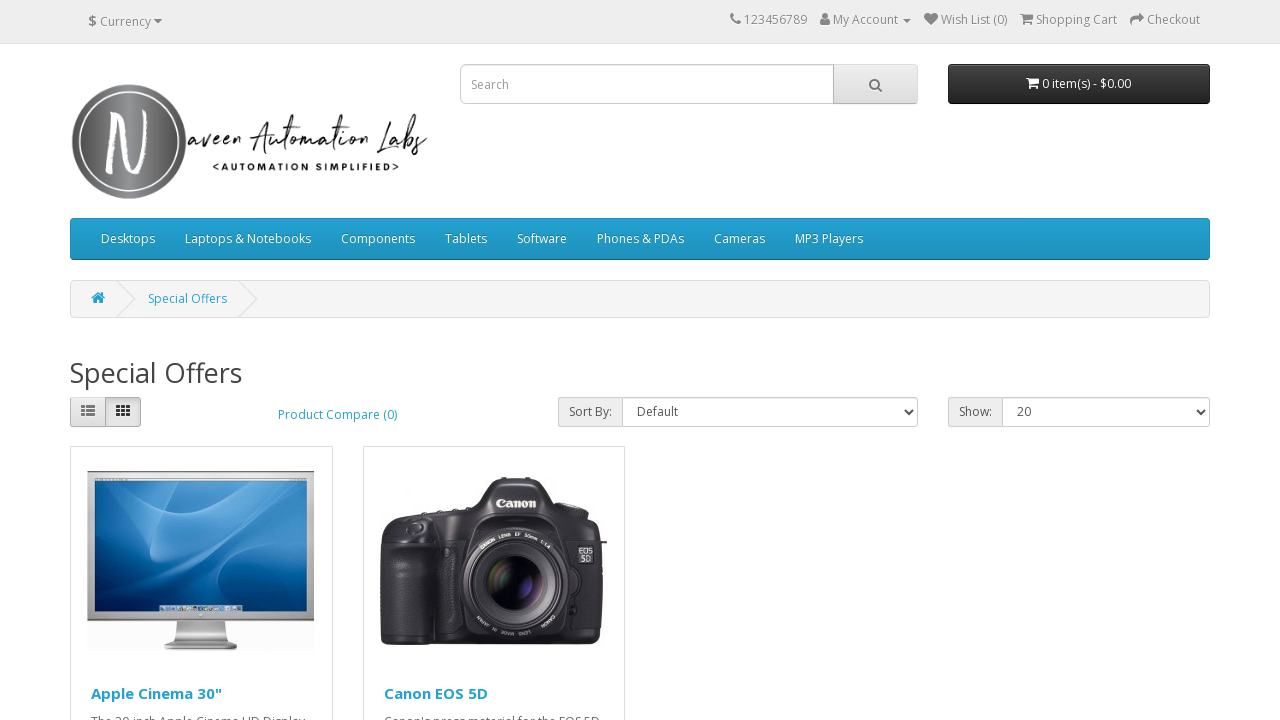

Waited for page to load after clicking footer link 11
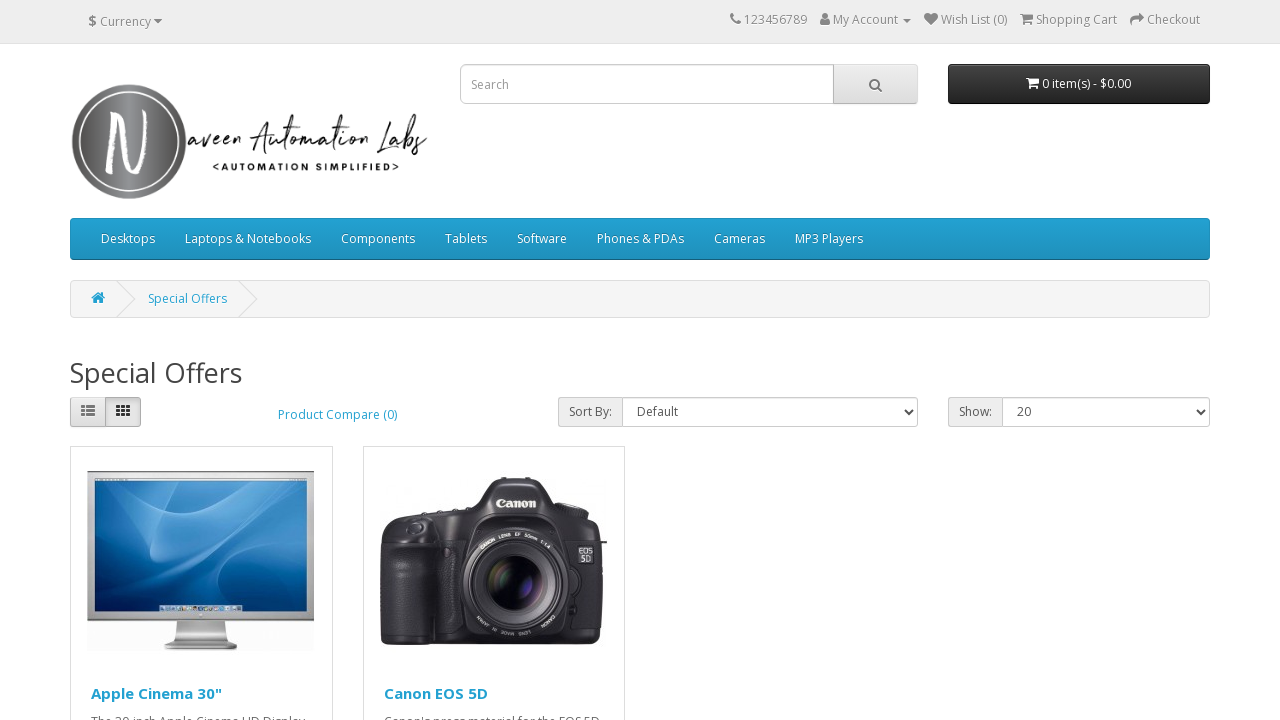

Navigated back to login page after footer link 11
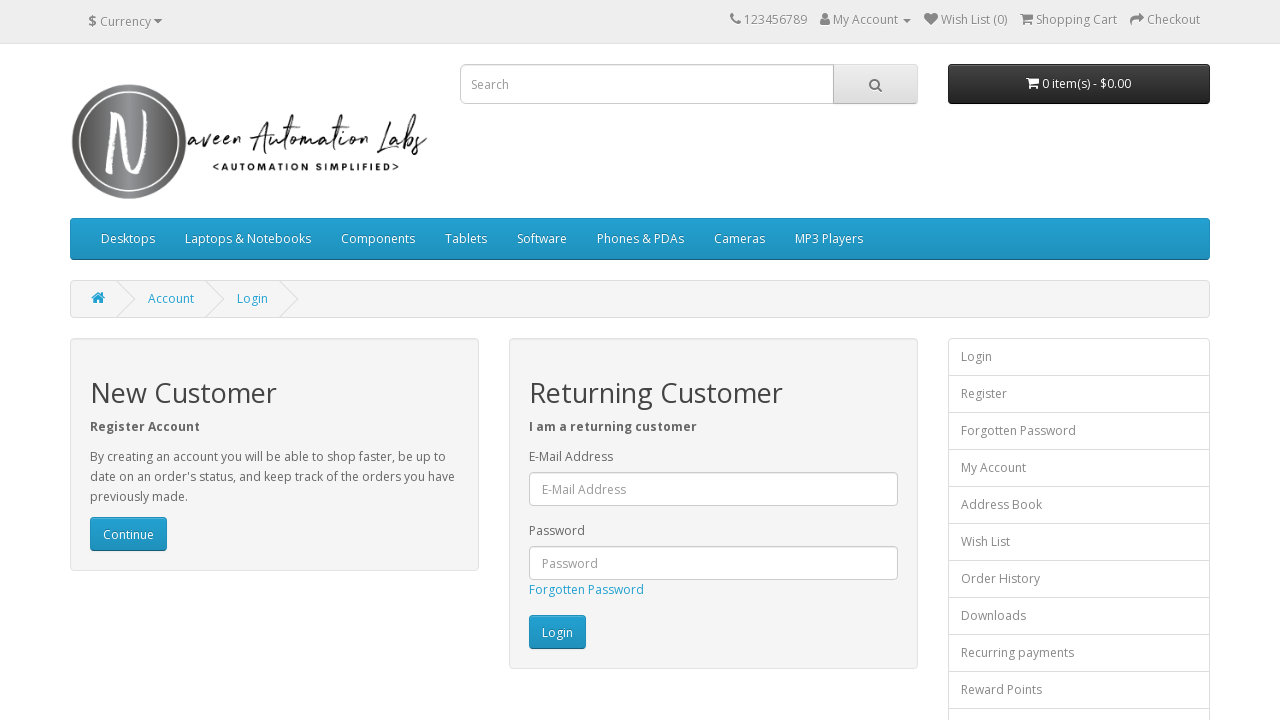

Waited for login page to load (iteration 11)
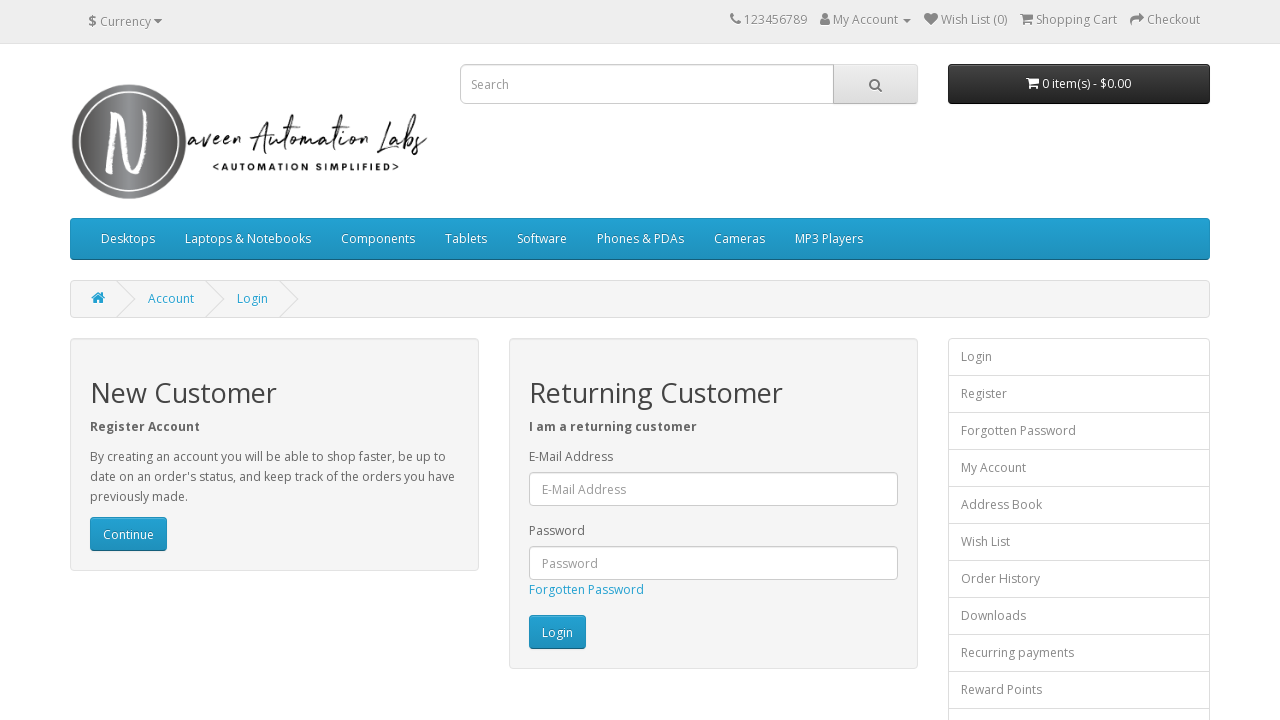

Re-queried footer links to avoid stale element (iteration 12)
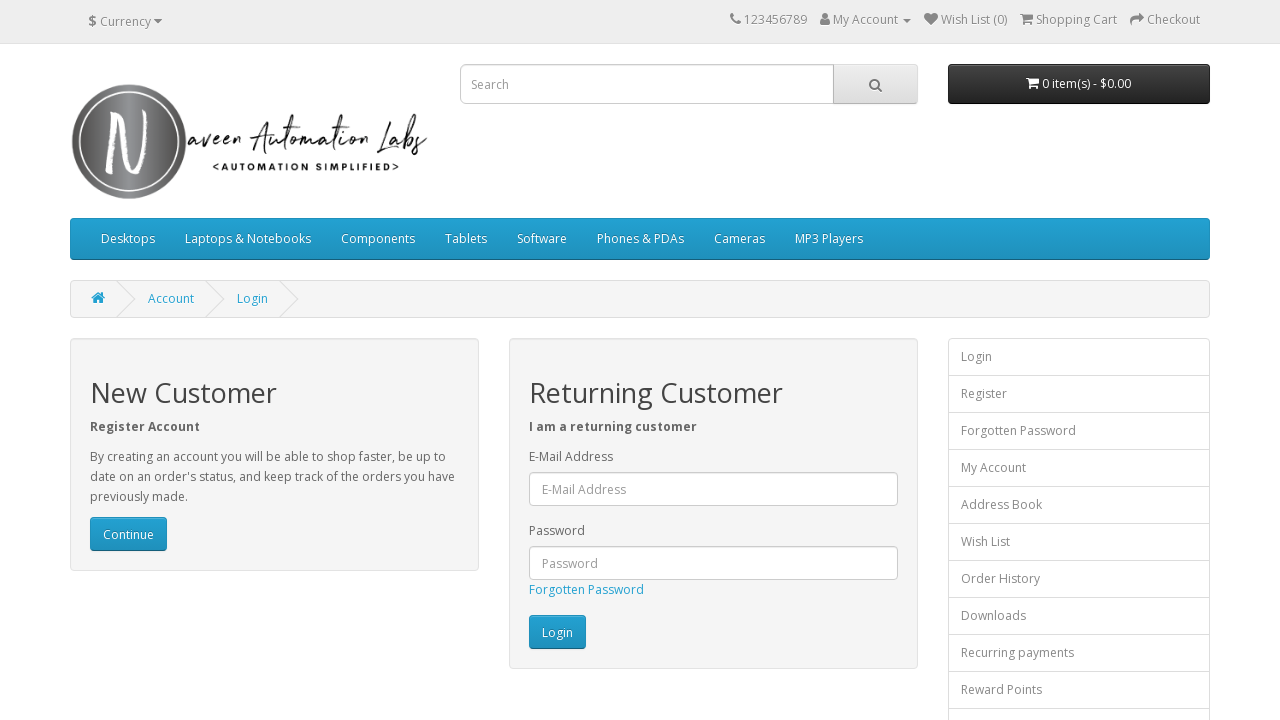

Clicked footer link 12 at (980, 548) on footer a >> nth=11
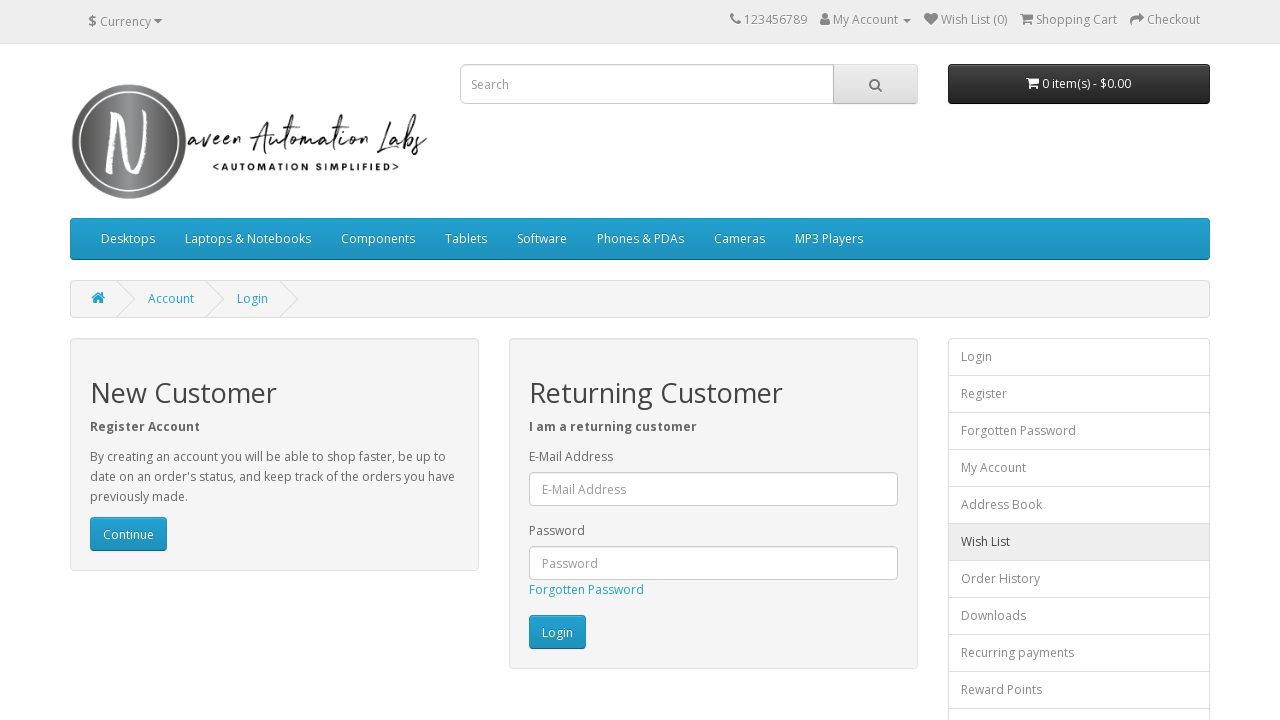

Waited for page to load after clicking footer link 12
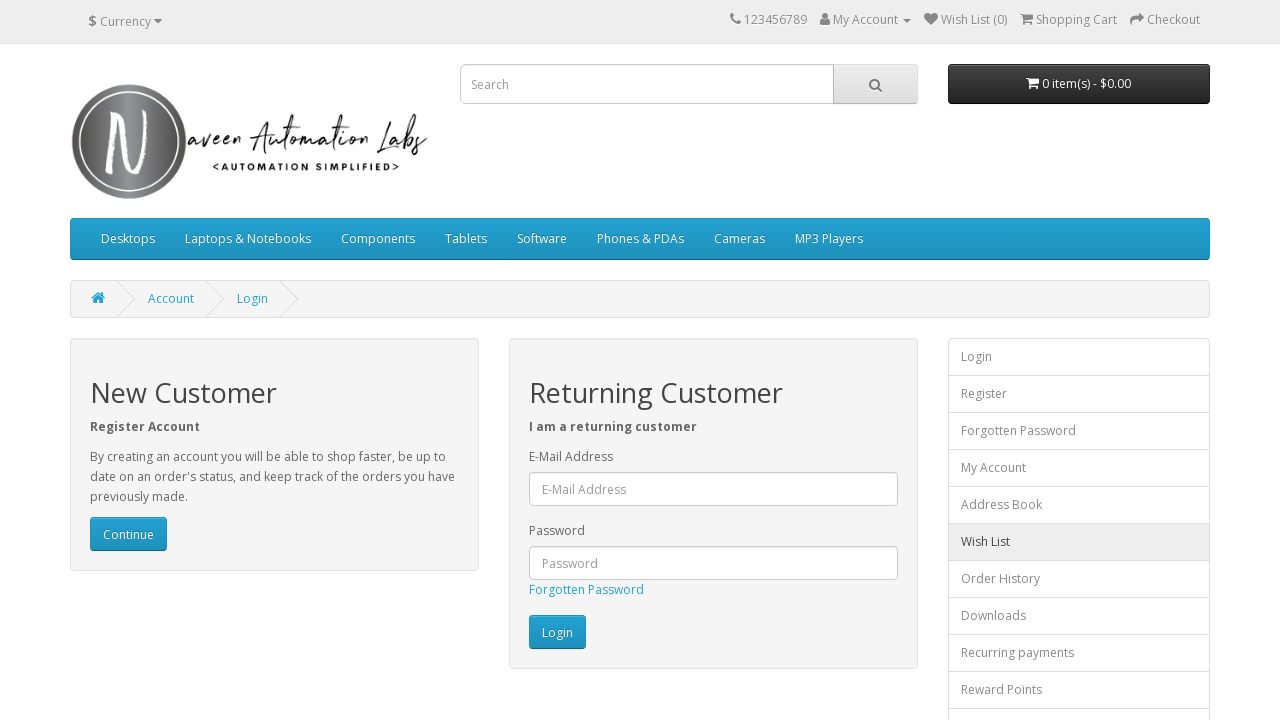

Navigated back to login page after footer link 12
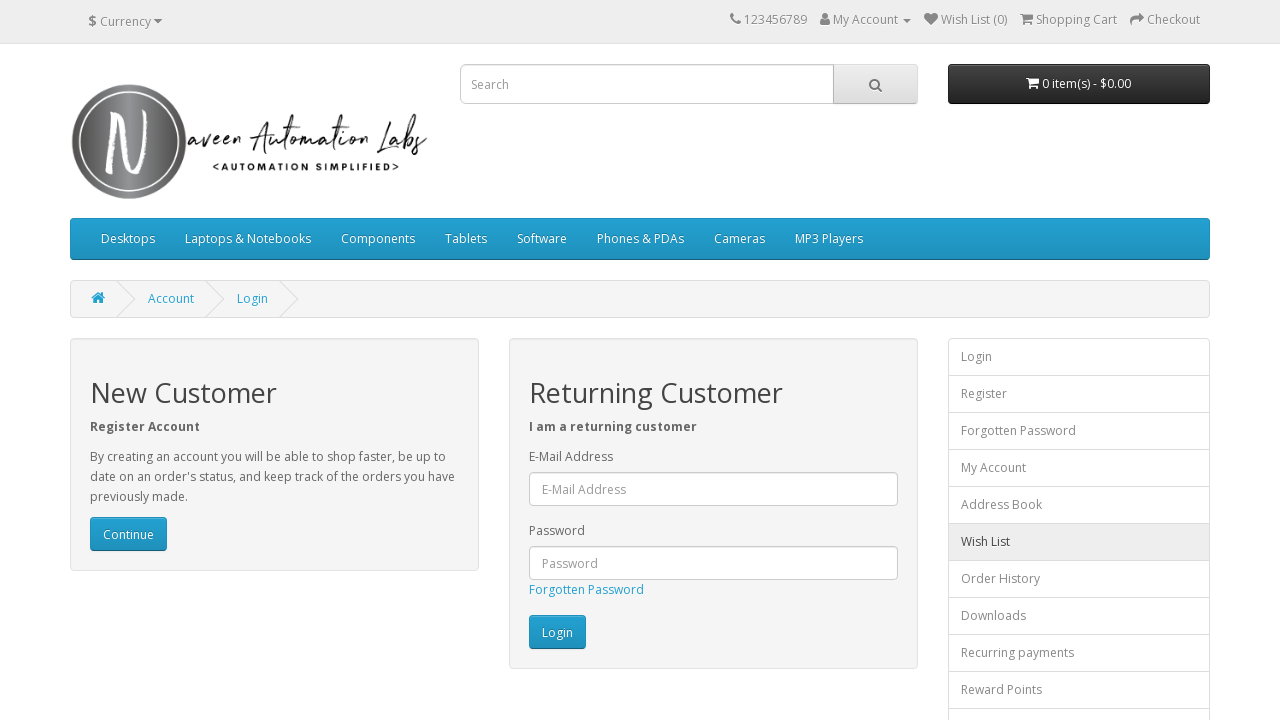

Waited for login page to load (iteration 12)
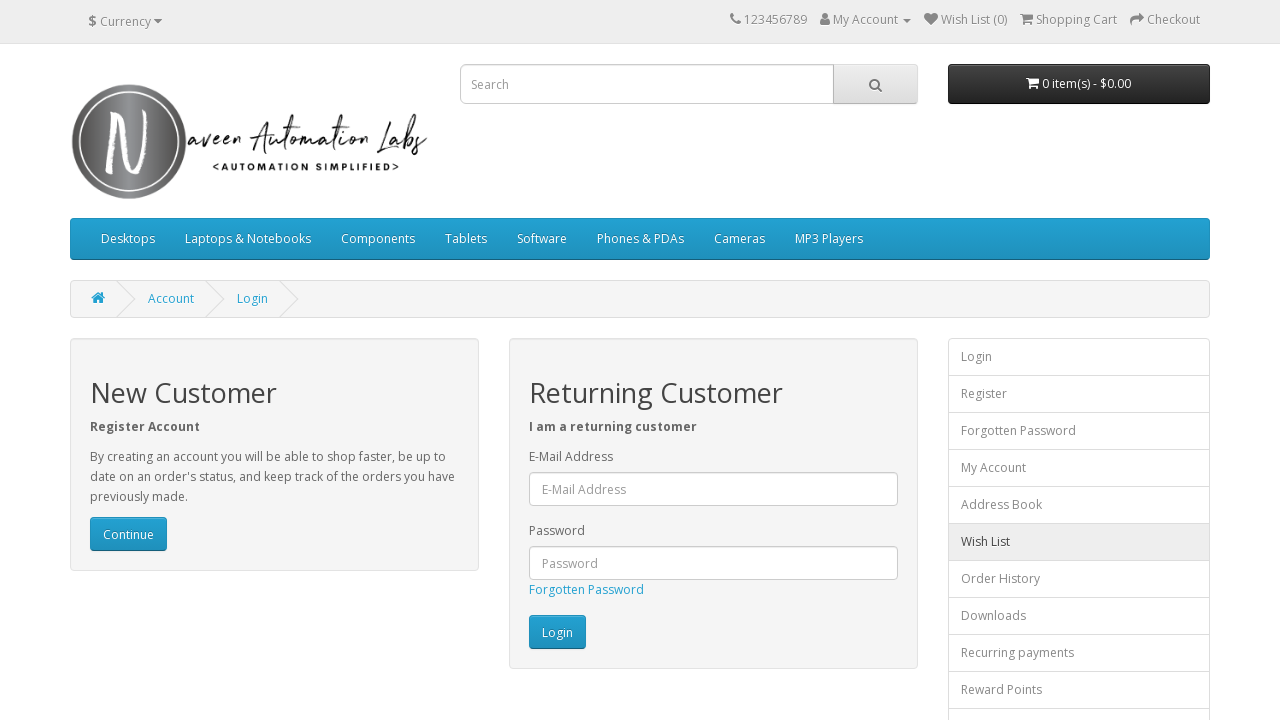

Re-queried footer links to avoid stale element (iteration 13)
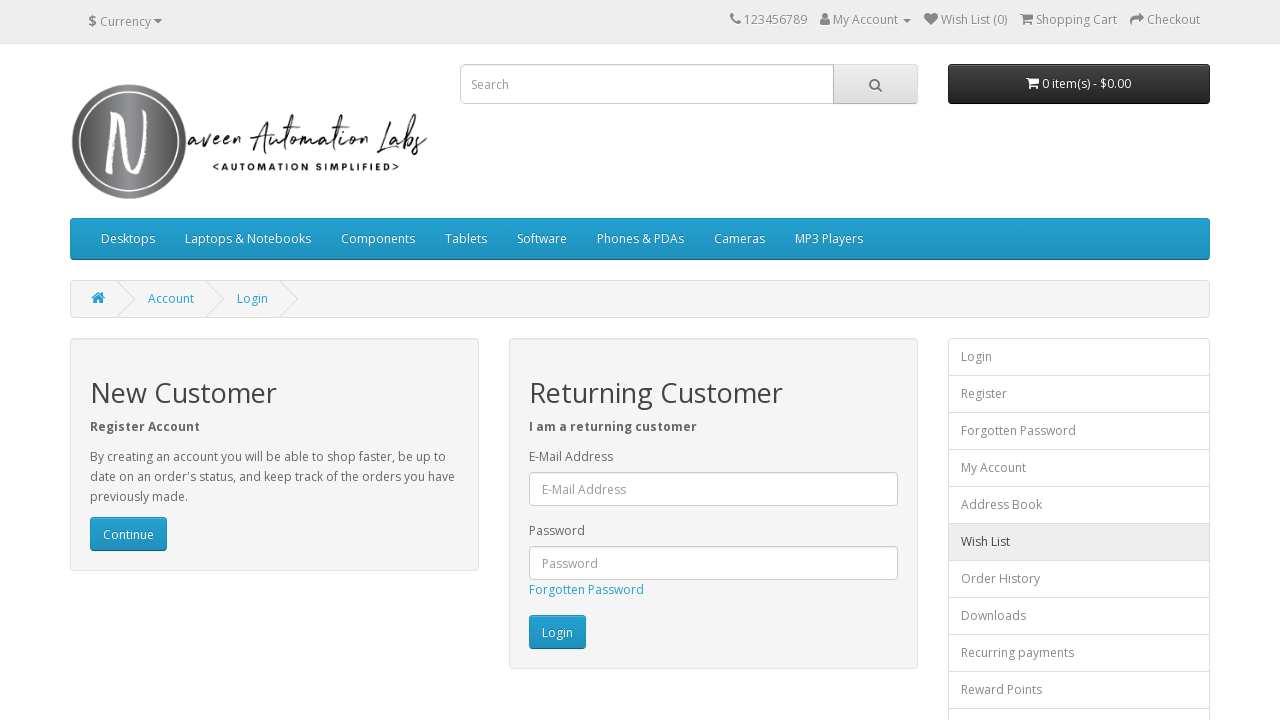

Clicked footer link 13 at (987, 568) on footer a >> nth=12
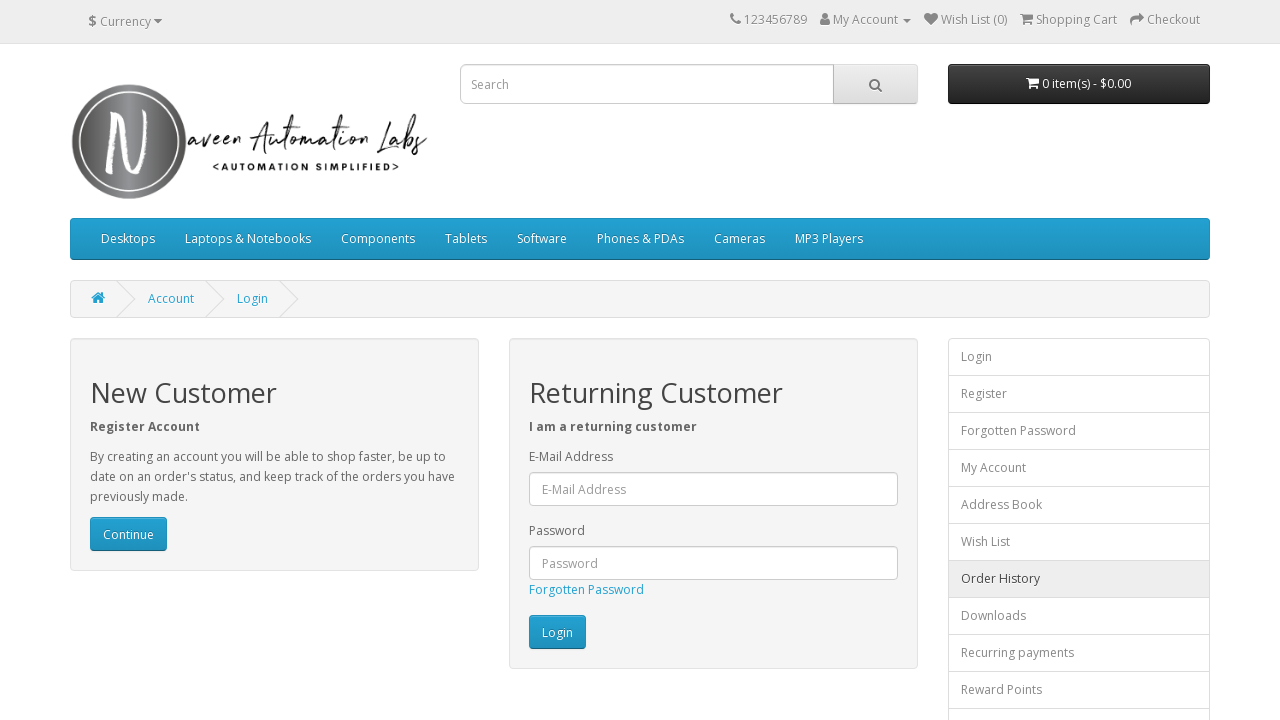

Waited for page to load after clicking footer link 13
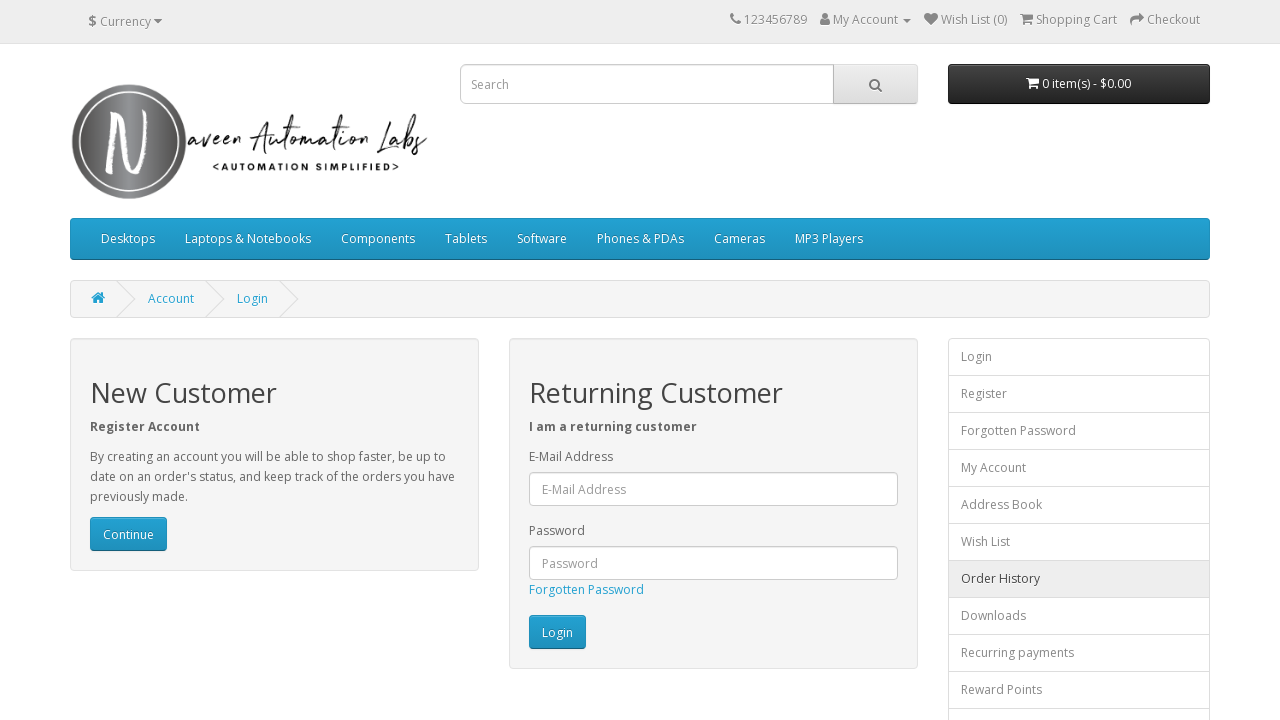

Navigated back to login page after footer link 13
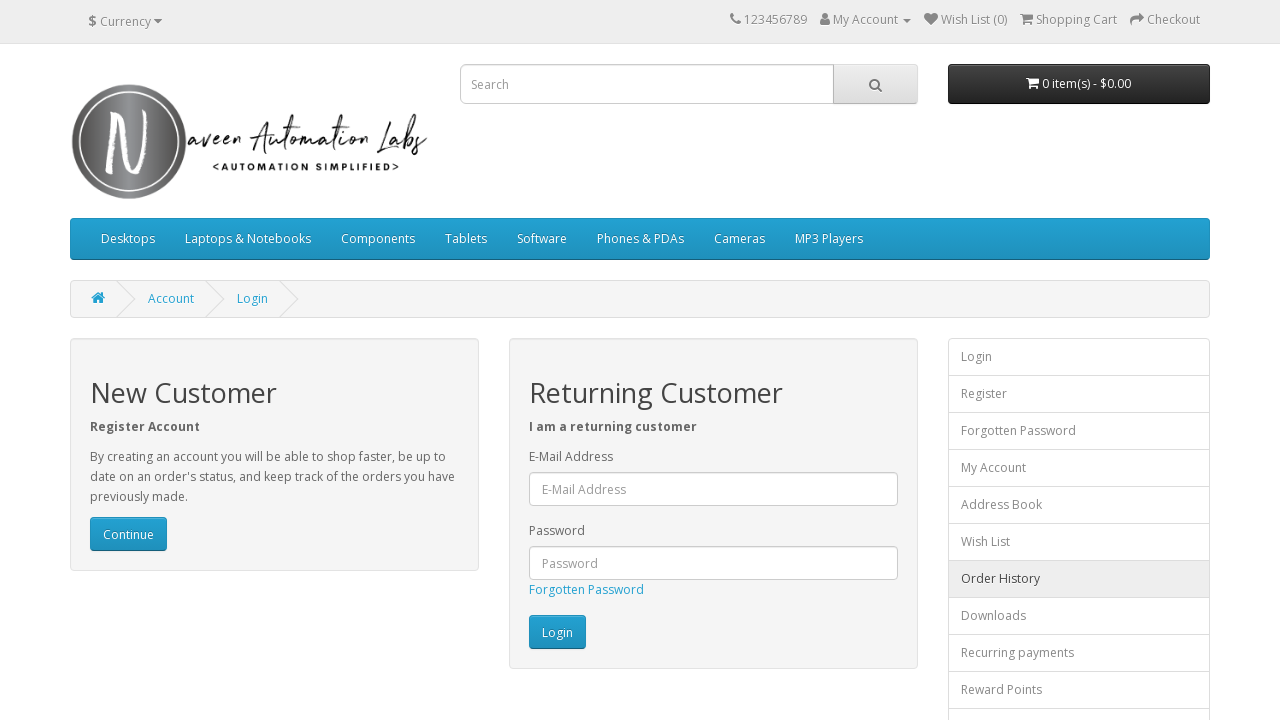

Waited for login page to load (iteration 13)
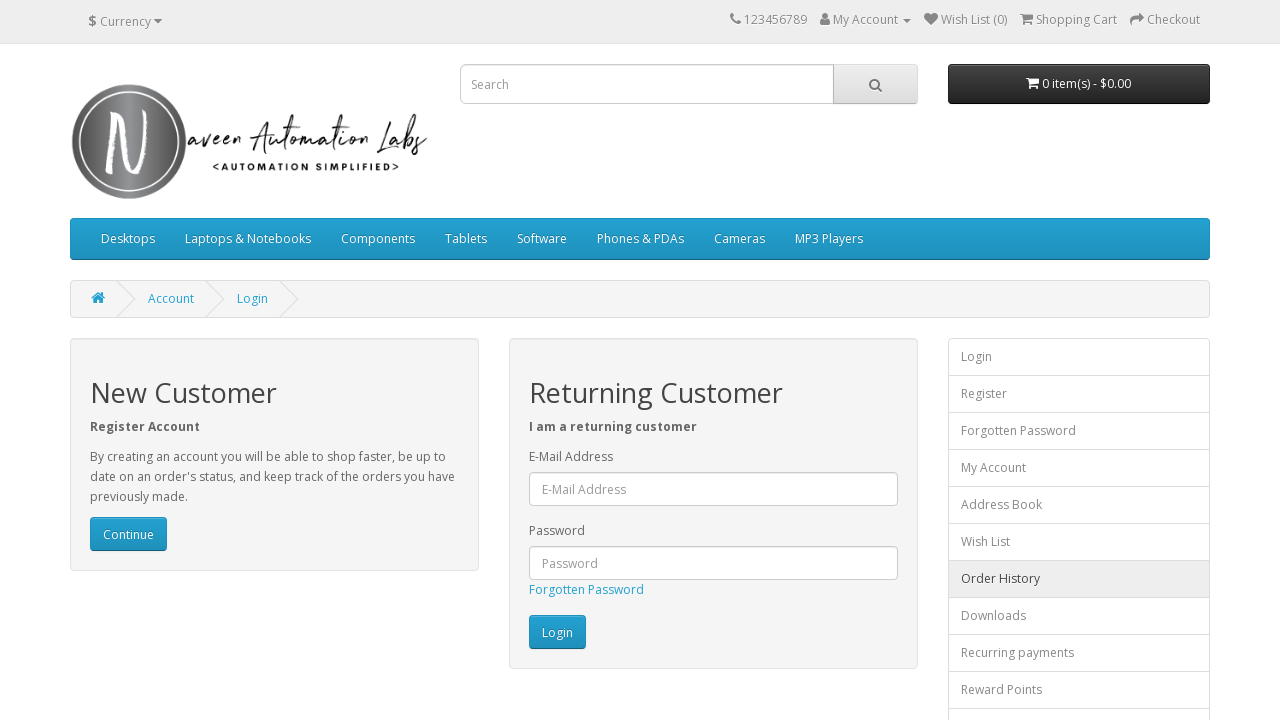

Re-queried footer links to avoid stale element (iteration 14)
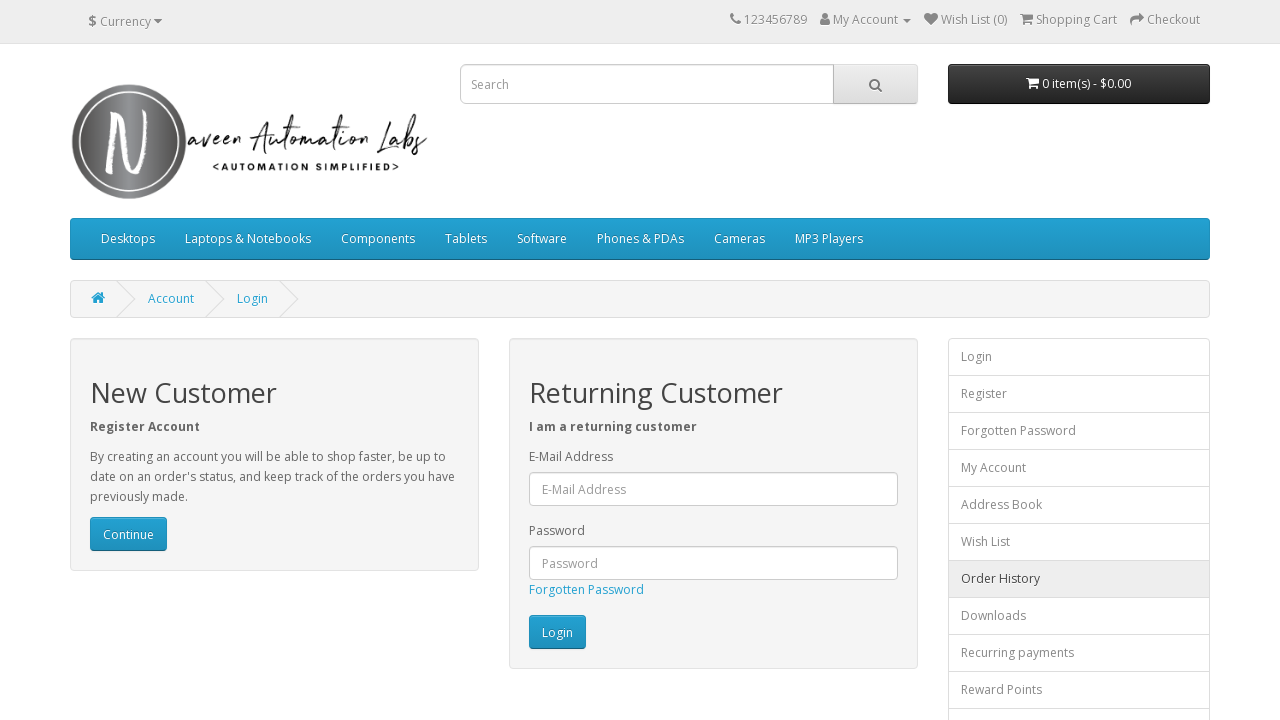

Clicked footer link 14 at (972, 588) on footer a >> nth=13
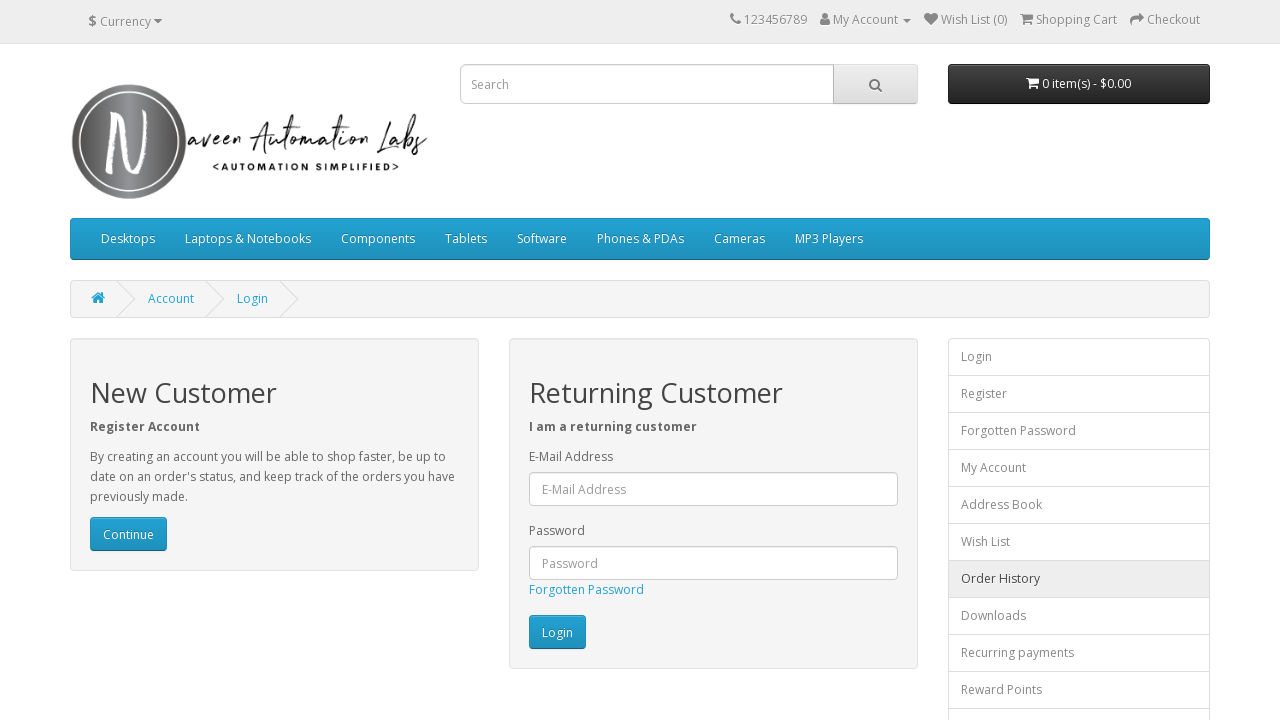

Waited for page to load after clicking footer link 14
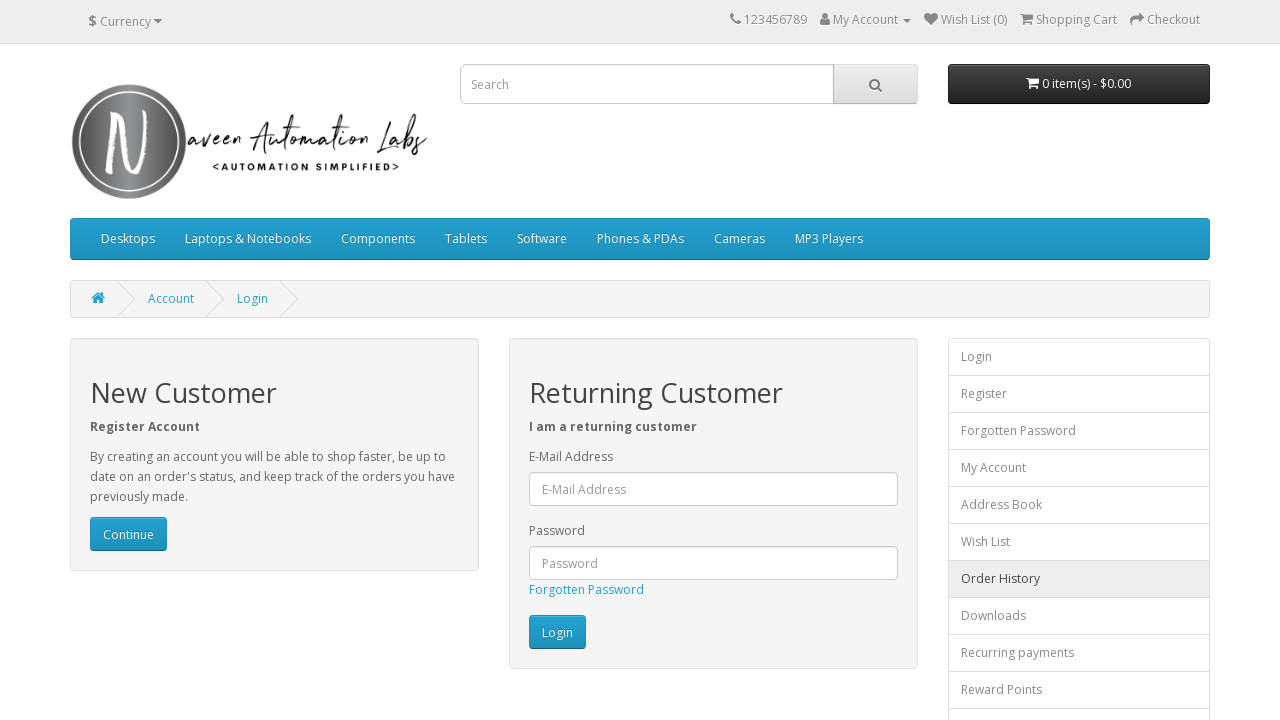

Navigated back to login page after footer link 14
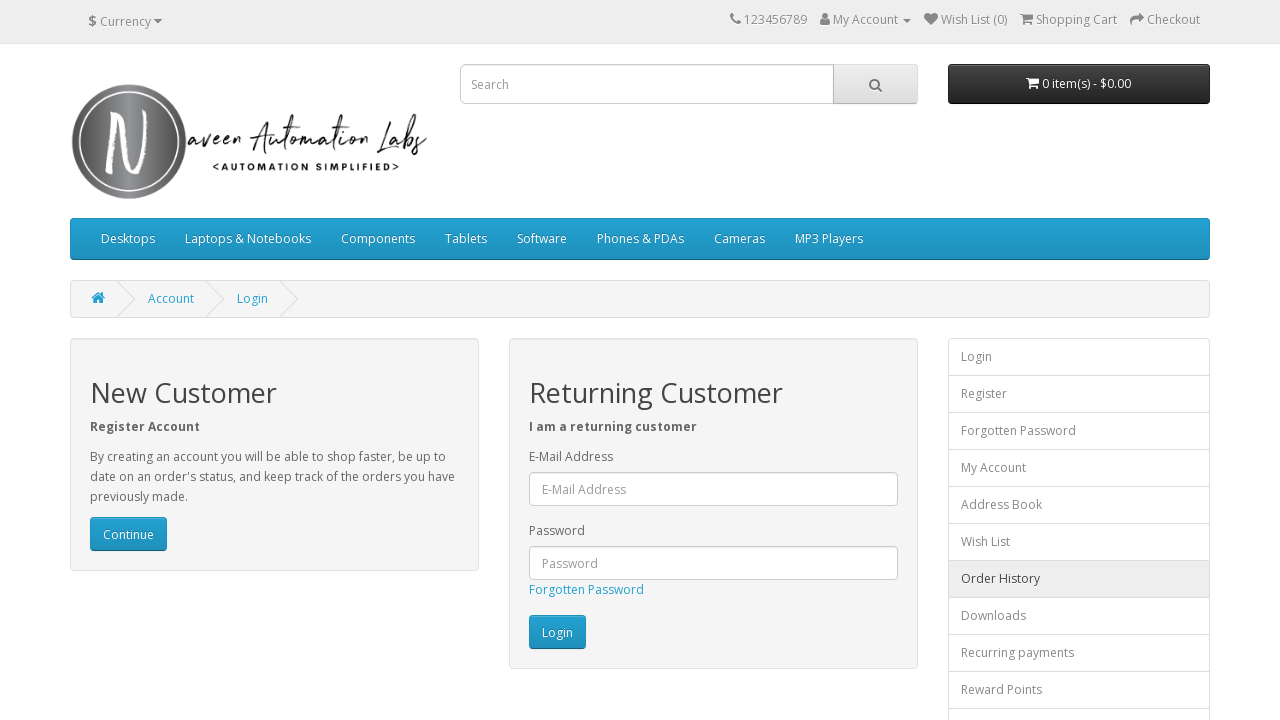

Waited for login page to load (iteration 14)
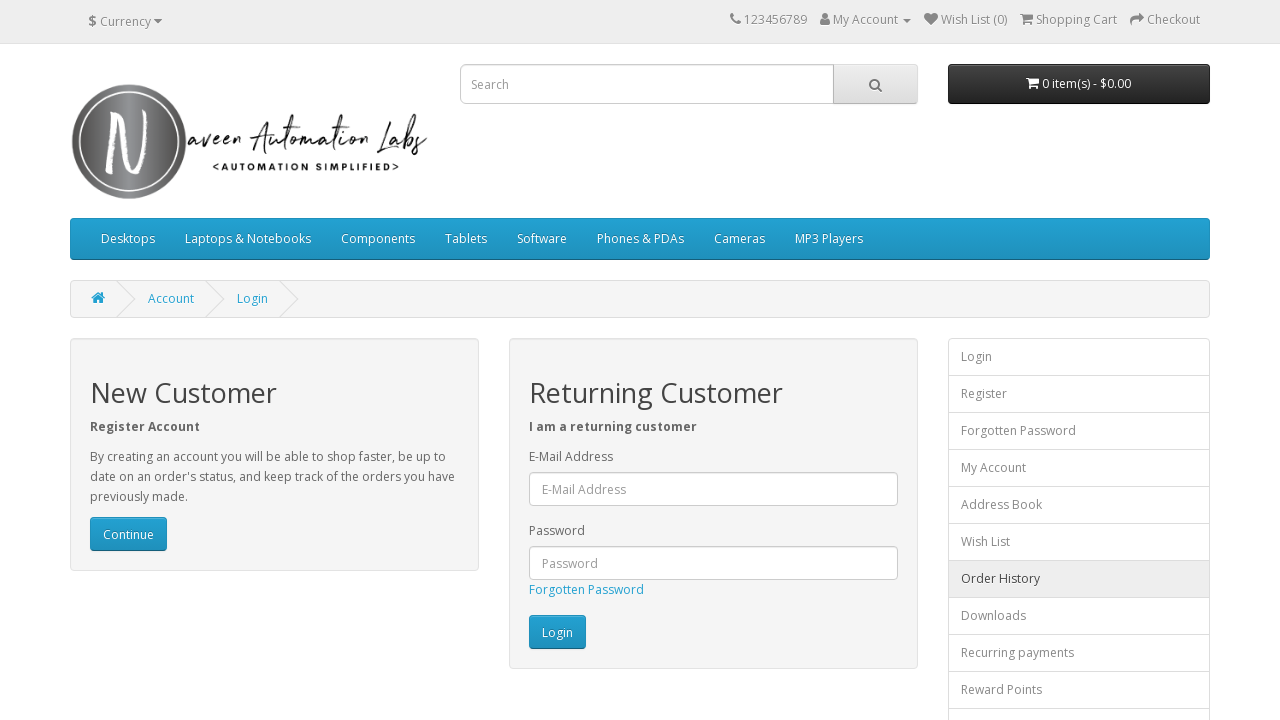

Re-queried footer links to avoid stale element (iteration 15)
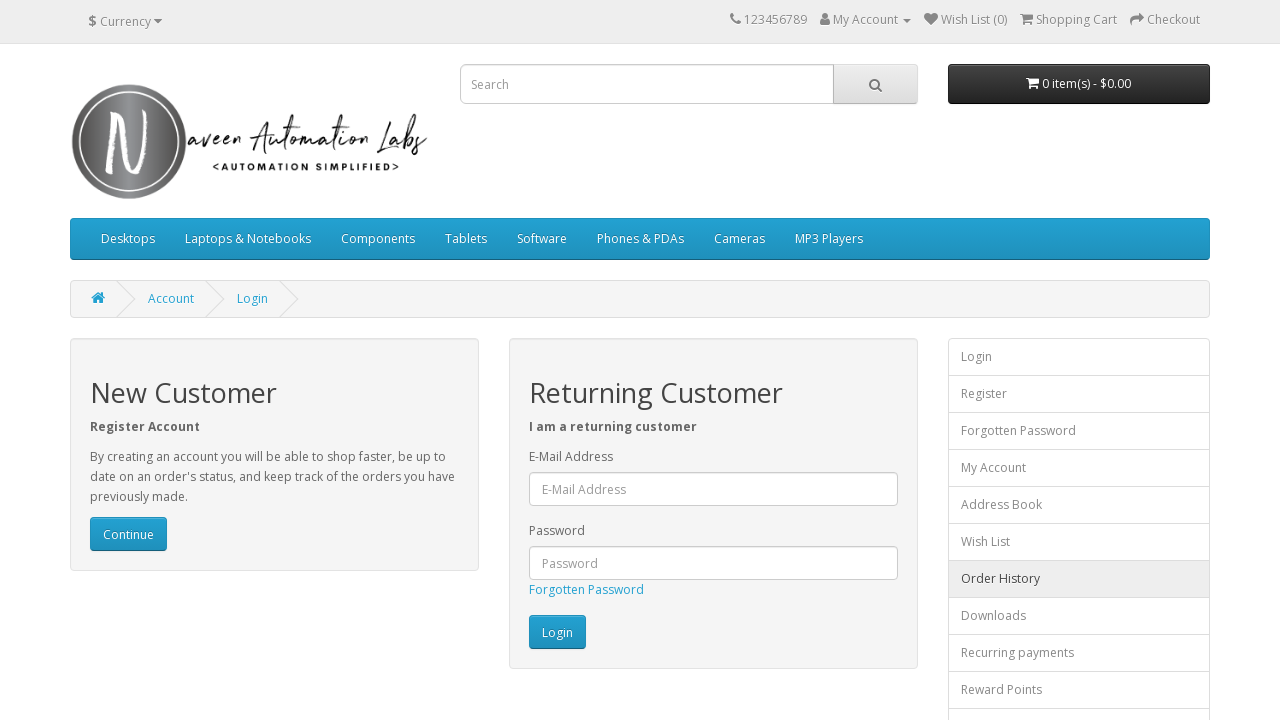

Clicked footer link 15 at (978, 608) on footer a >> nth=14
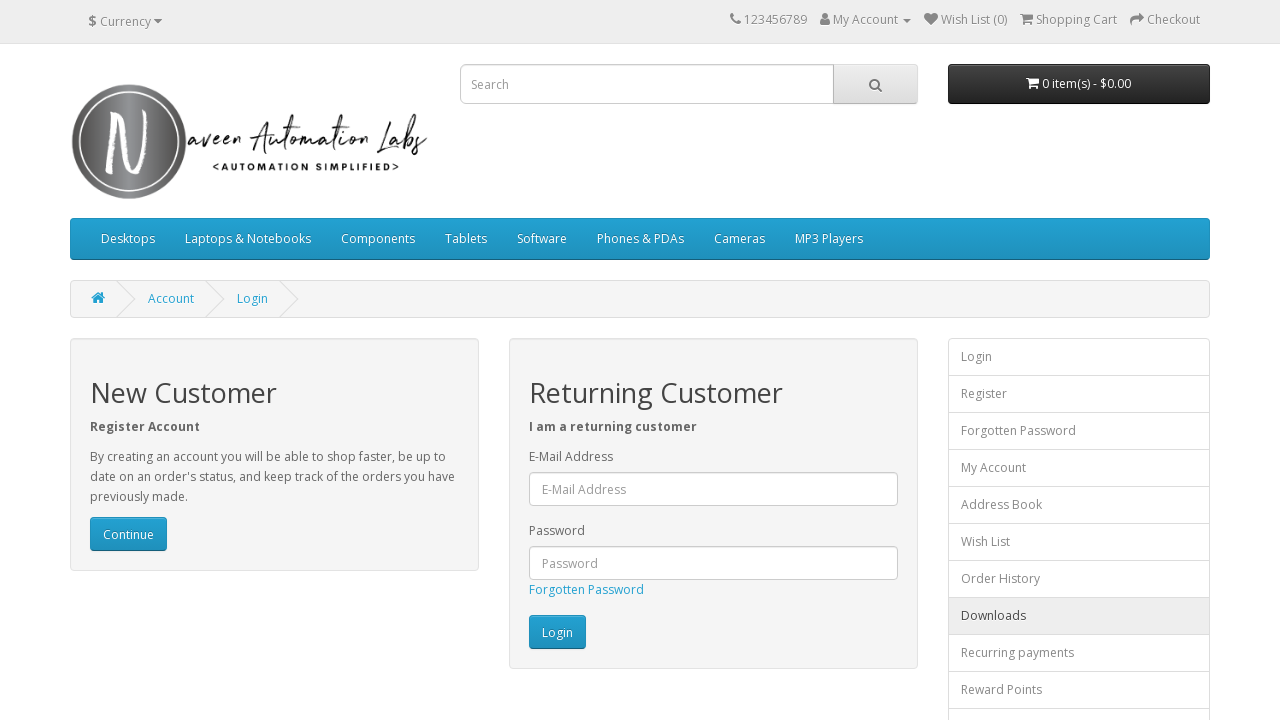

Waited for page to load after clicking footer link 15
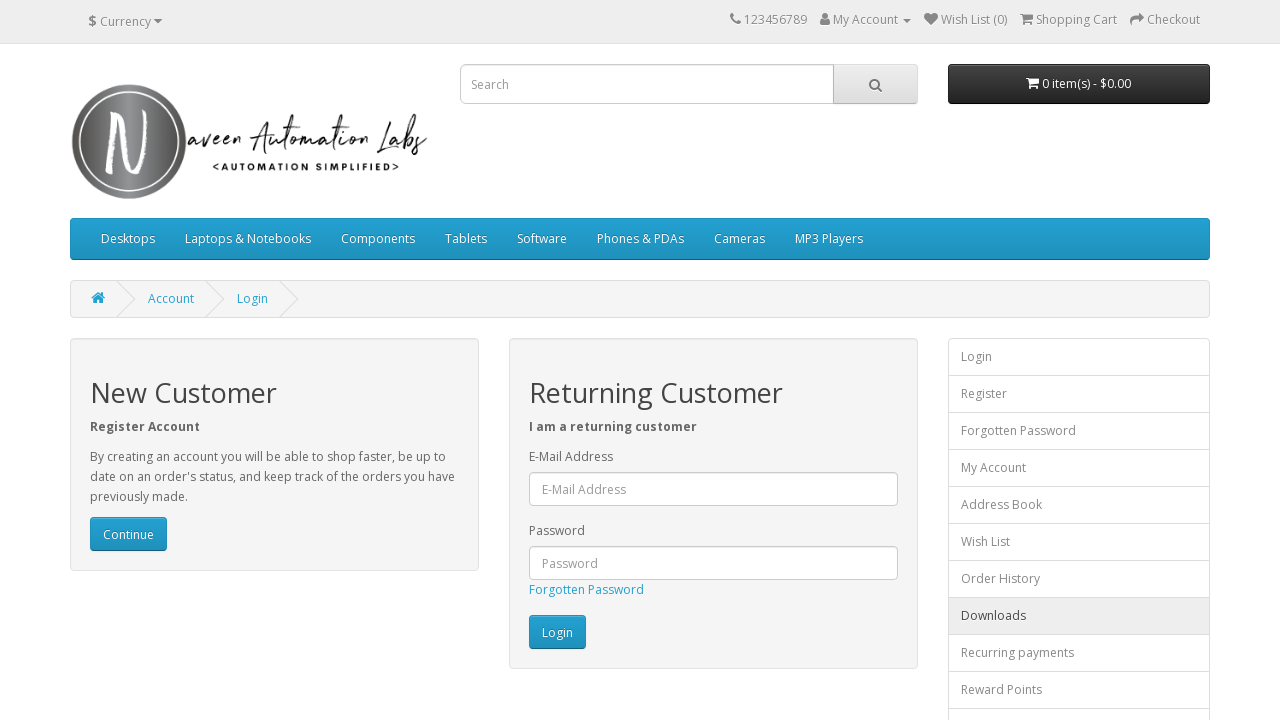

Navigated back to login page after footer link 15
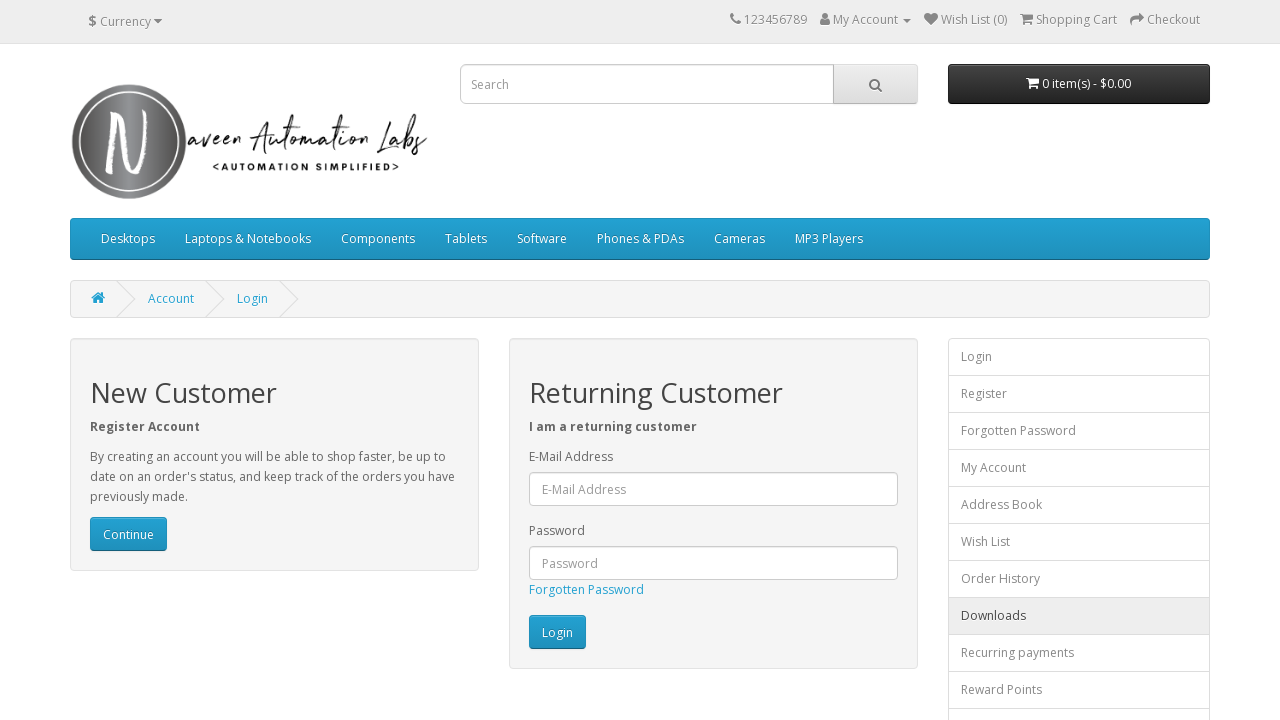

Waited for login page to load (iteration 15)
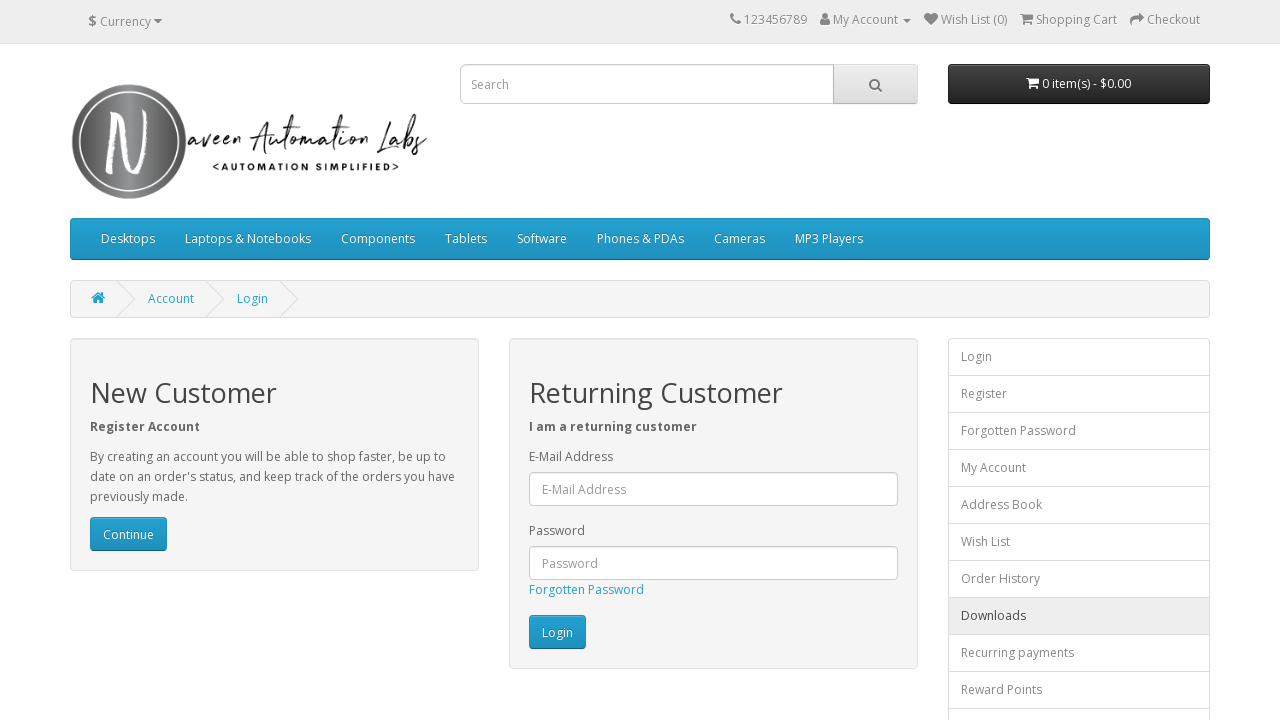

Re-queried footer links to avoid stale element (iteration 16)
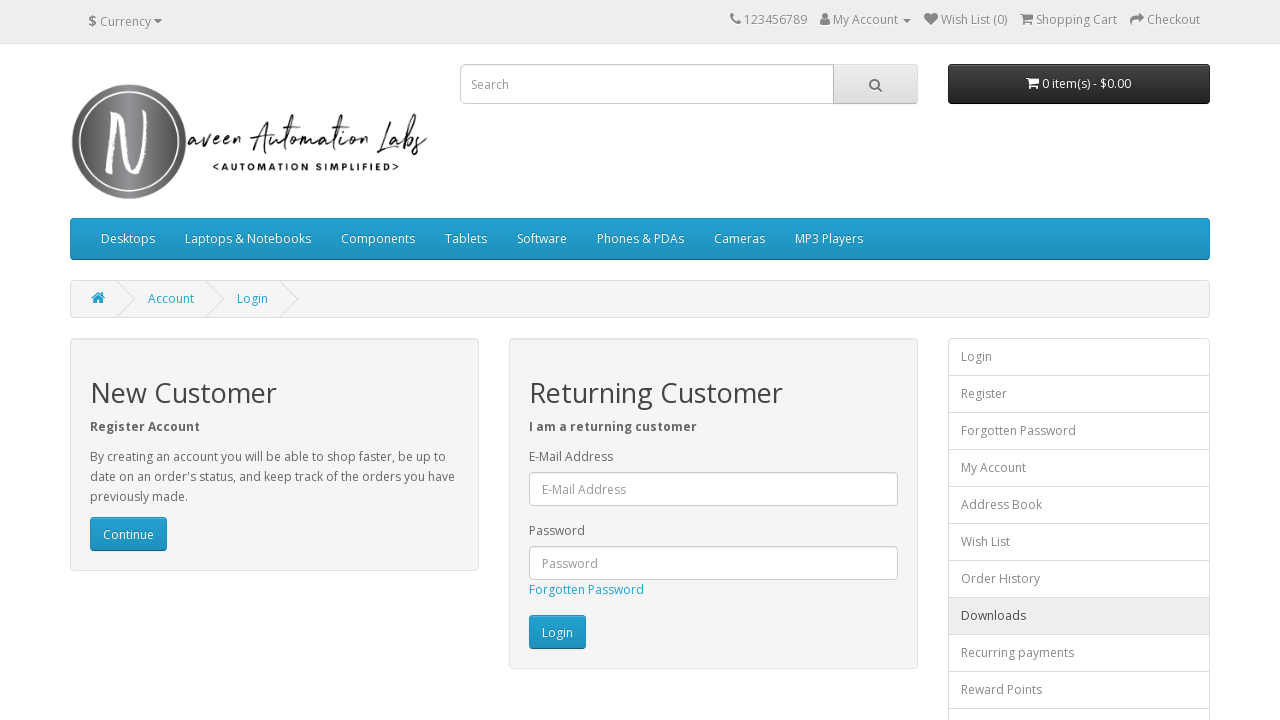

Clicked footer link 16 at (169, 679) on footer a >> nth=15
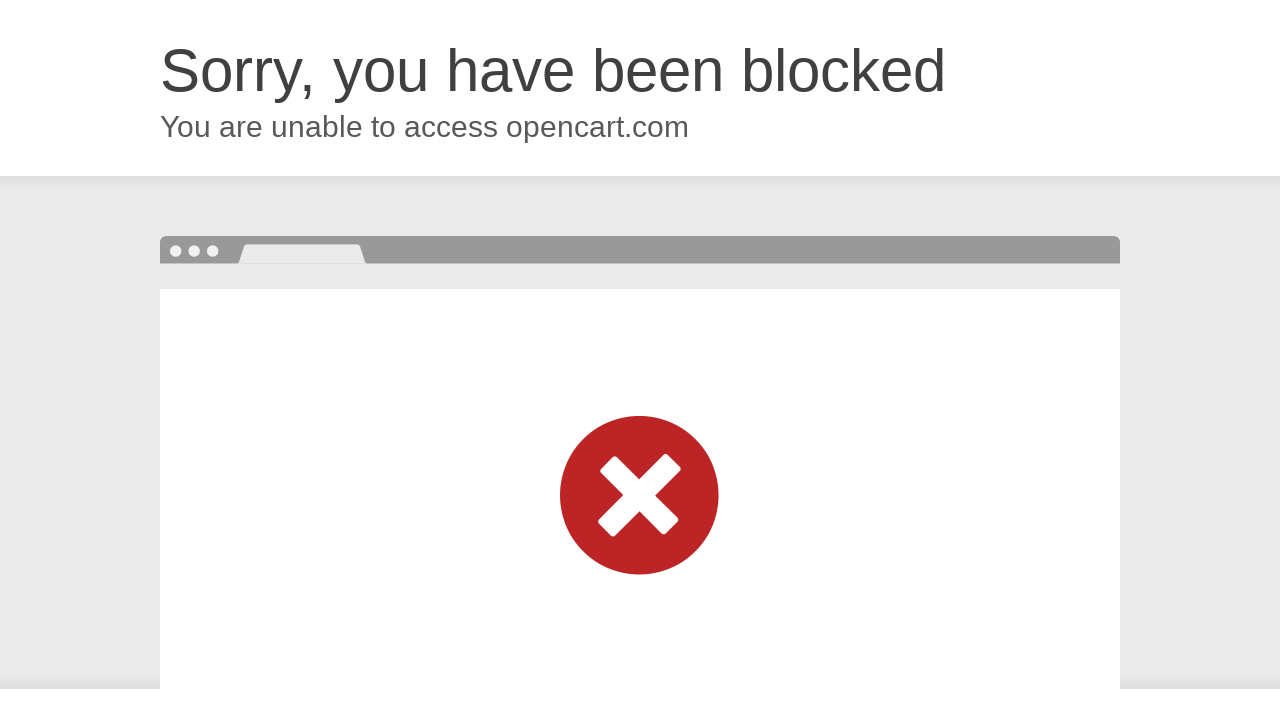

Waited for page to load after clicking footer link 16
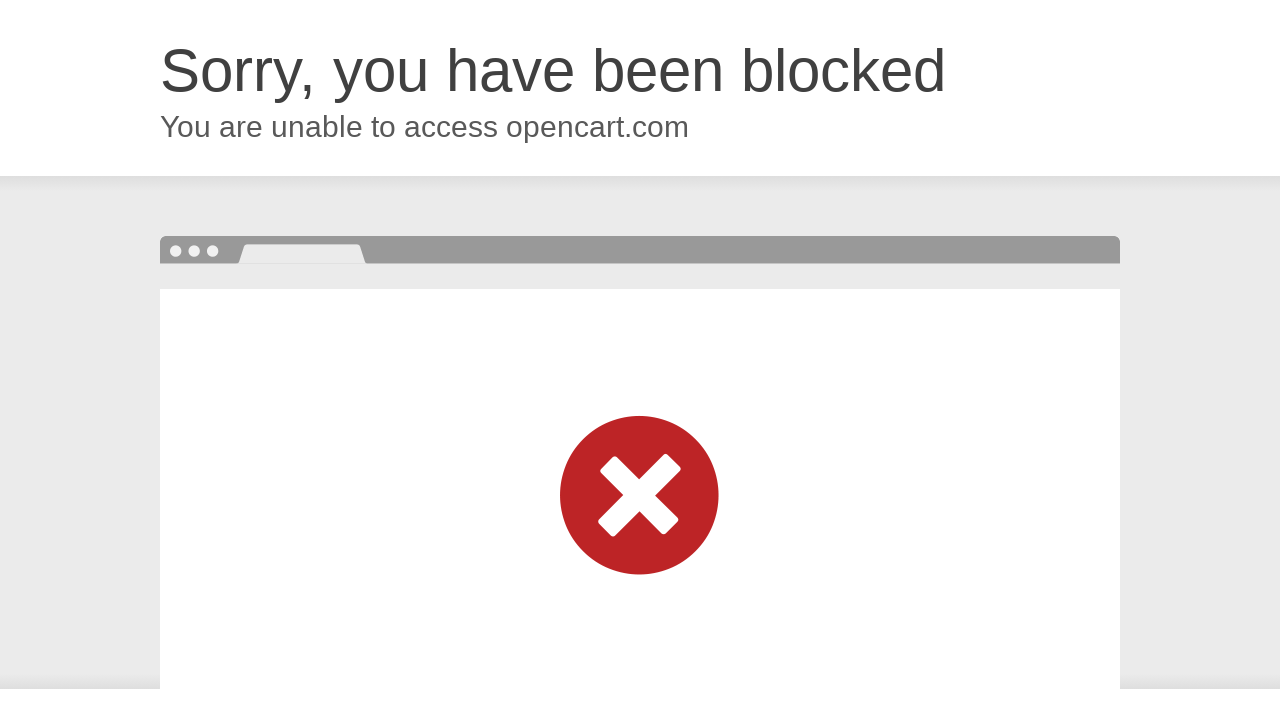

Navigated back to login page after footer link 16
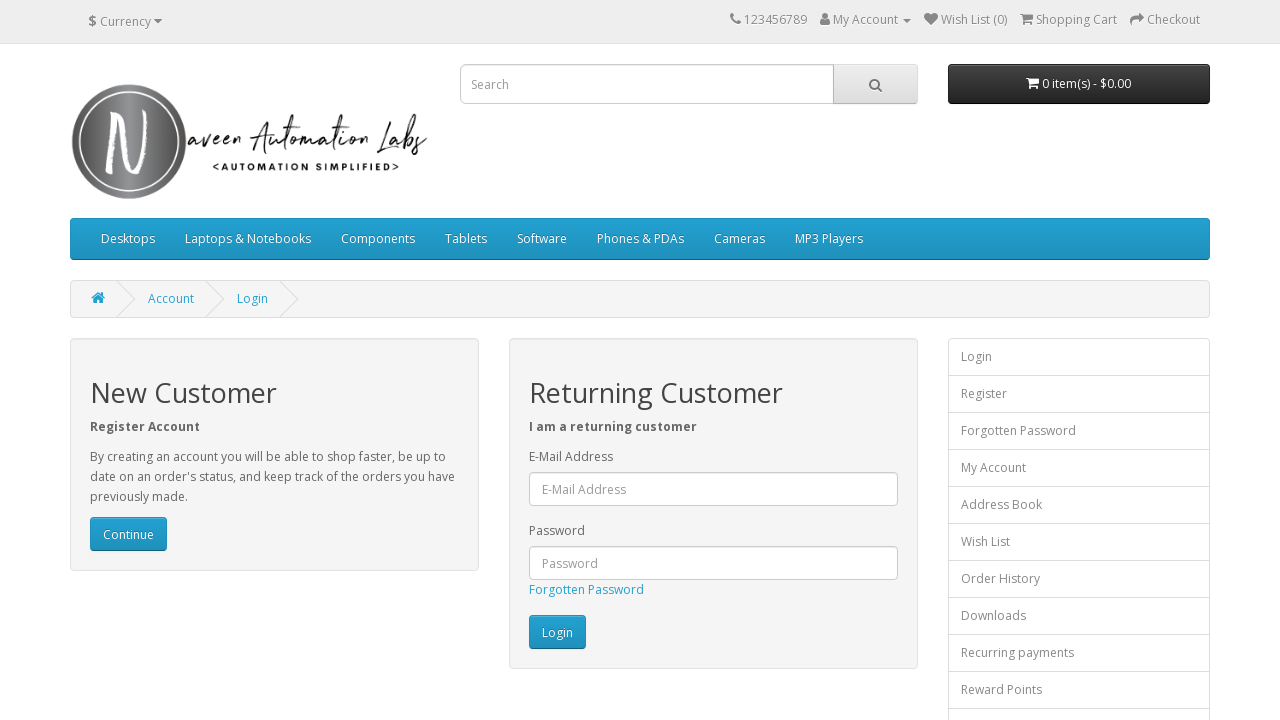

Waited for login page to load (iteration 16)
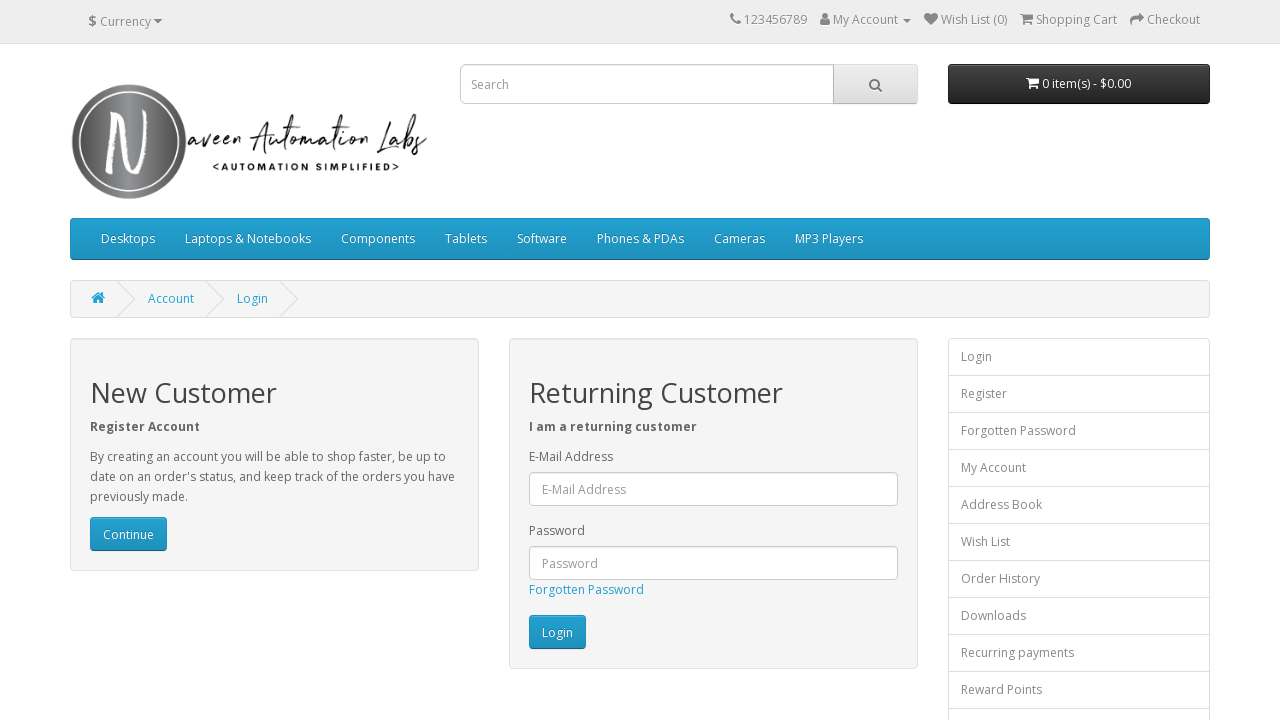

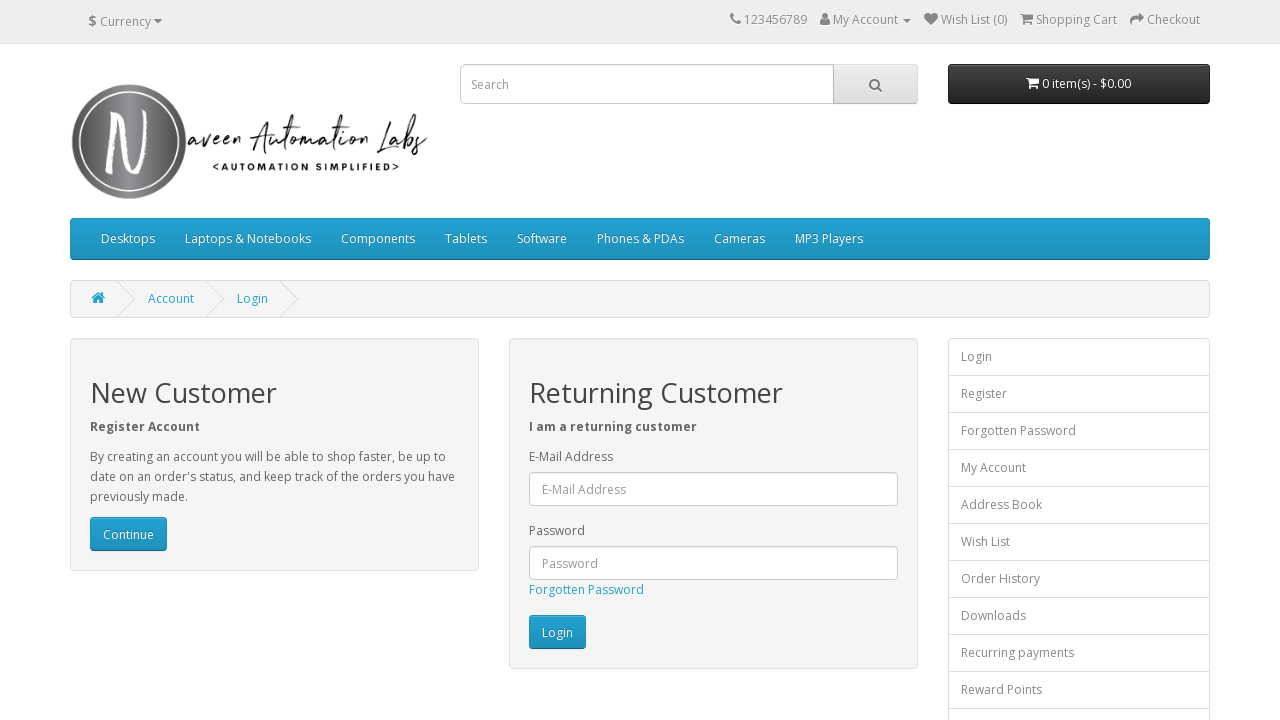